Navigates through sample contact form links on the mycontactform.com samples page by clicking each link in the left sidebar navigation menu.

Starting URL: https://www.mycontactform.com/samples.php

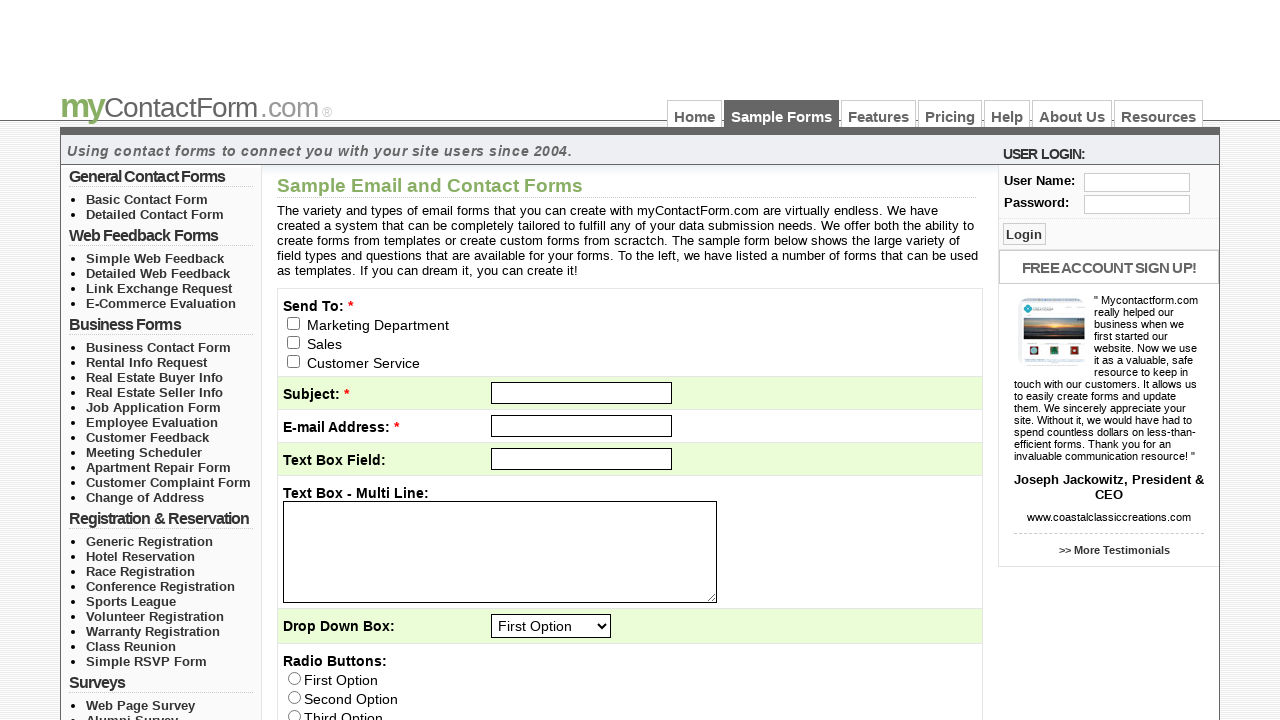

Left column navigation loaded
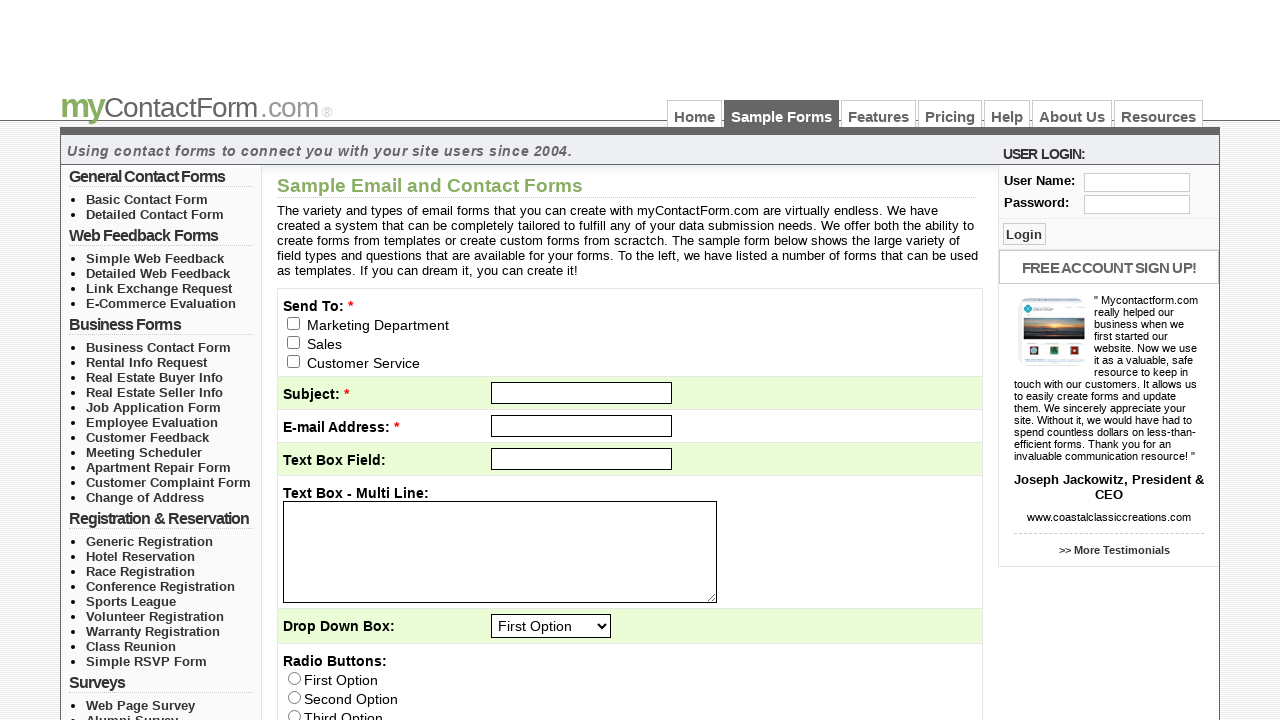

Retrieved all unordered lists from left column
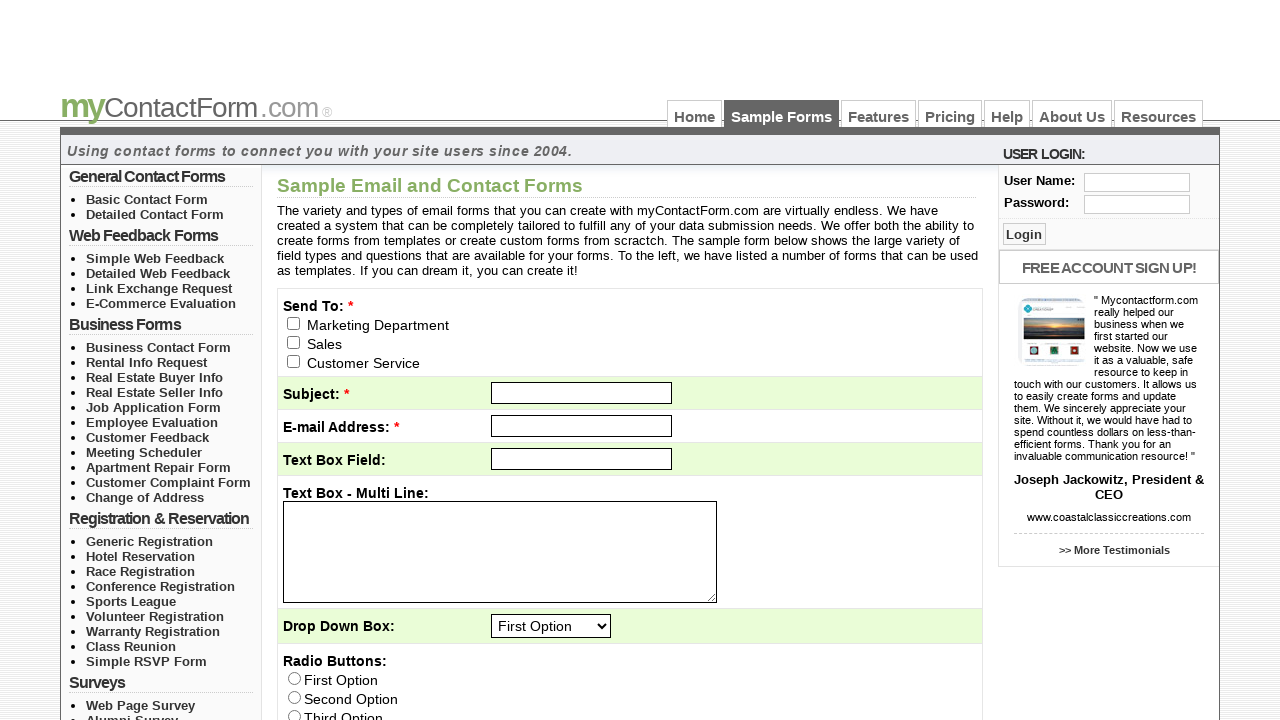

Retrieved list items from navigation list 1
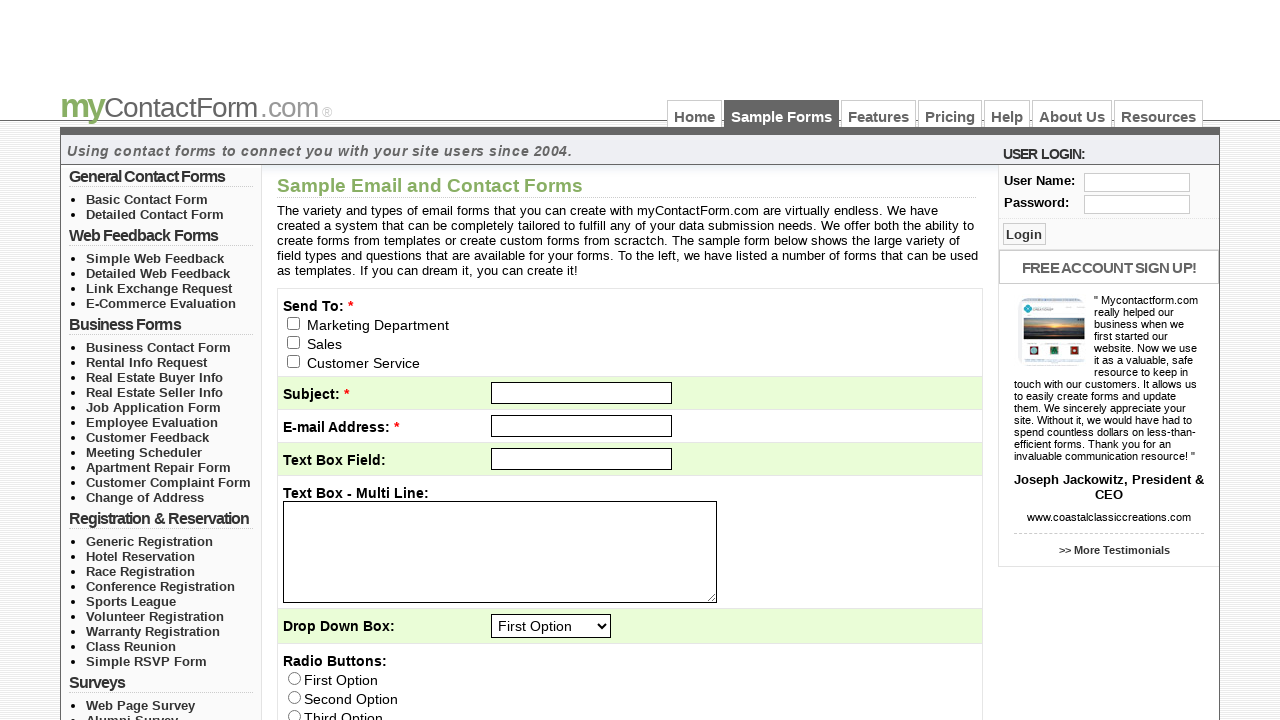

Clicked link 1 from navigation list 1 at (147, 199) on #left_col_top > ul >> nth=0 >> li >> nth=0 >> a
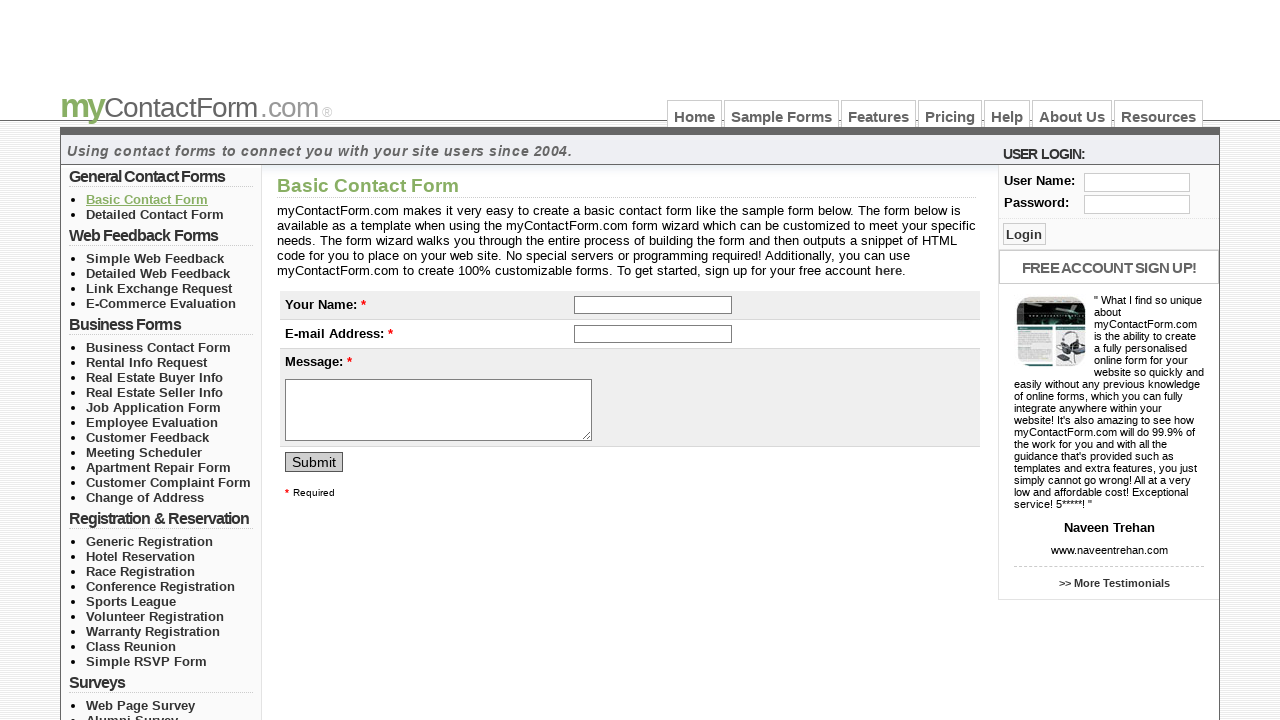

Page loaded after clicking contact form link
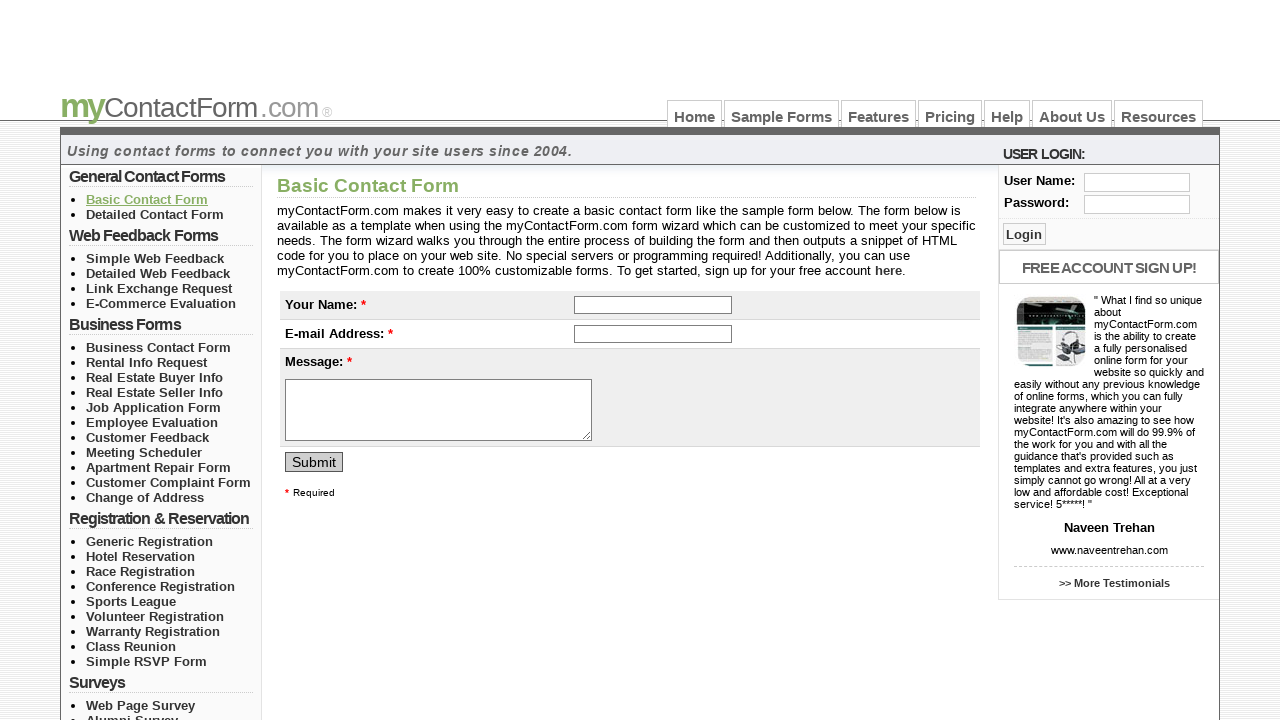

Navigated back to samples page
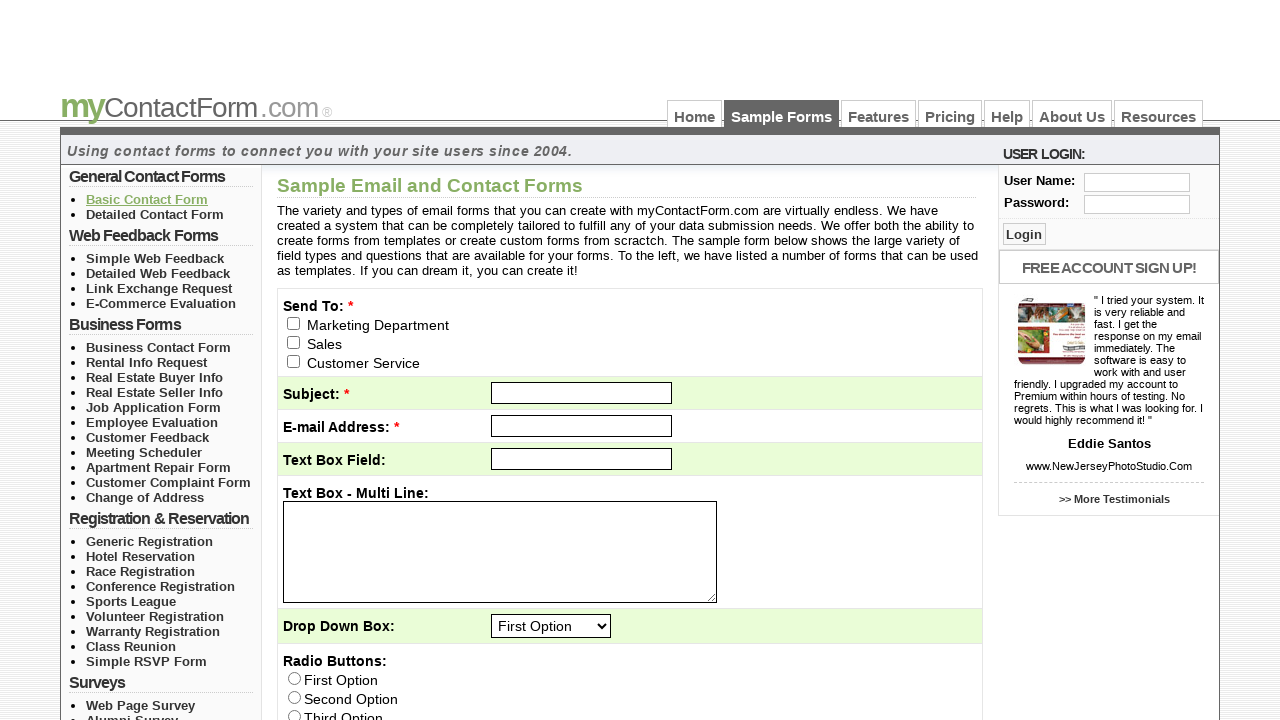

Samples page navigation reloaded
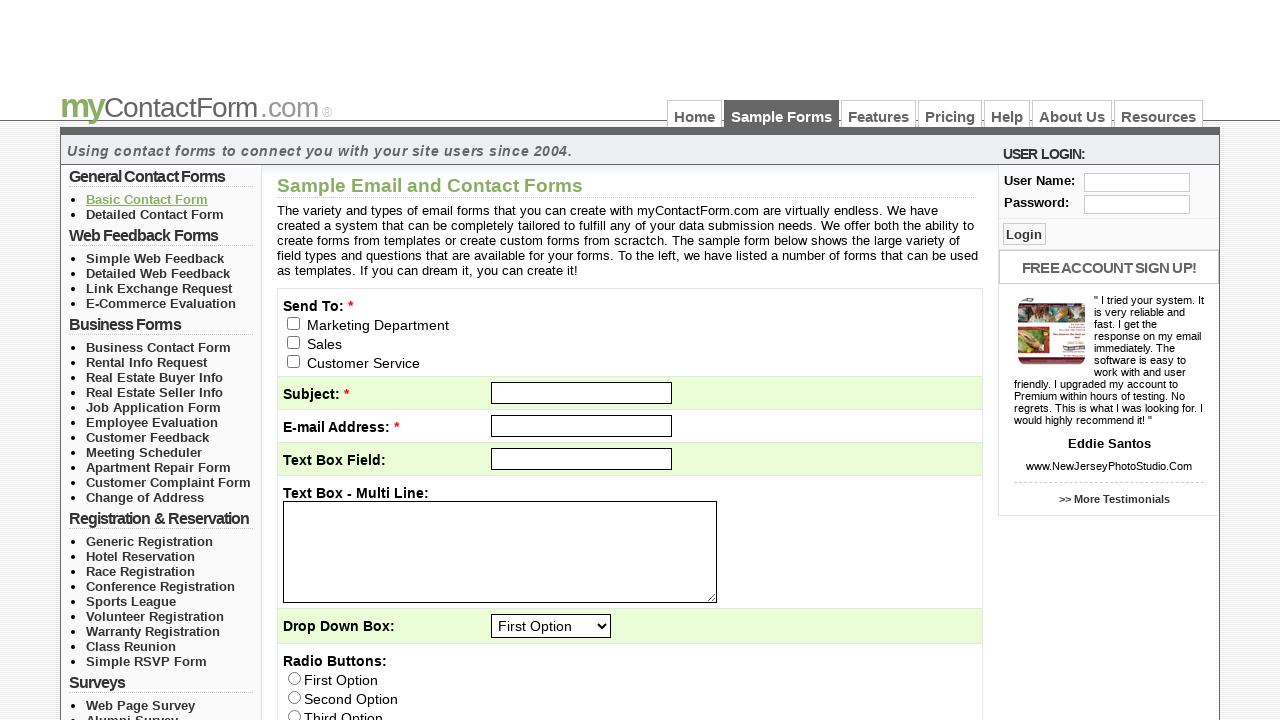

Clicked link 2 from navigation list 1 at (155, 214) on #left_col_top > ul >> nth=0 >> li >> nth=1 >> a
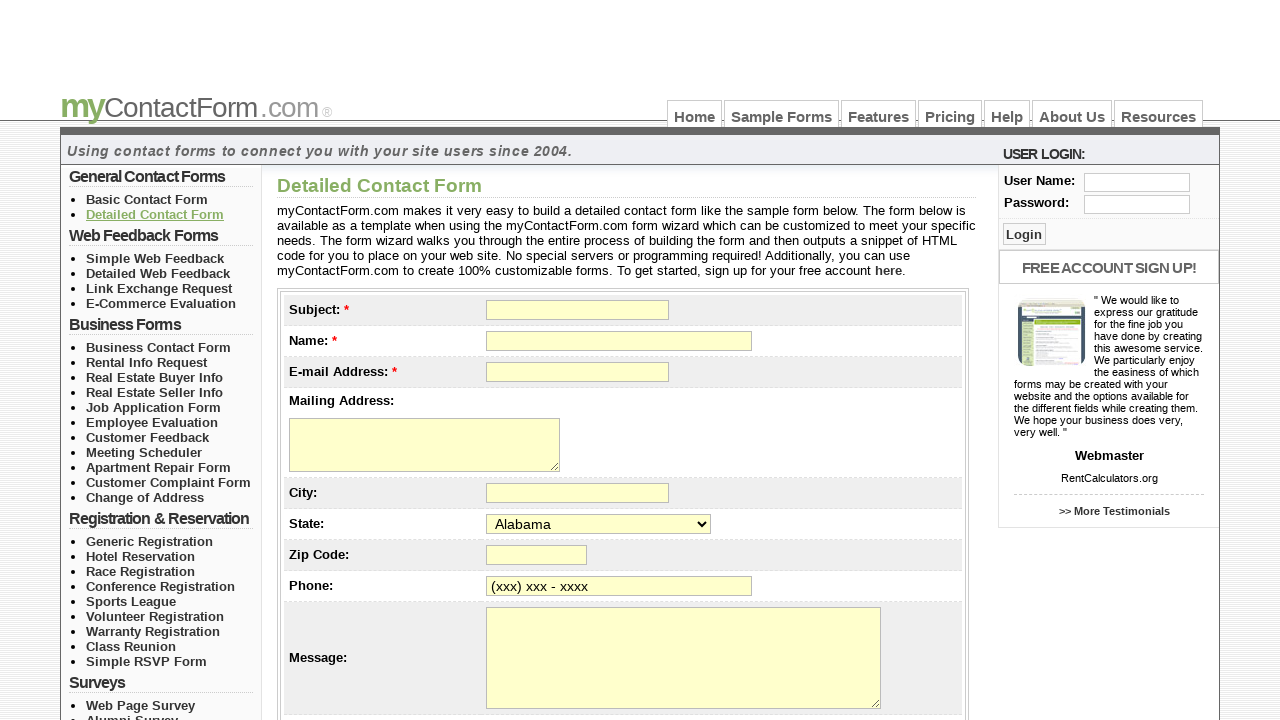

Page loaded after clicking contact form link
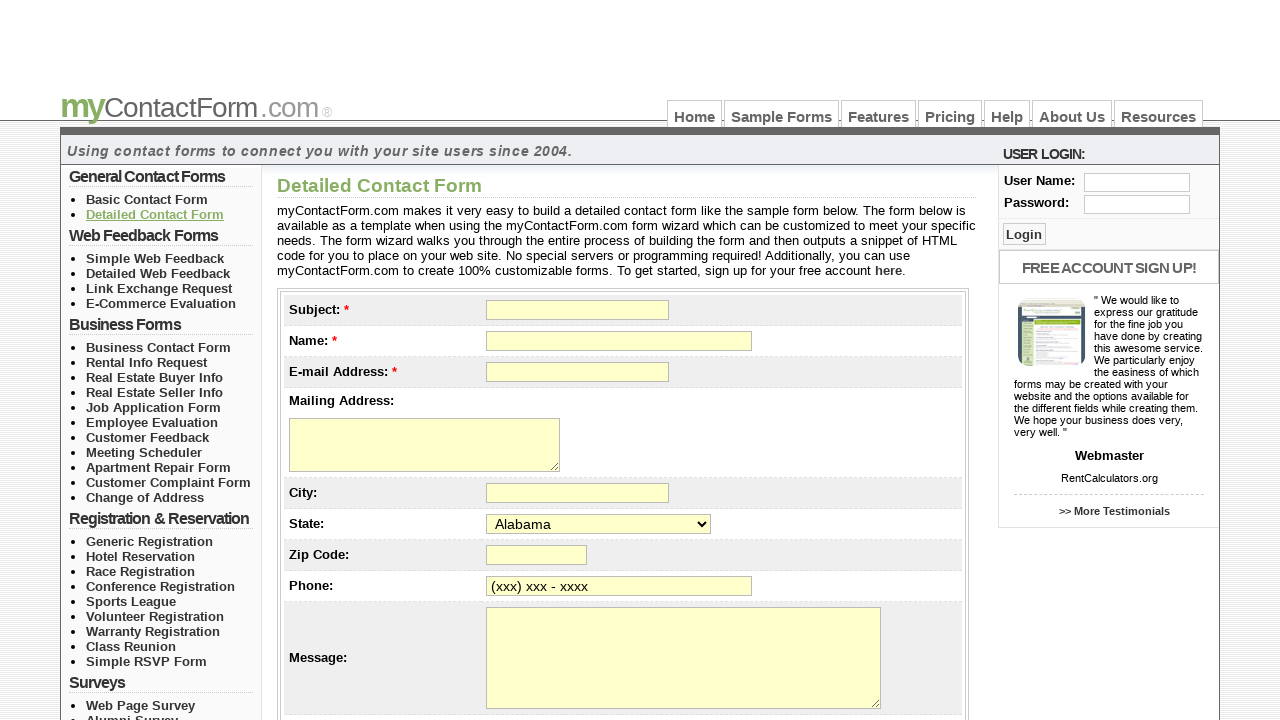

Navigated back to samples page
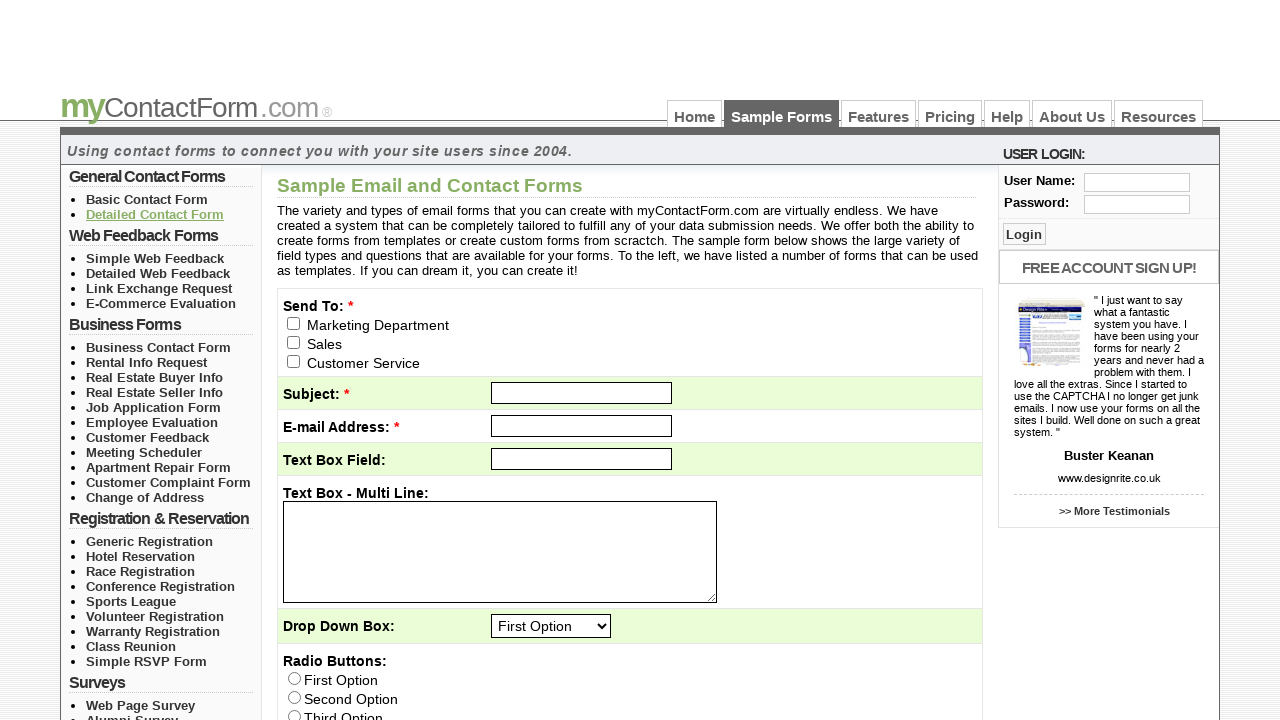

Samples page navigation reloaded
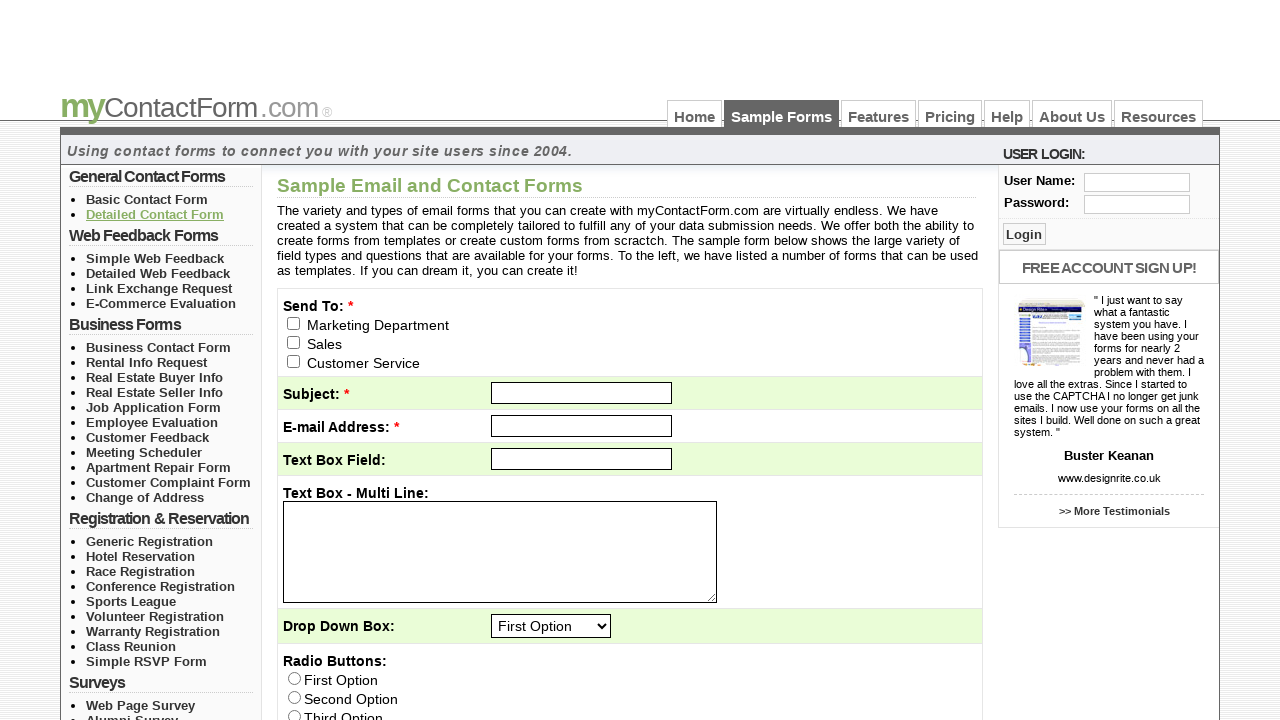

Retrieved list items from navigation list 2
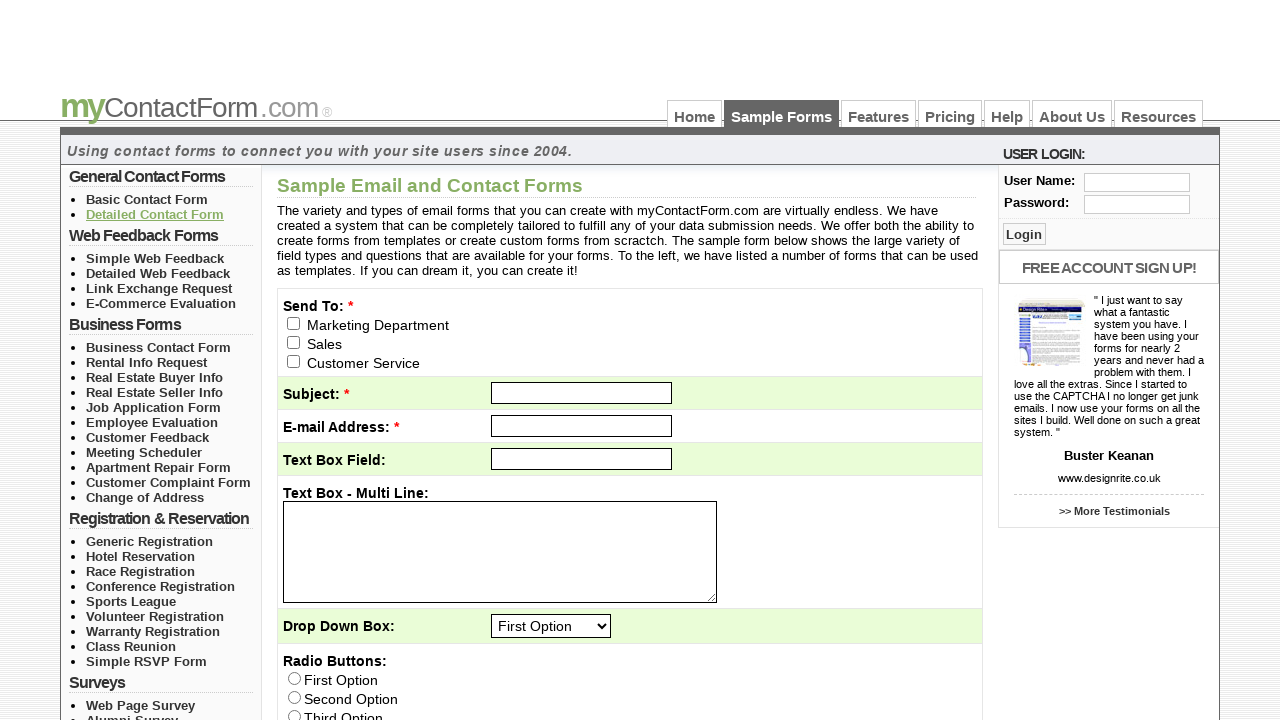

Clicked link 1 from navigation list 2 at (155, 258) on #left_col_top > ul >> nth=1 >> li >> nth=0 >> a
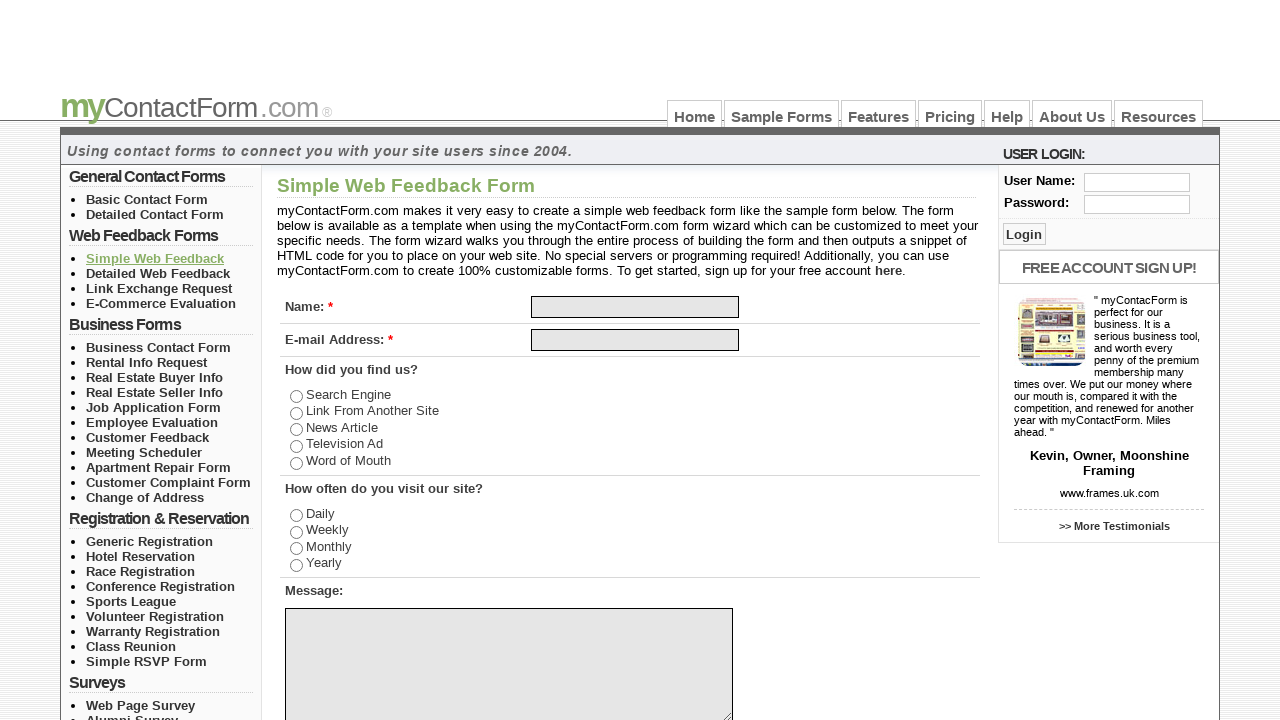

Page loaded after clicking contact form link
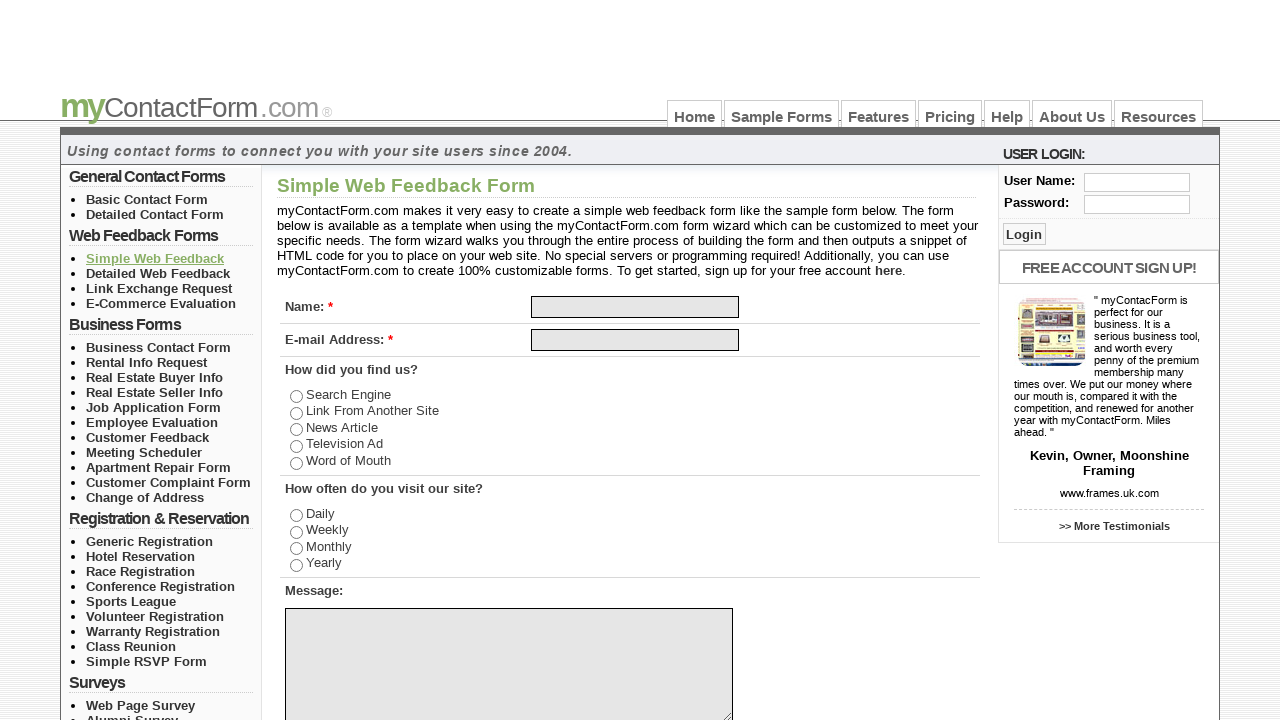

Navigated back to samples page
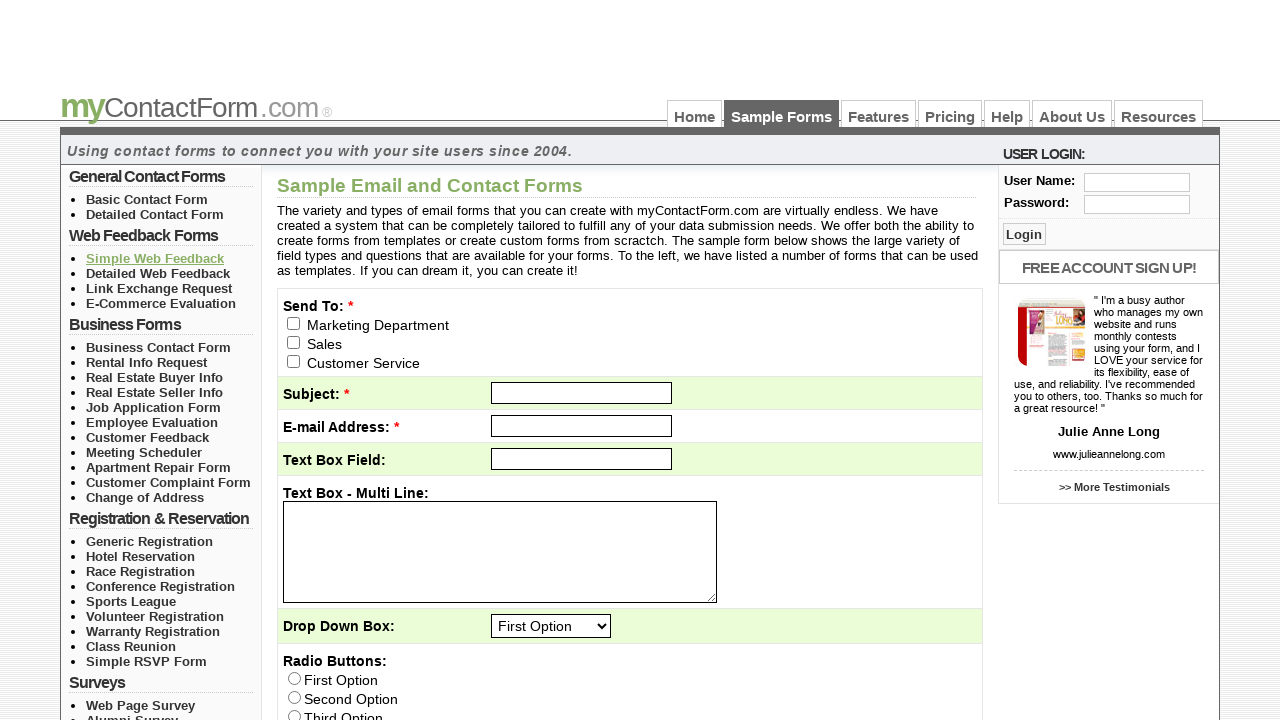

Samples page navigation reloaded
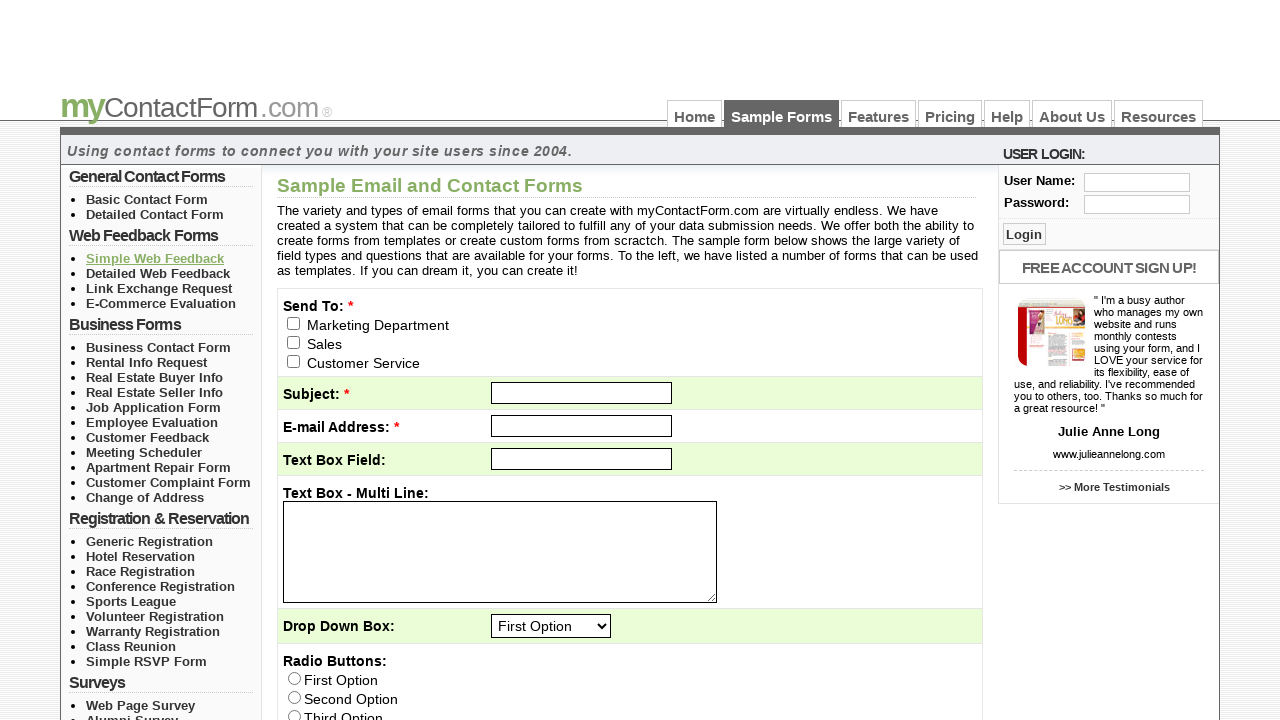

Clicked link 2 from navigation list 2 at (158, 273) on #left_col_top > ul >> nth=1 >> li >> nth=1 >> a
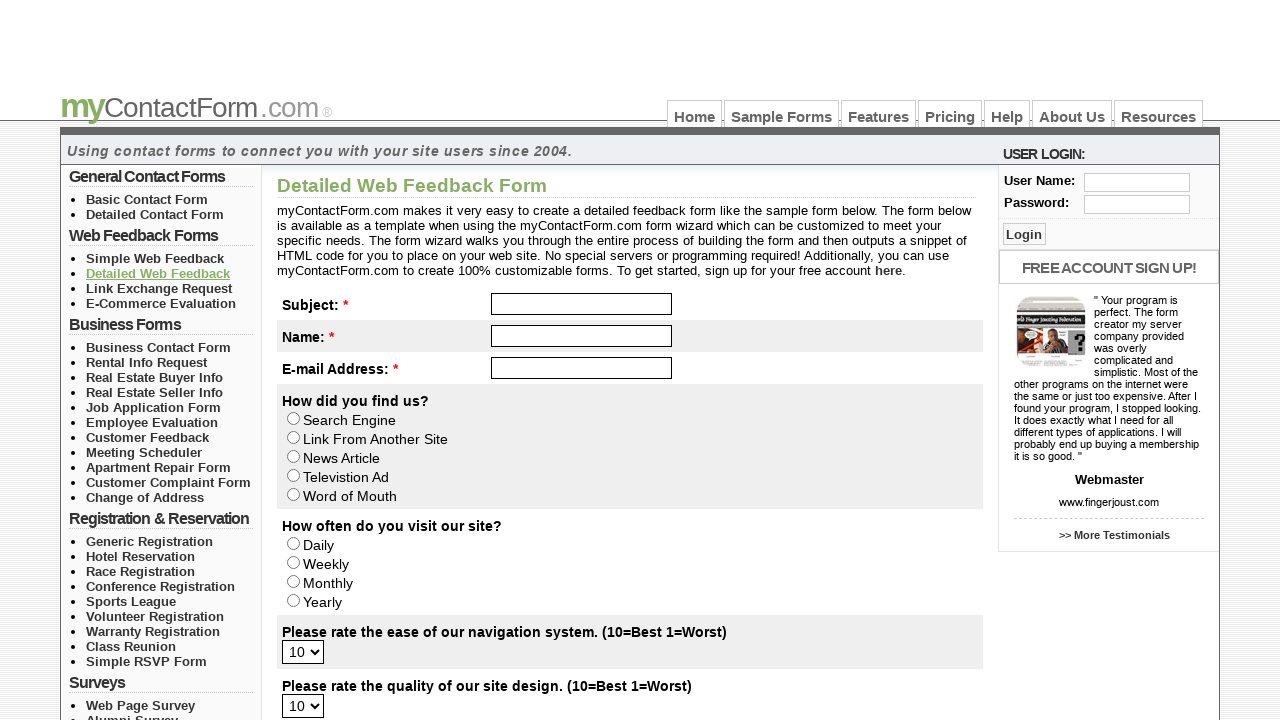

Page loaded after clicking contact form link
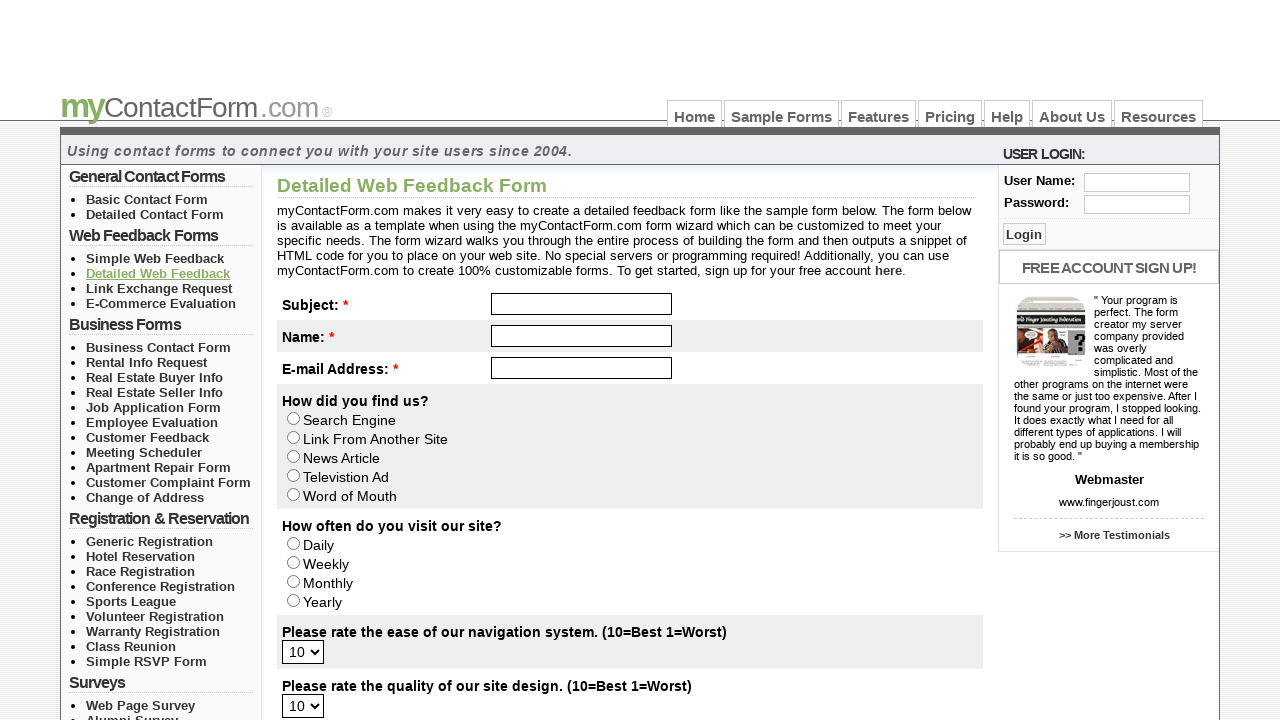

Navigated back to samples page
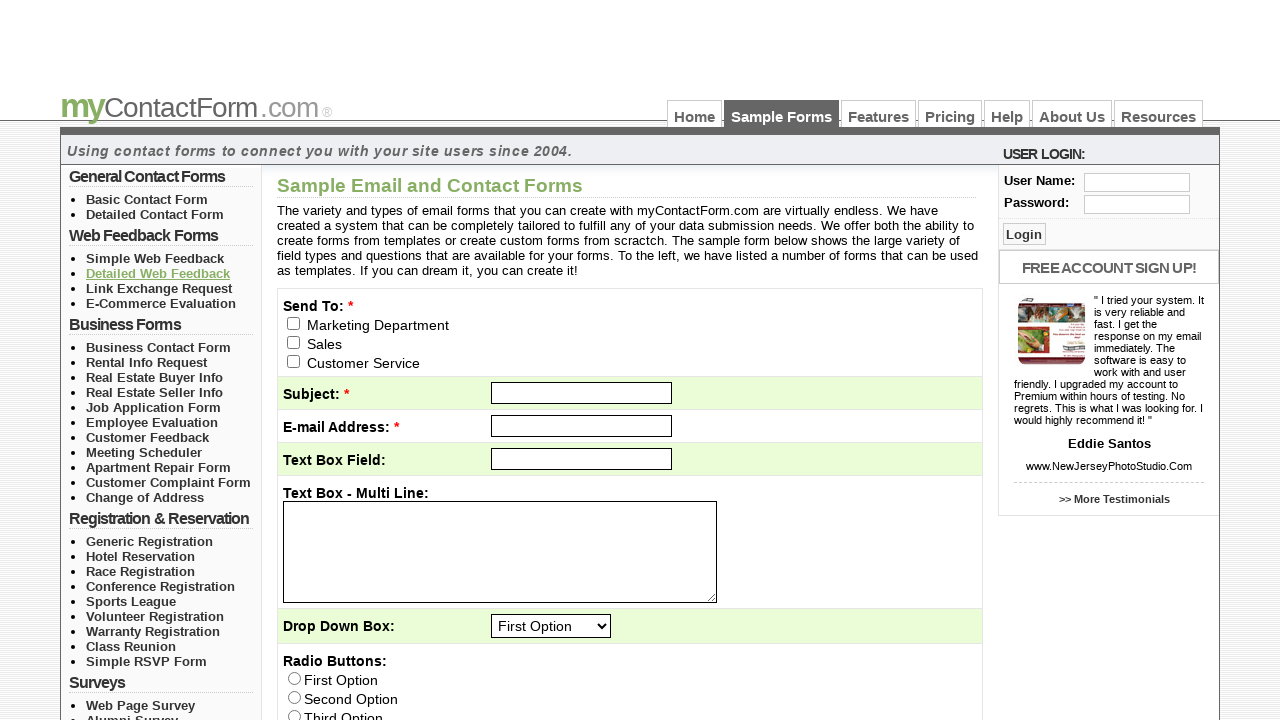

Samples page navigation reloaded
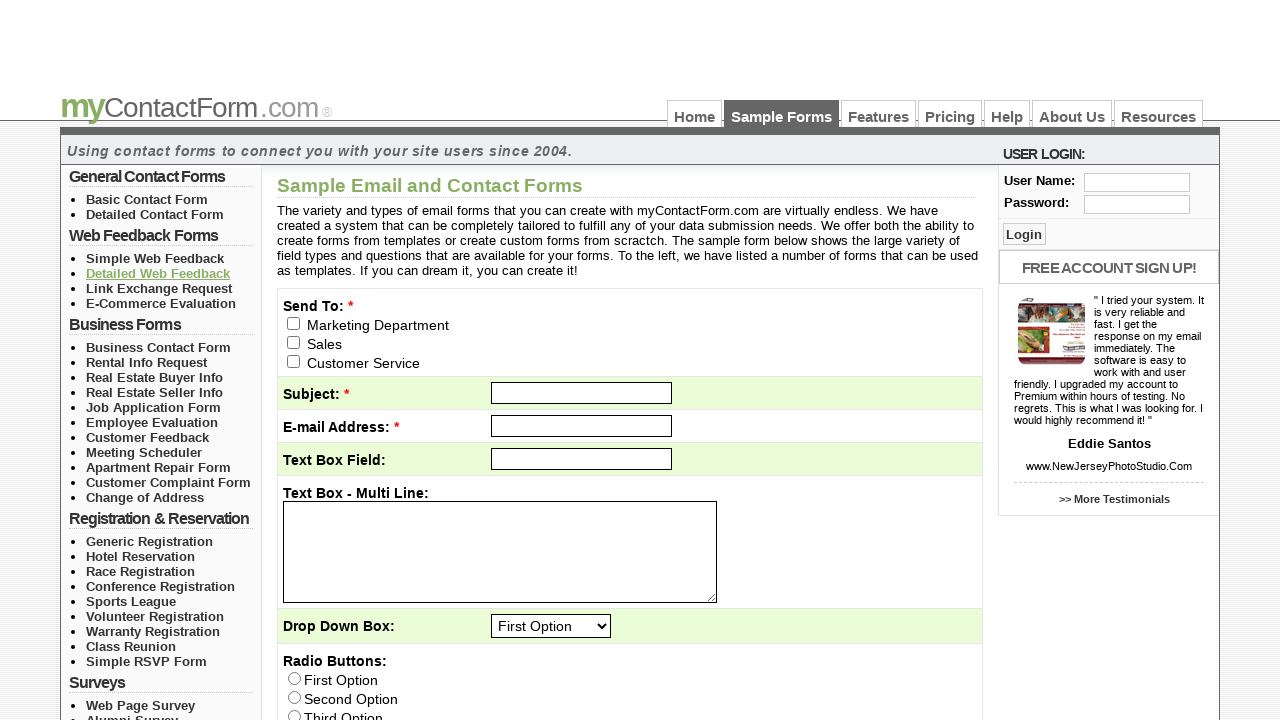

Clicked link 3 from navigation list 2 at (159, 288) on #left_col_top > ul >> nth=1 >> li >> nth=2 >> a
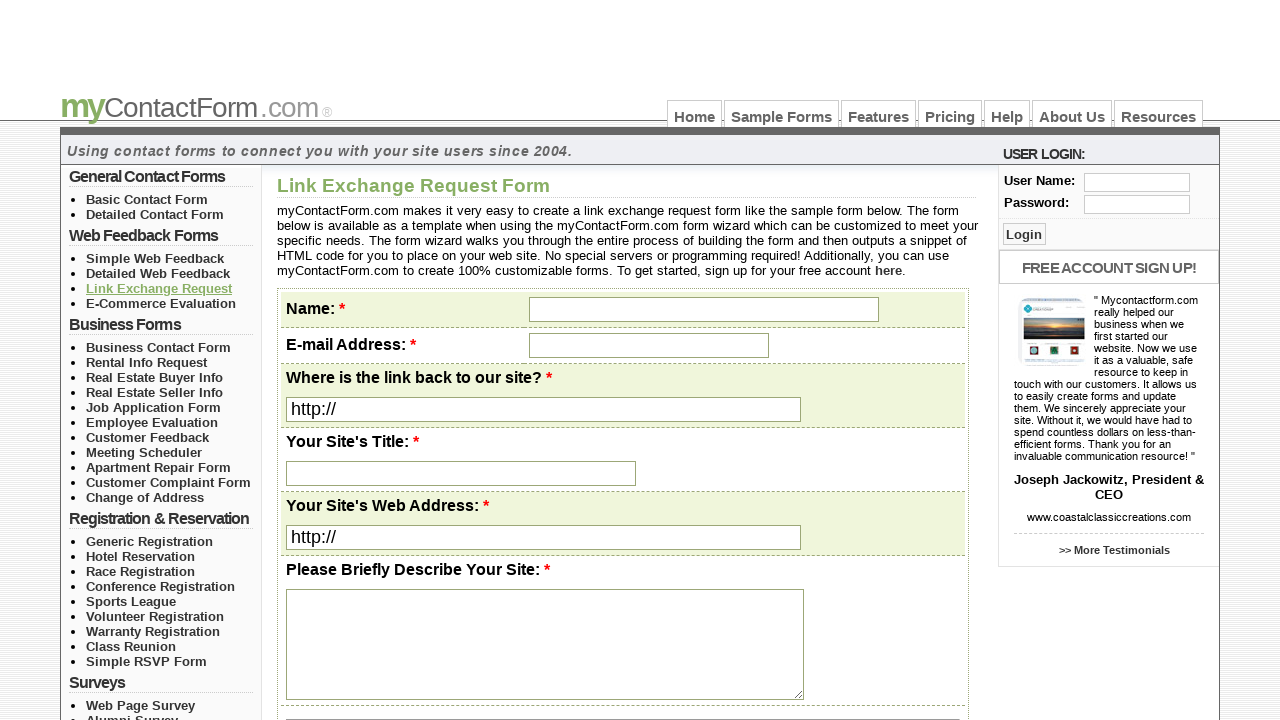

Page loaded after clicking contact form link
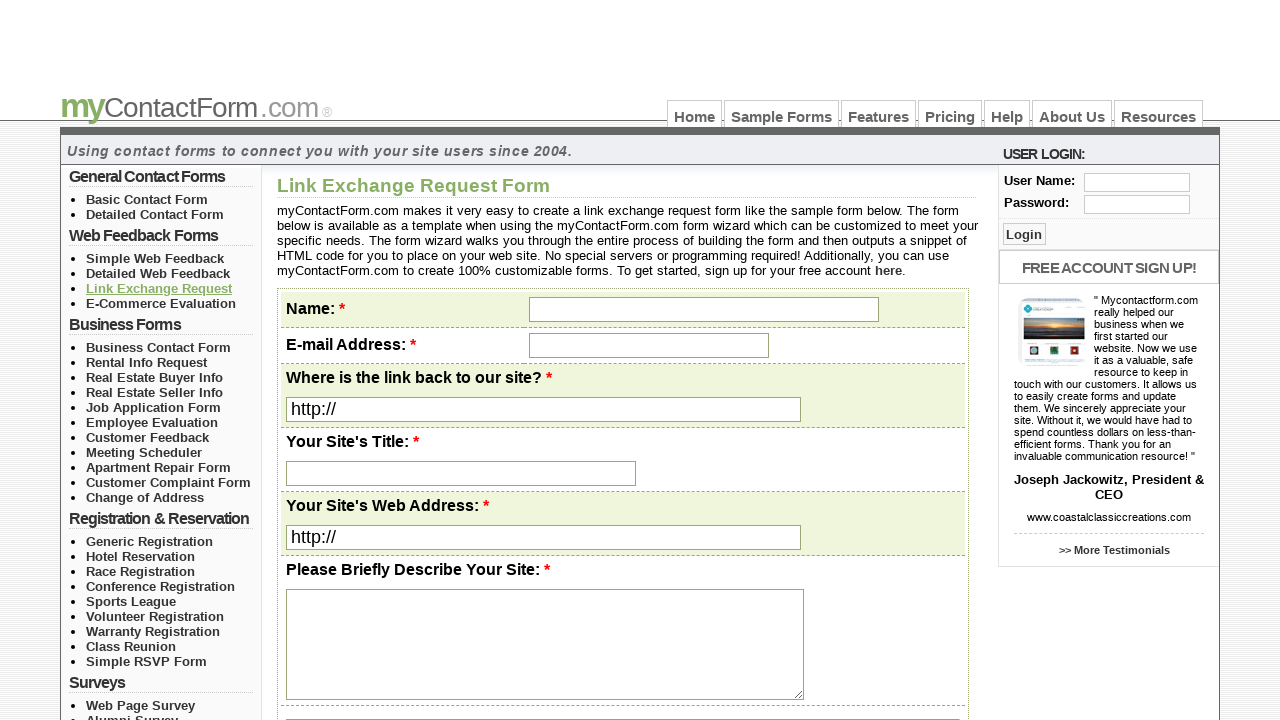

Navigated back to samples page
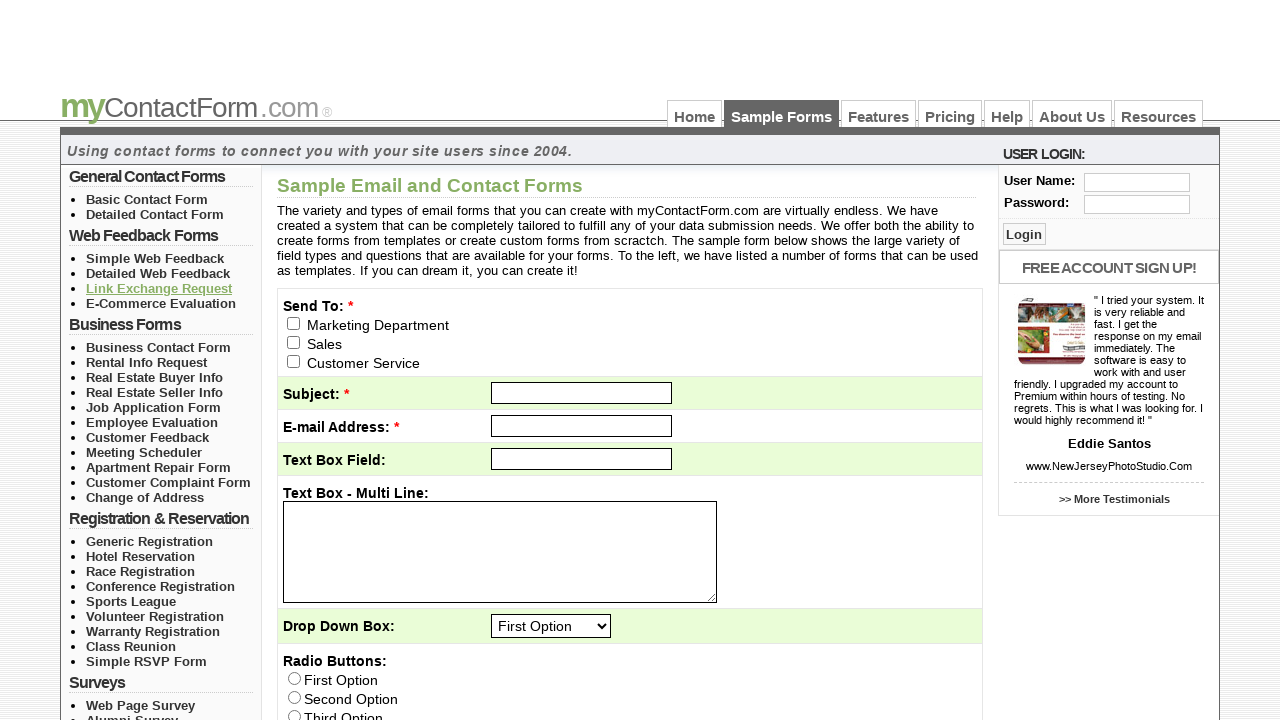

Samples page navigation reloaded
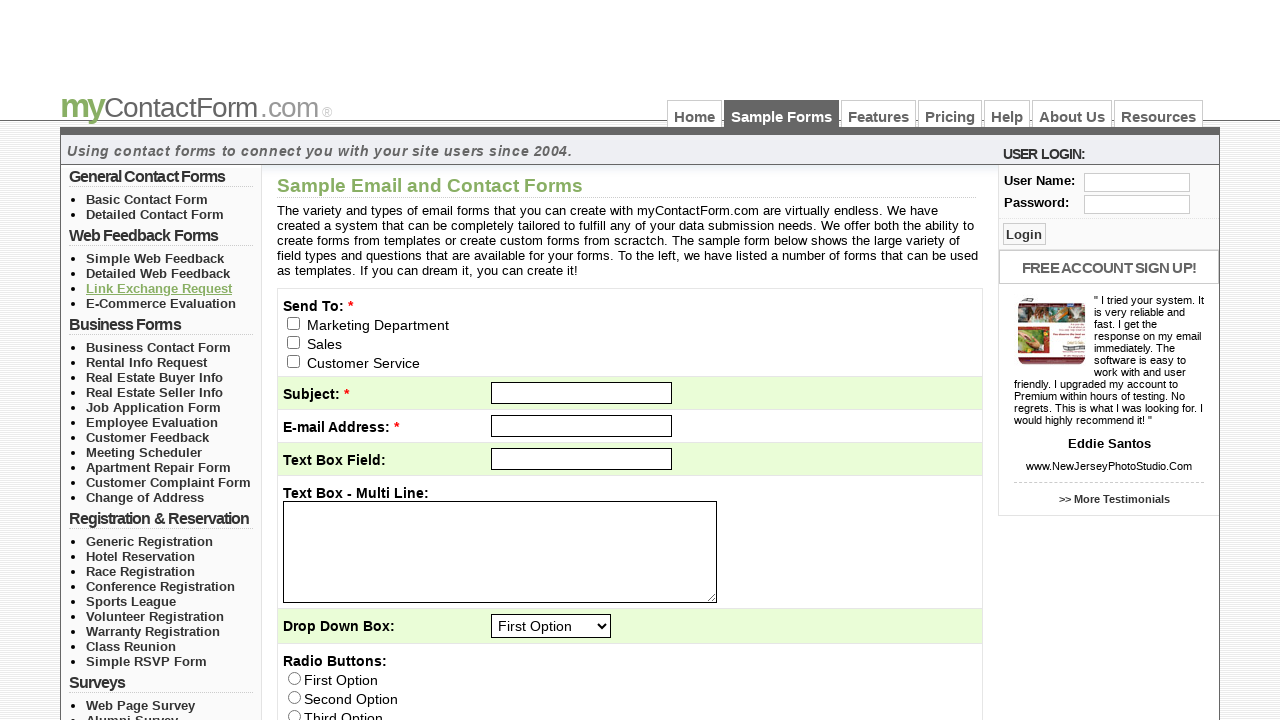

Clicked link 4 from navigation list 2 at (161, 303) on #left_col_top > ul >> nth=1 >> li >> nth=3 >> a
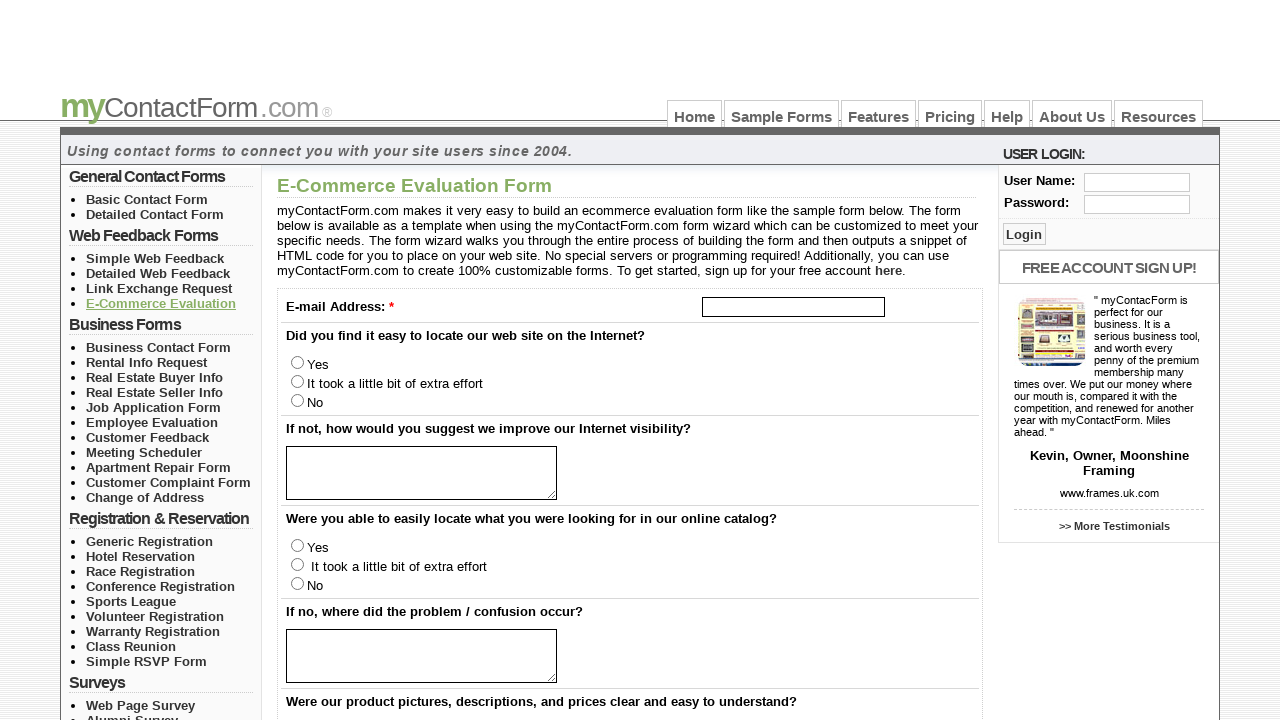

Page loaded after clicking contact form link
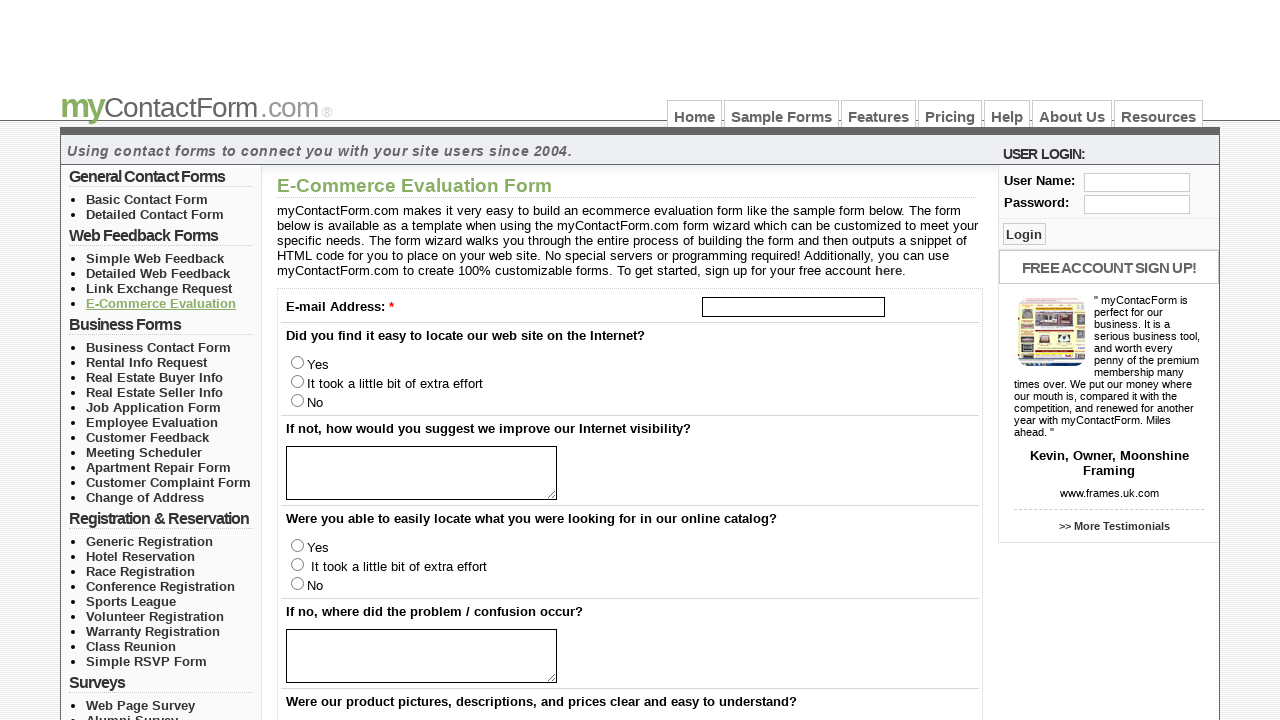

Navigated back to samples page
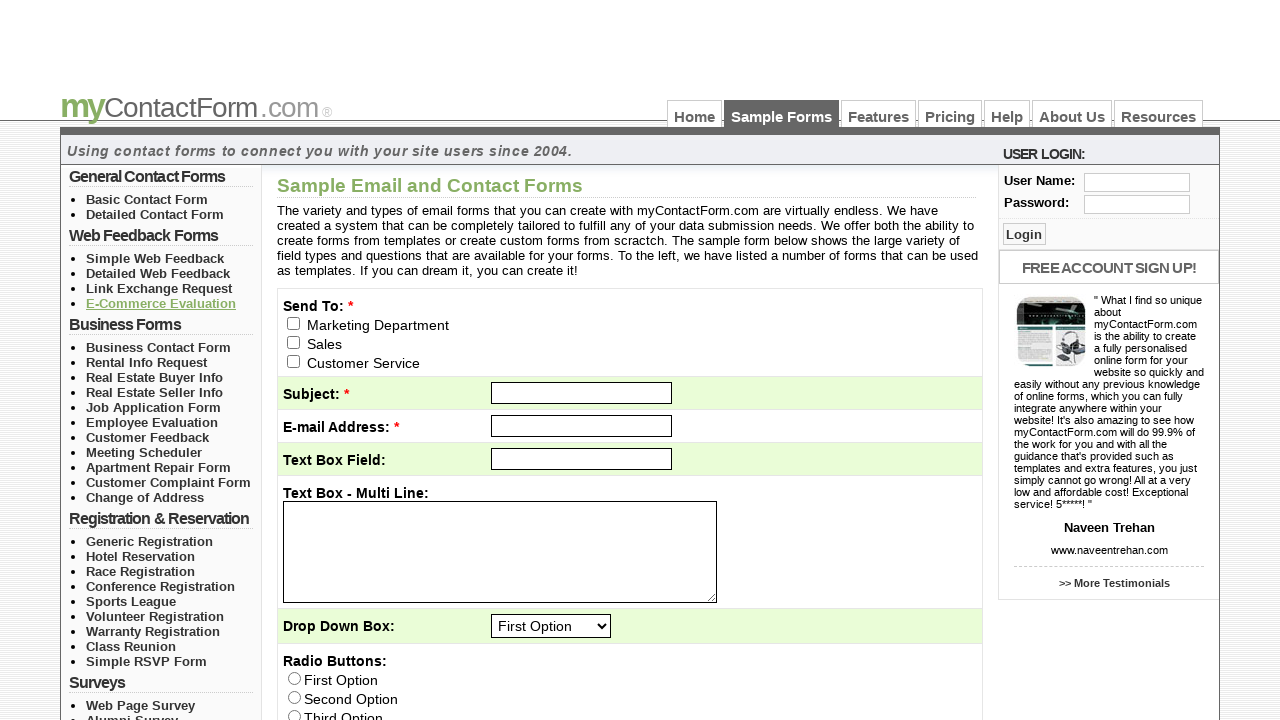

Samples page navigation reloaded
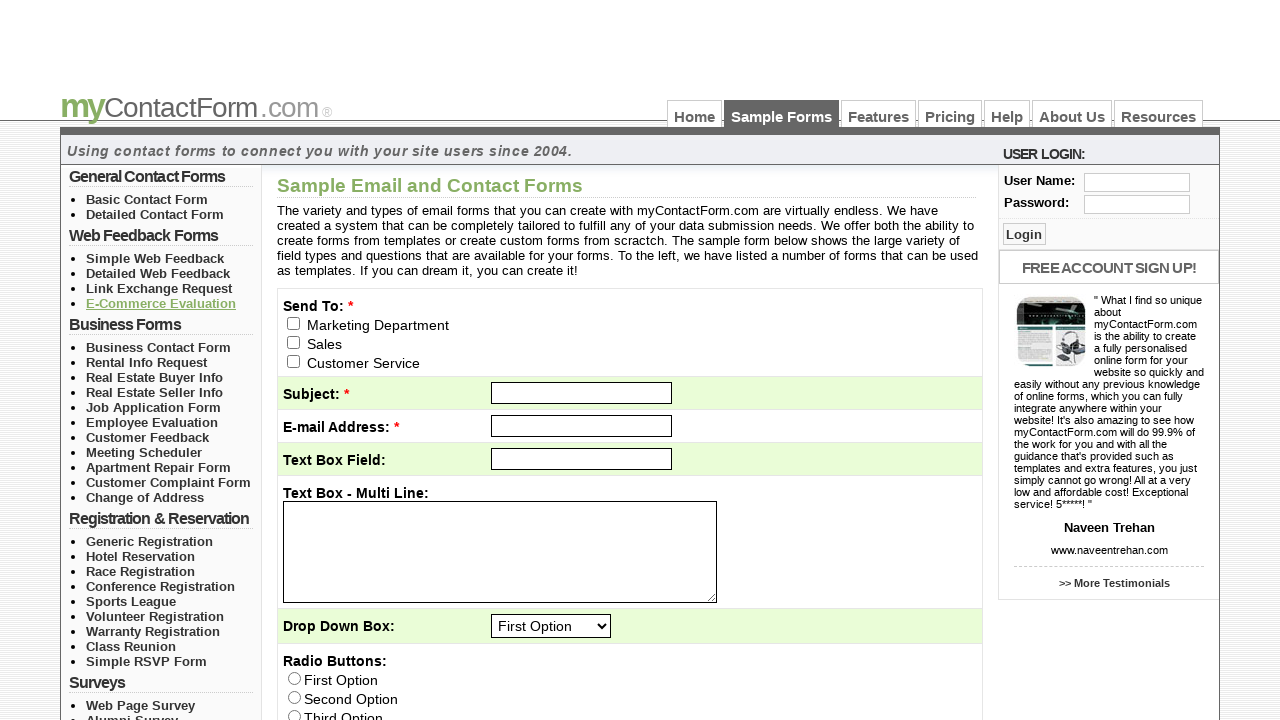

Retrieved list items from navigation list 3
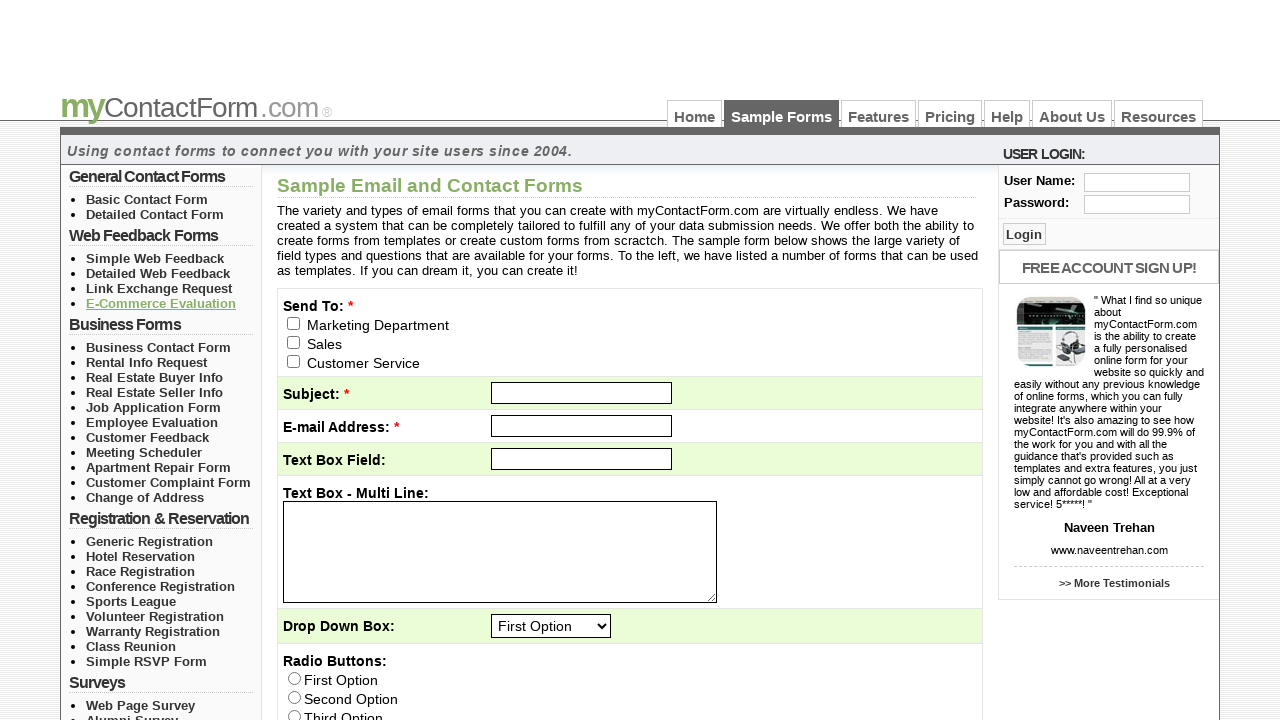

Clicked link 1 from navigation list 3 at (158, 347) on #left_col_top > ul >> nth=2 >> li >> nth=0 >> a
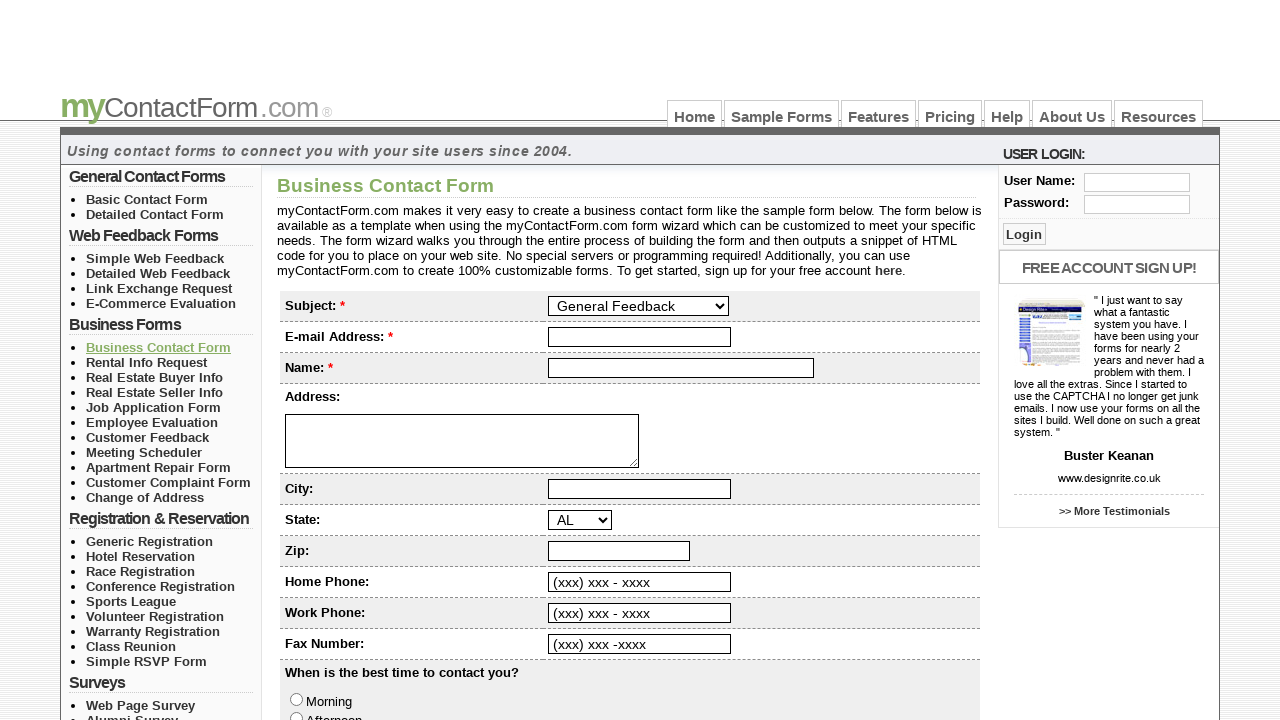

Page loaded after clicking contact form link
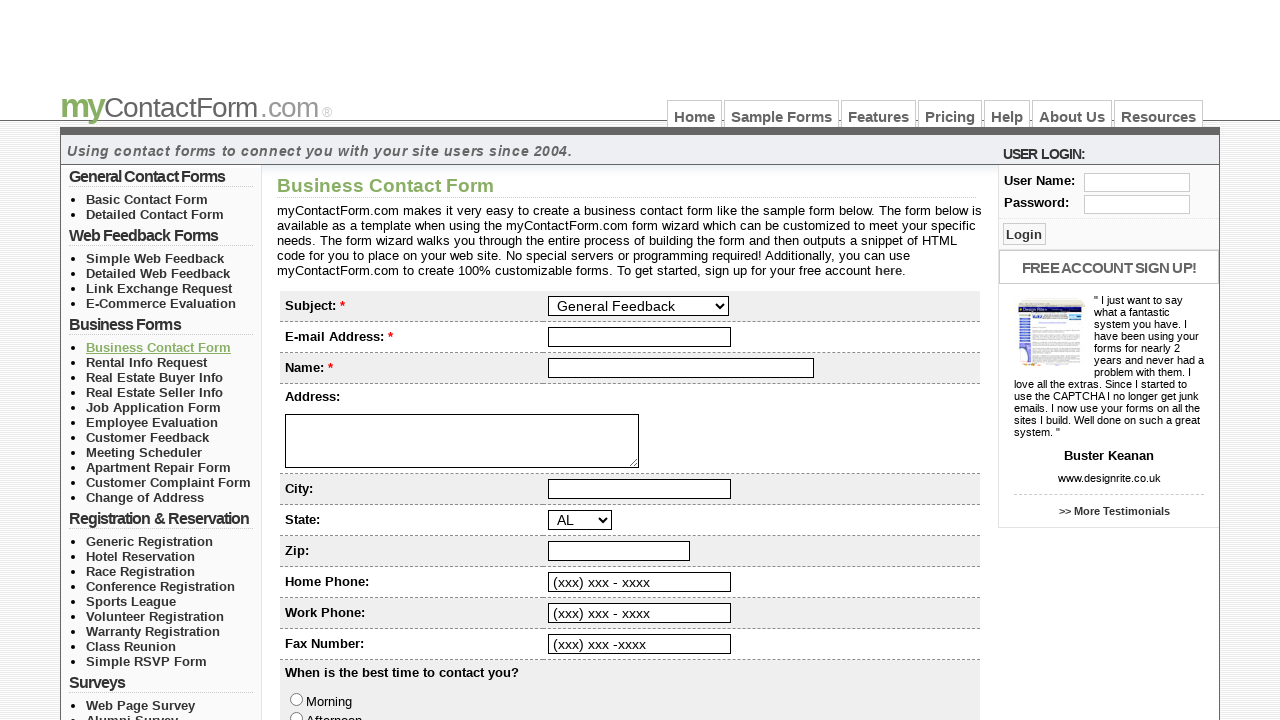

Navigated back to samples page
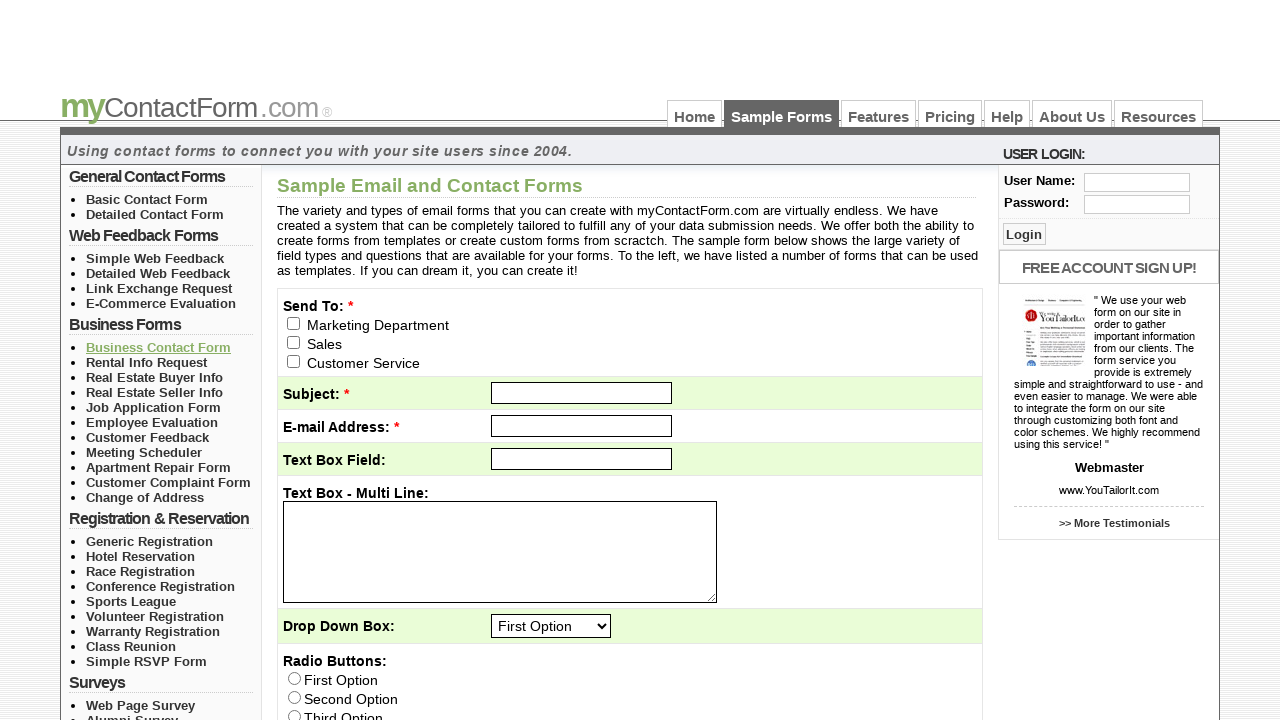

Samples page navigation reloaded
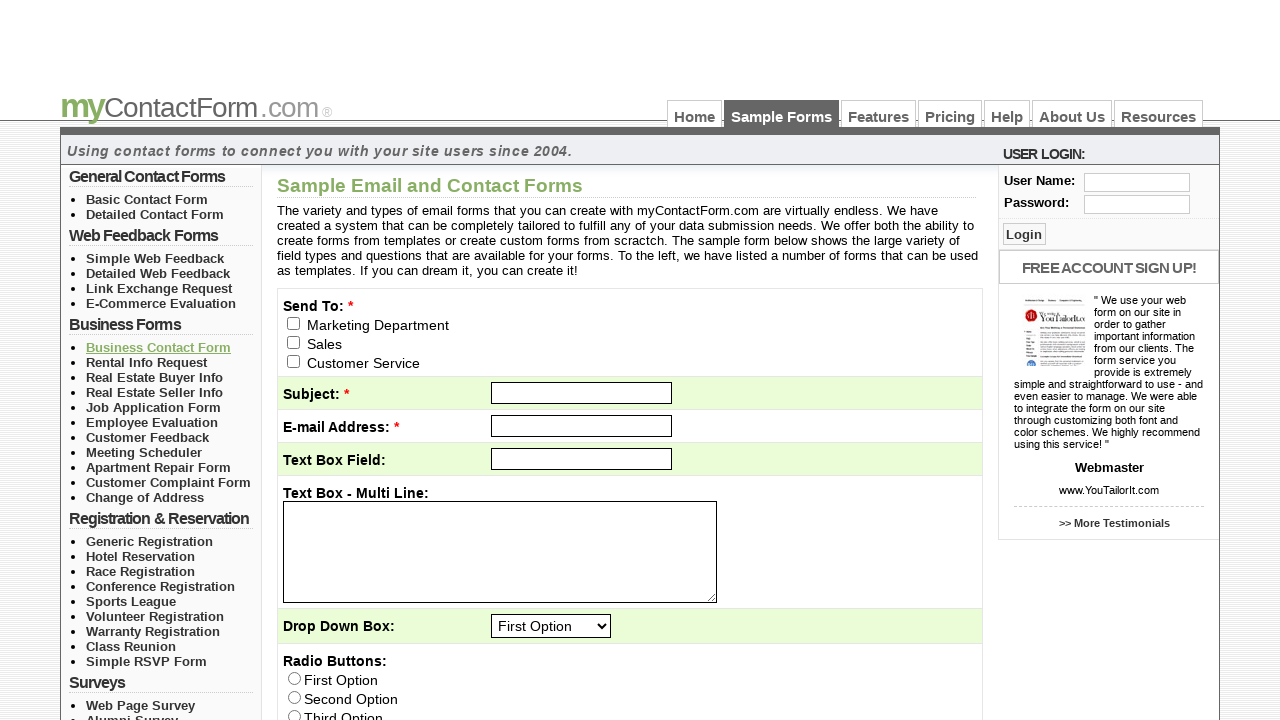

Clicked link 2 from navigation list 3 at (146, 362) on #left_col_top > ul >> nth=2 >> li >> nth=1 >> a
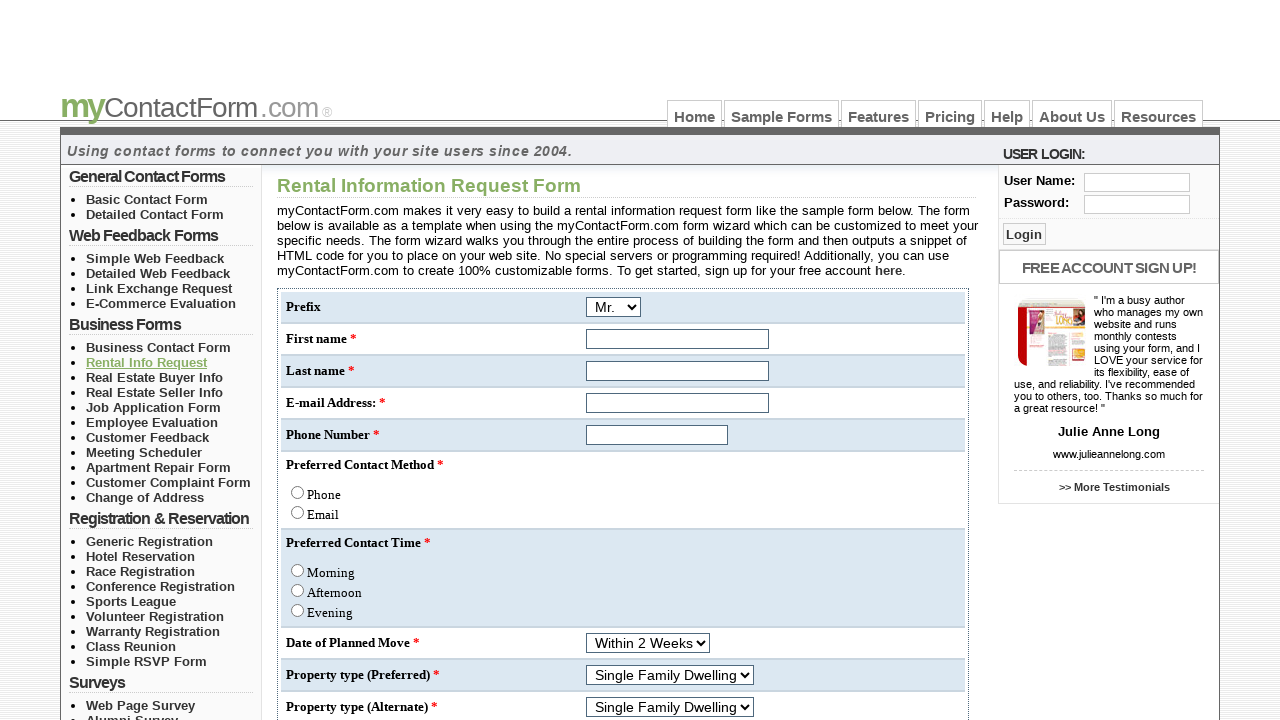

Page loaded after clicking contact form link
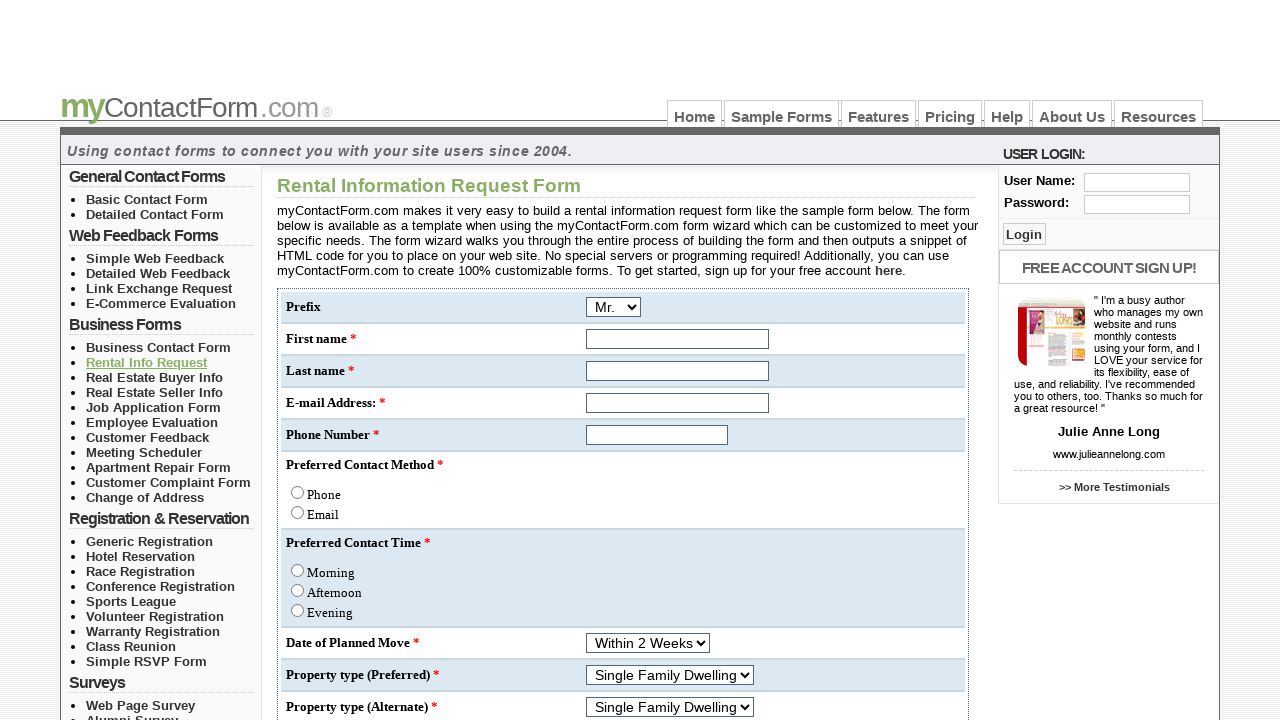

Navigated back to samples page
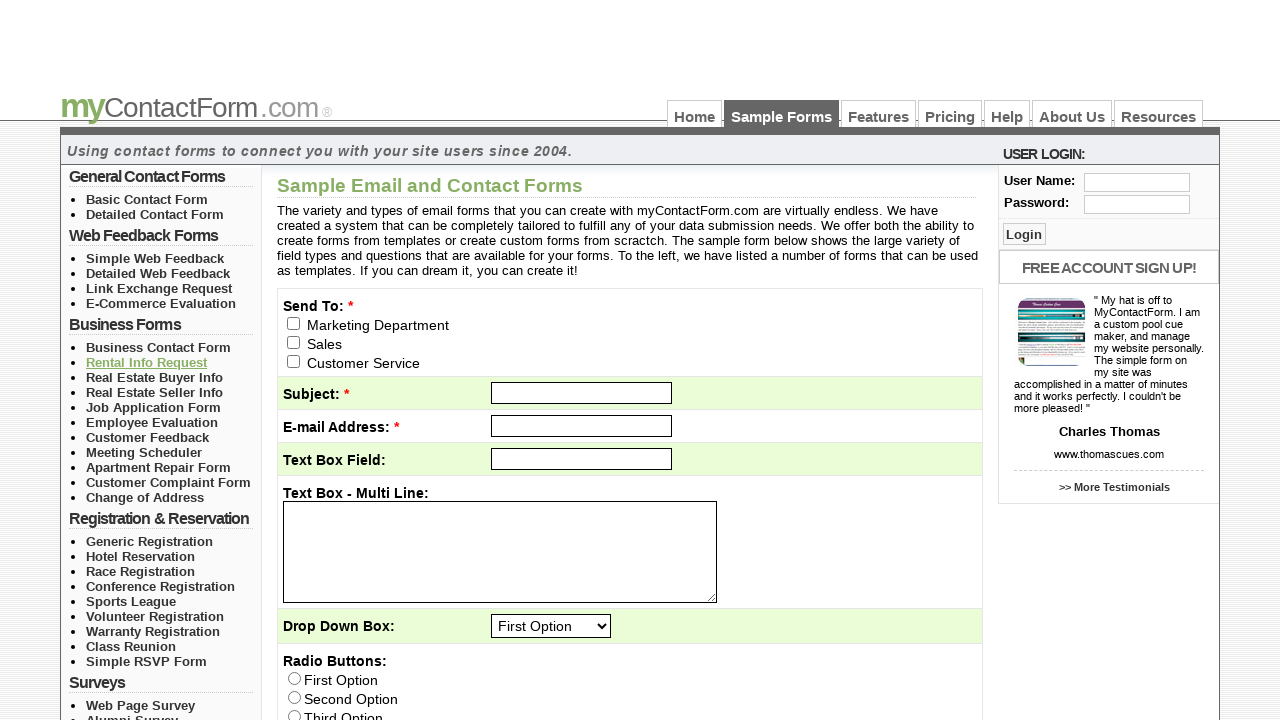

Samples page navigation reloaded
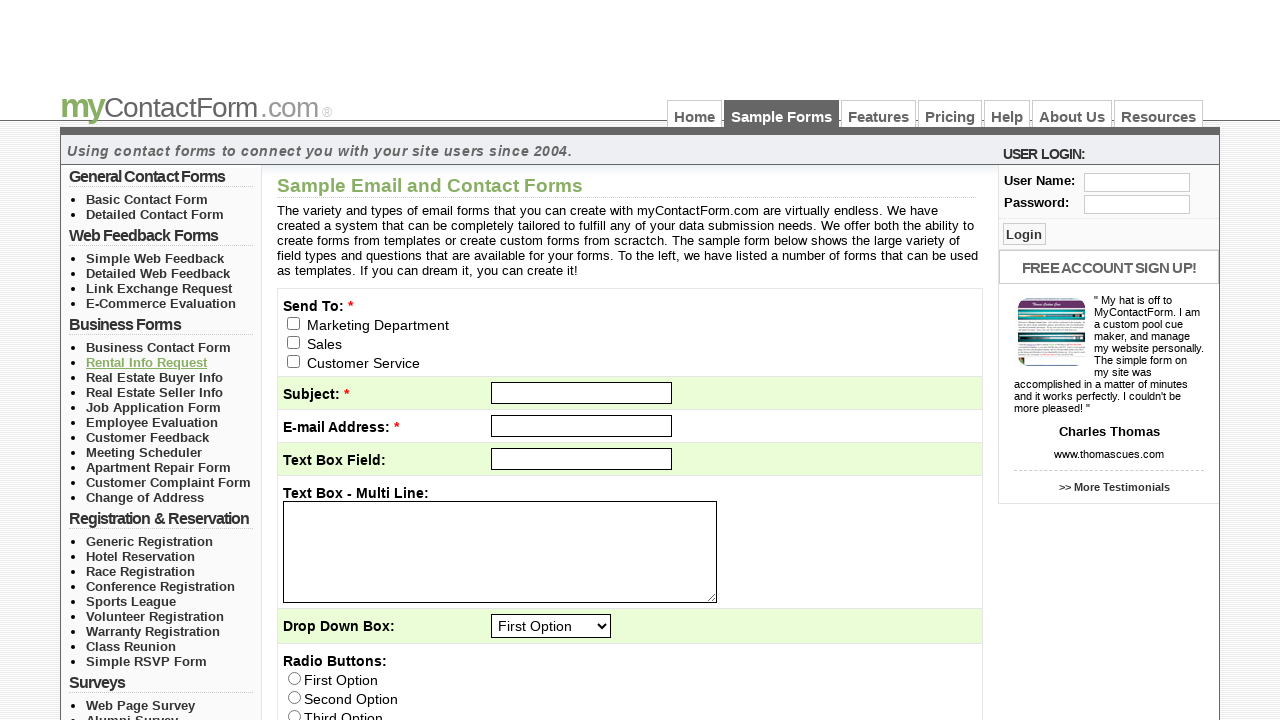

Clicked link 3 from navigation list 3 at (154, 377) on #left_col_top > ul >> nth=2 >> li >> nth=2 >> a
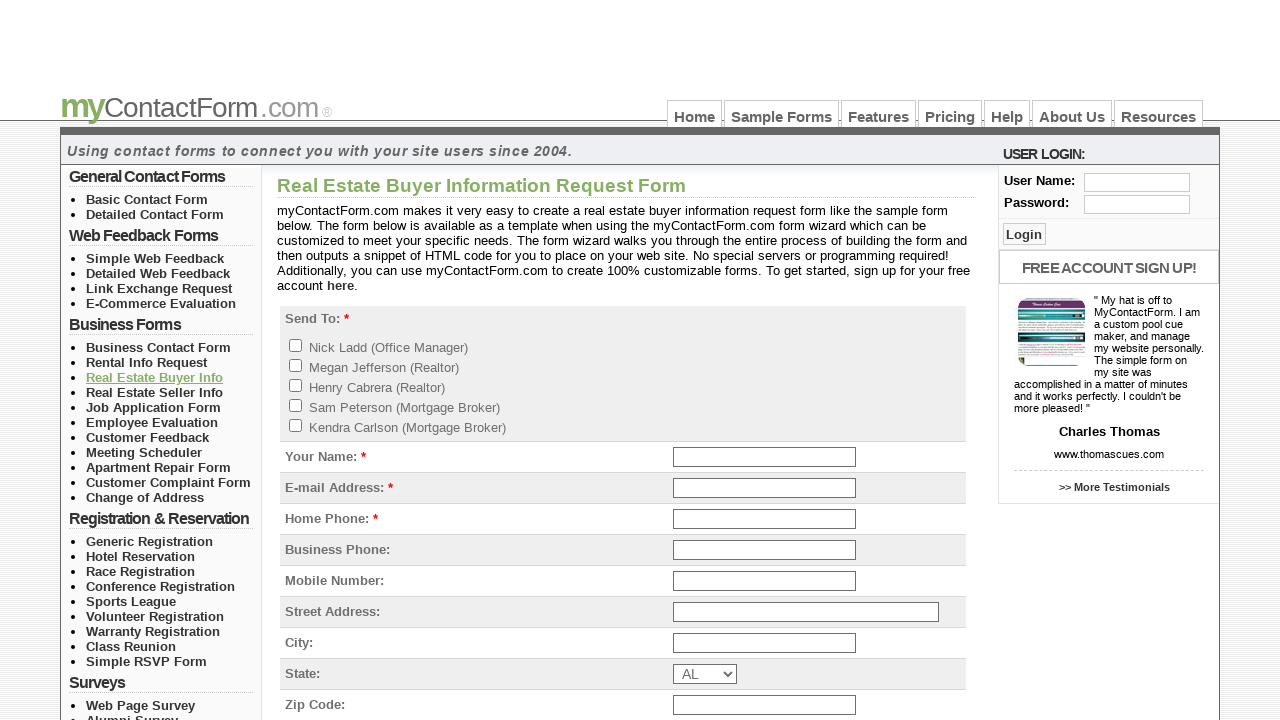

Page loaded after clicking contact form link
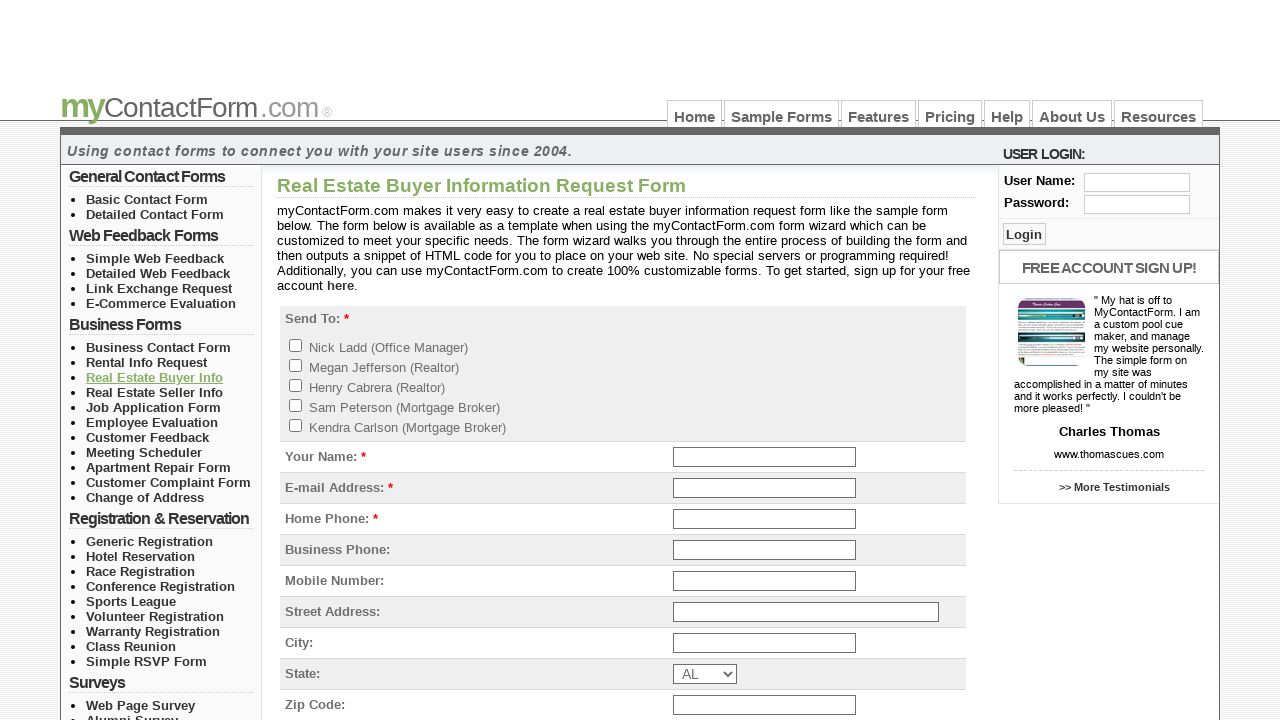

Navigated back to samples page
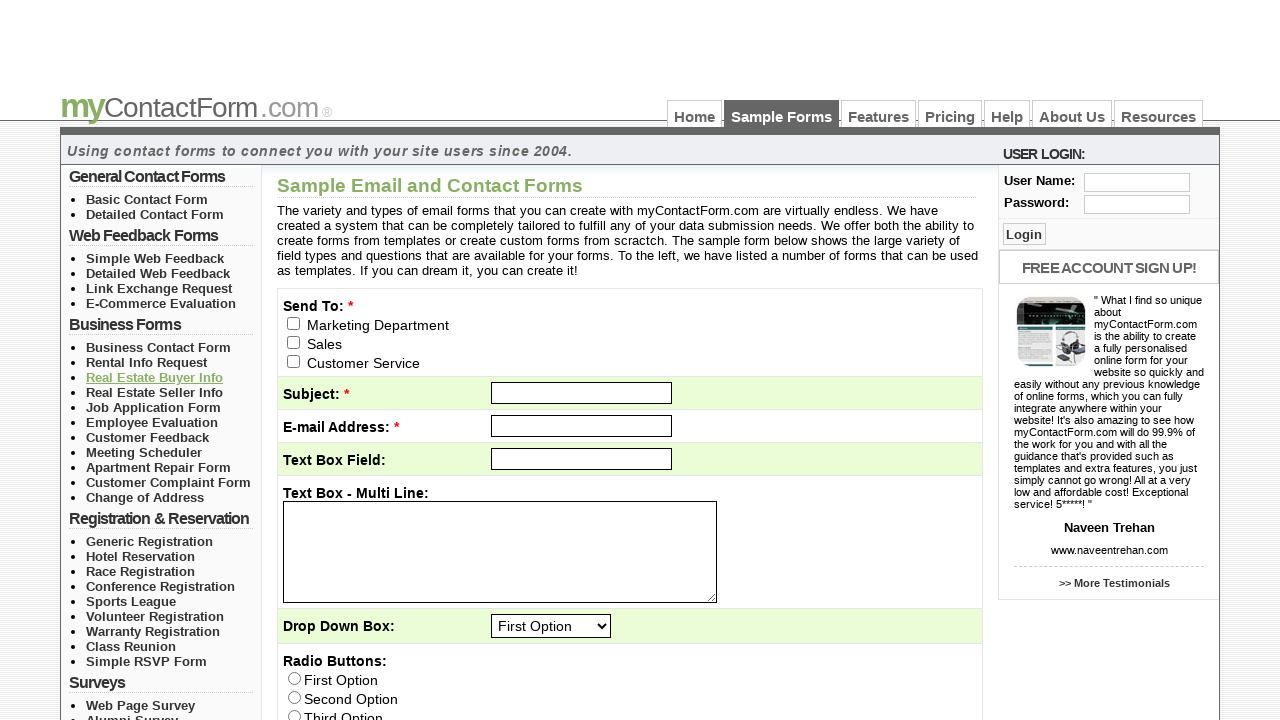

Samples page navigation reloaded
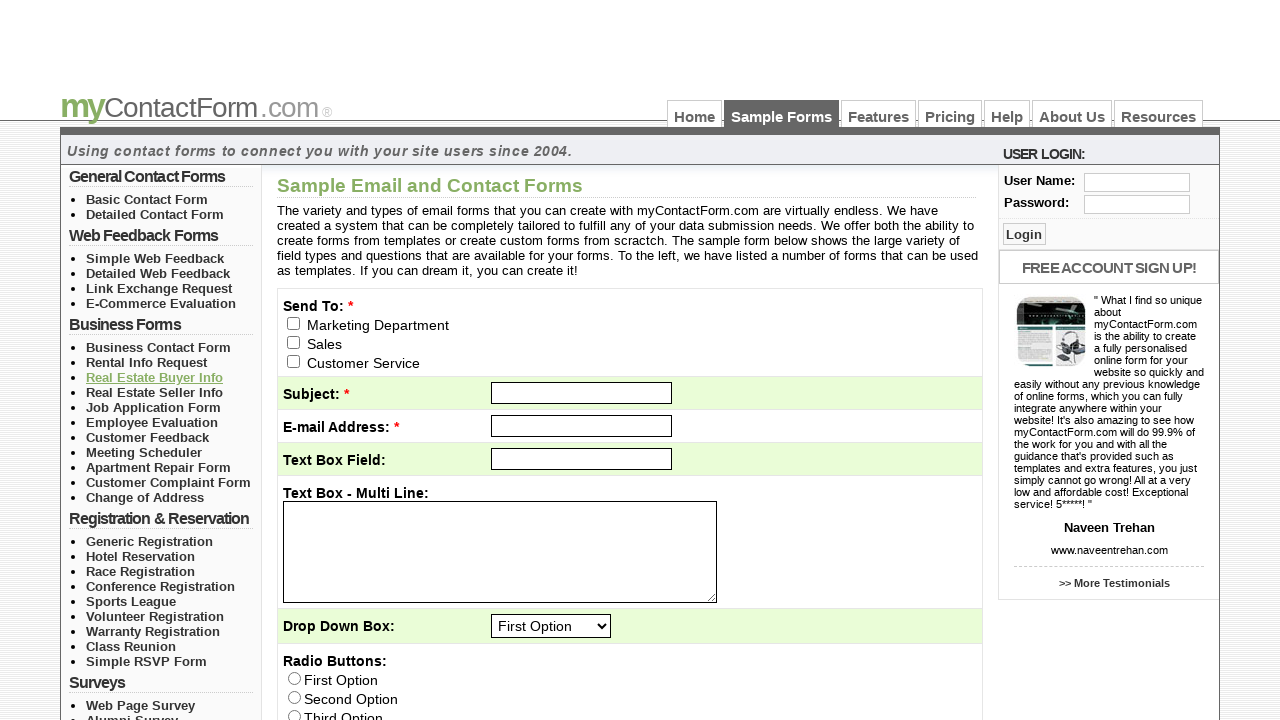

Clicked link 4 from navigation list 3 at (154, 392) on #left_col_top > ul >> nth=2 >> li >> nth=3 >> a
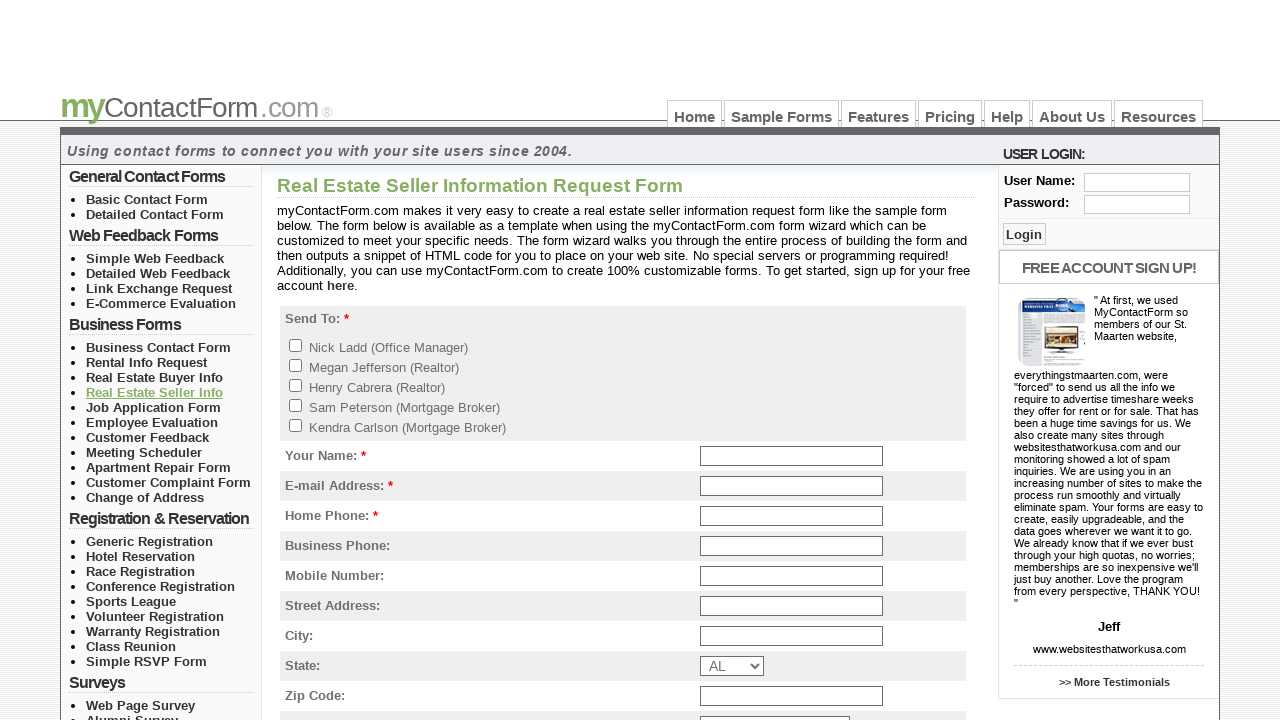

Page loaded after clicking contact form link
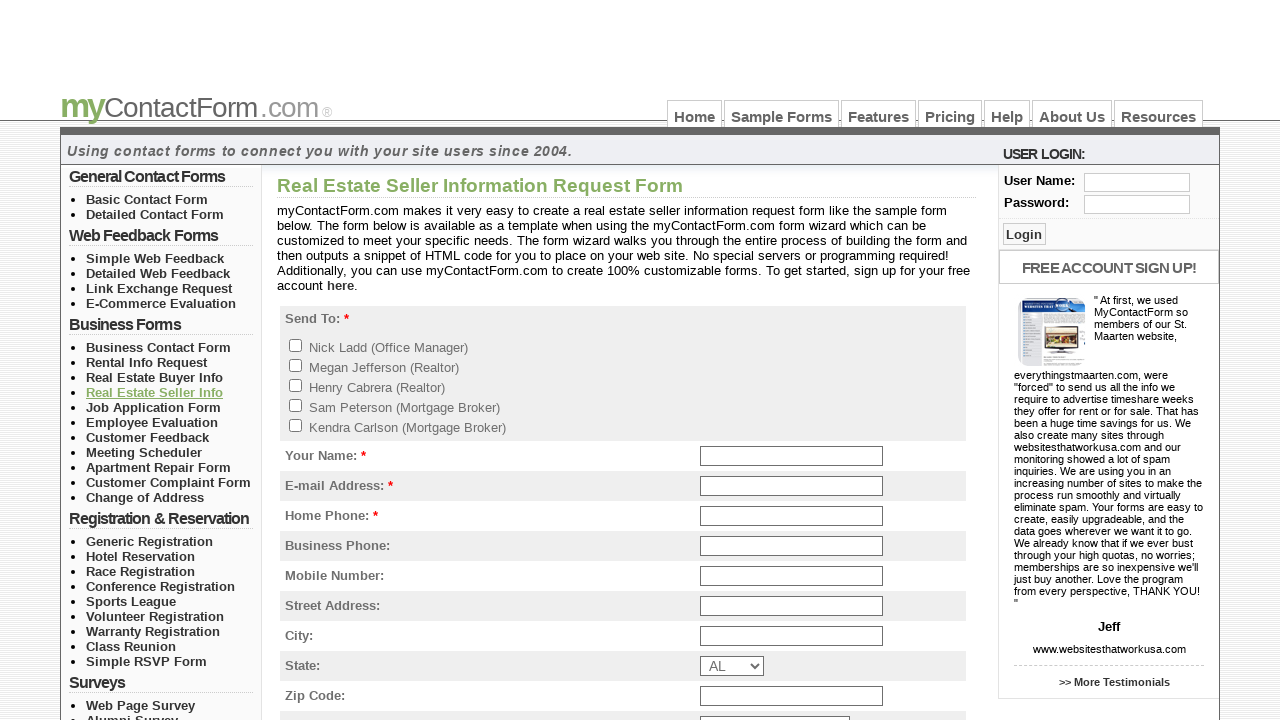

Navigated back to samples page
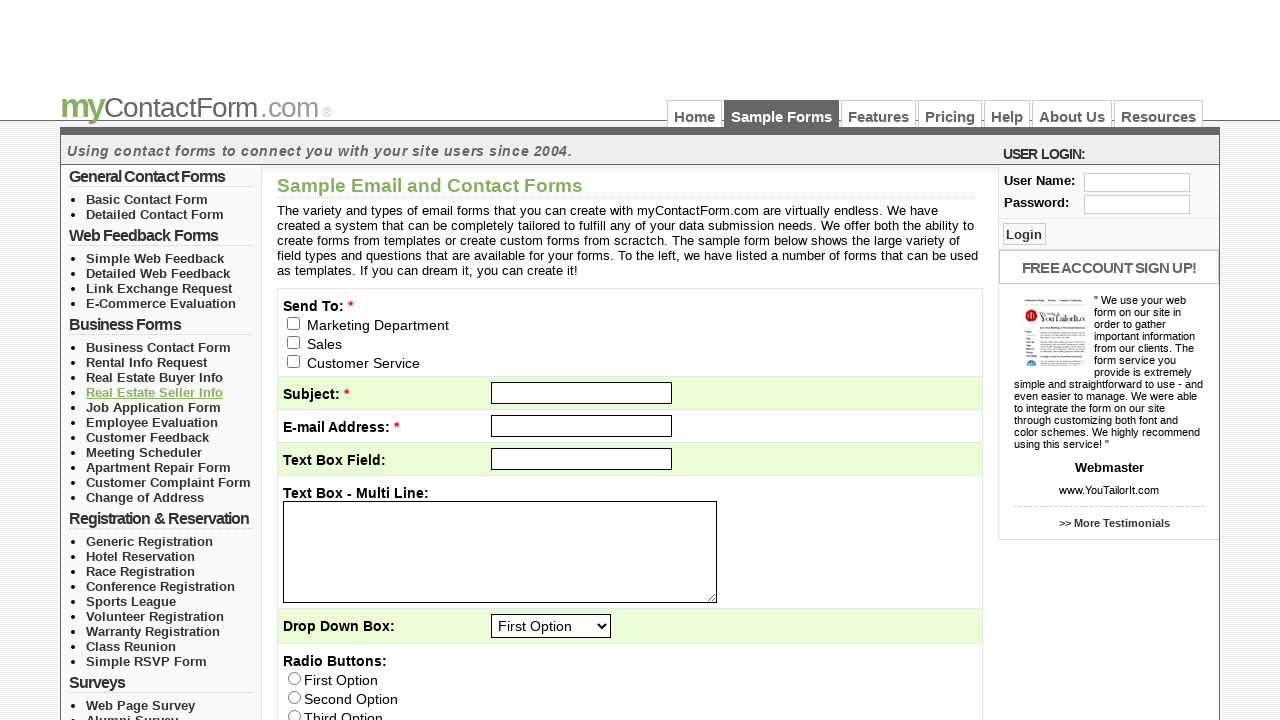

Samples page navigation reloaded
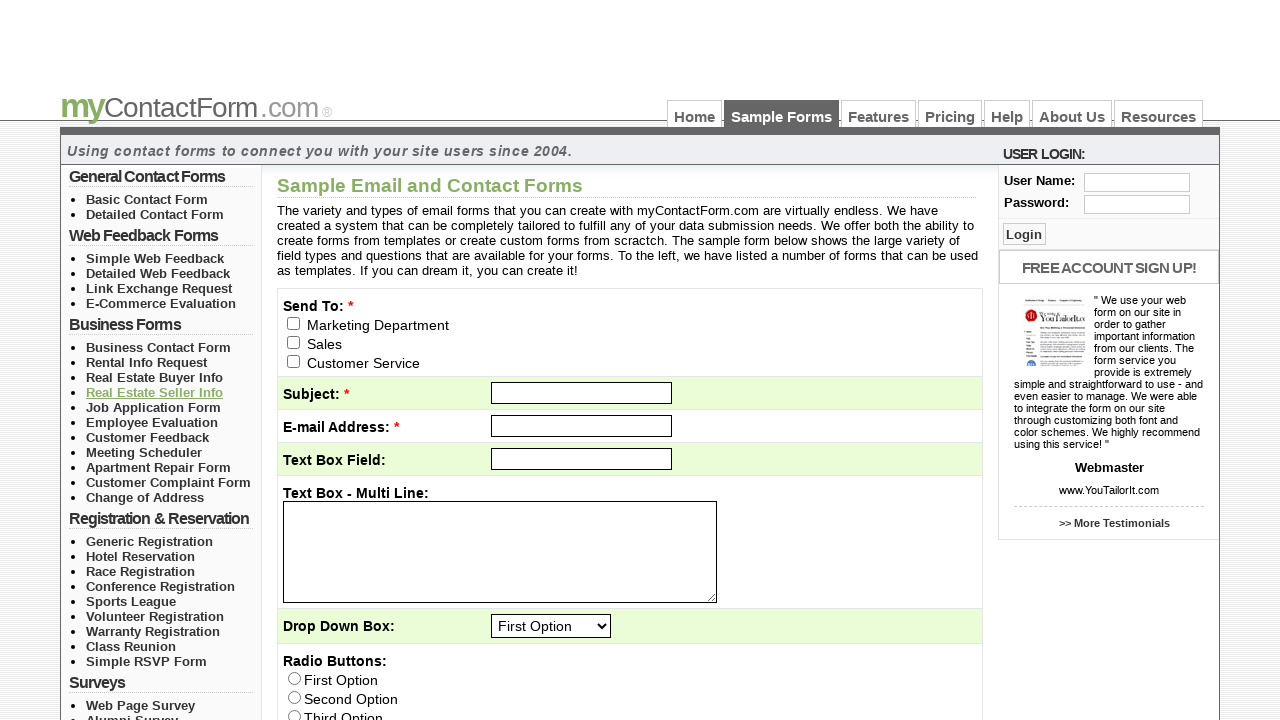

Clicked link 5 from navigation list 3 at (154, 407) on #left_col_top > ul >> nth=2 >> li >> nth=4 >> a
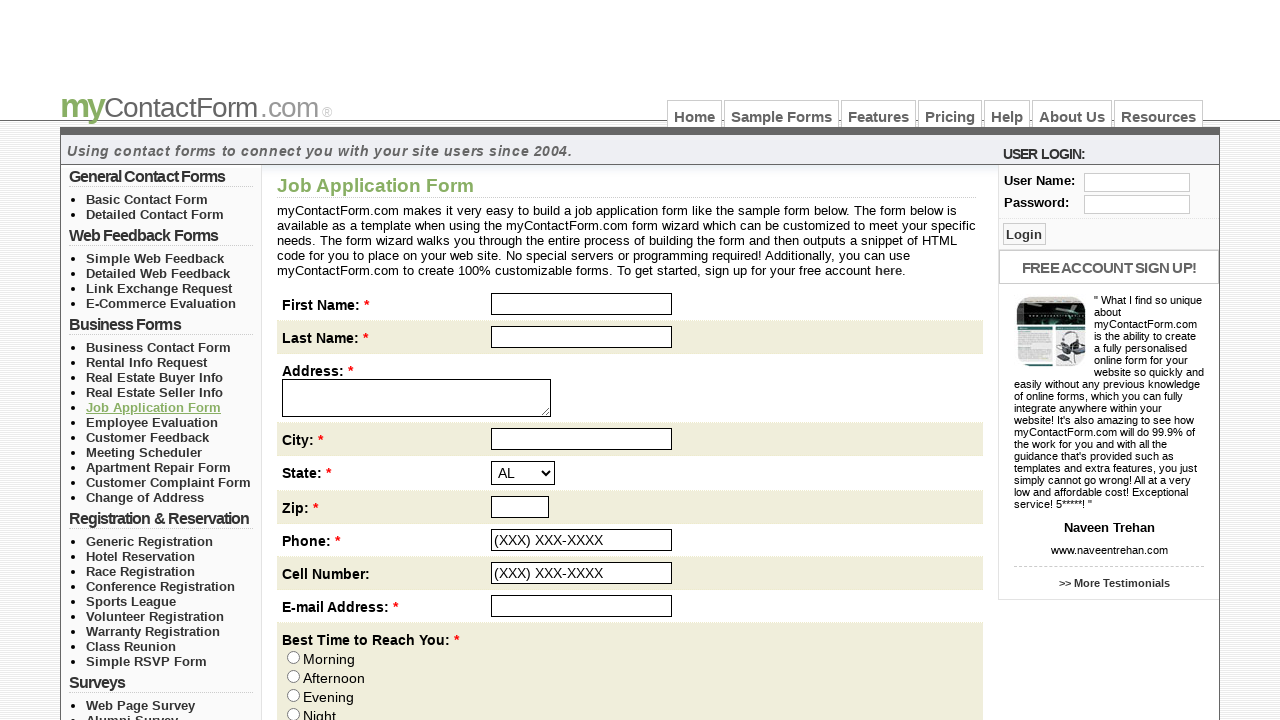

Page loaded after clicking contact form link
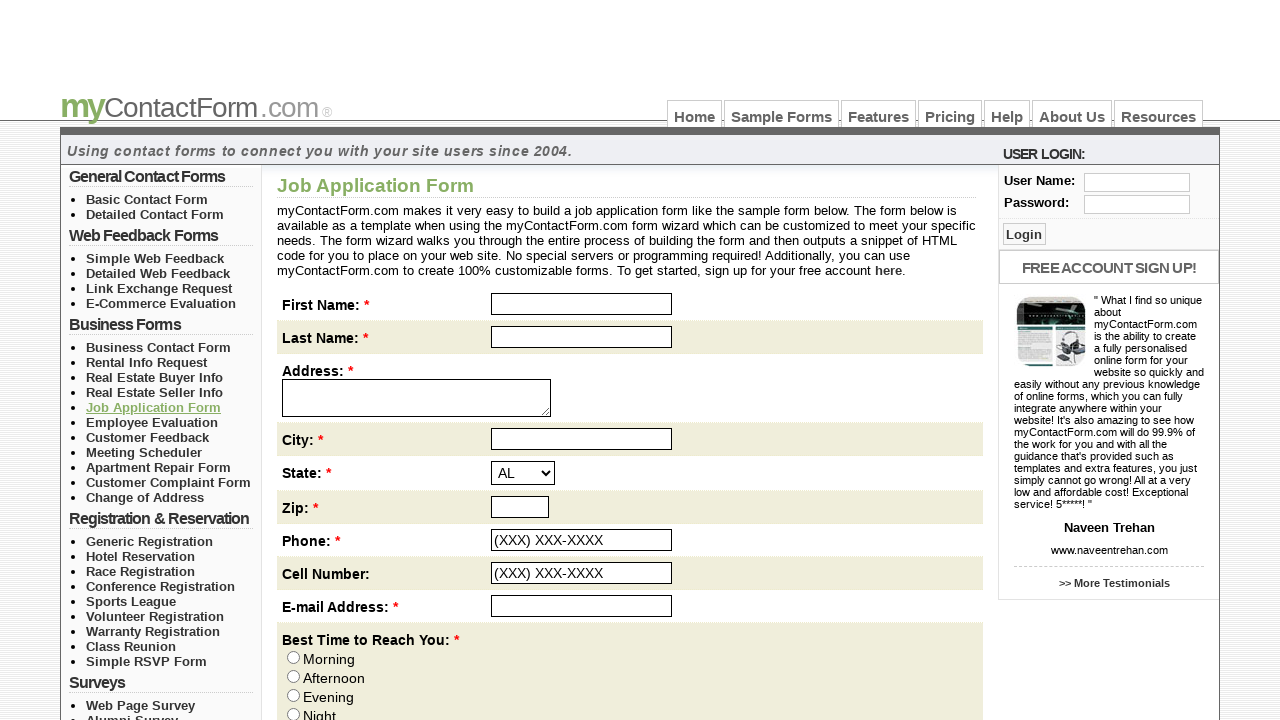

Navigated back to samples page
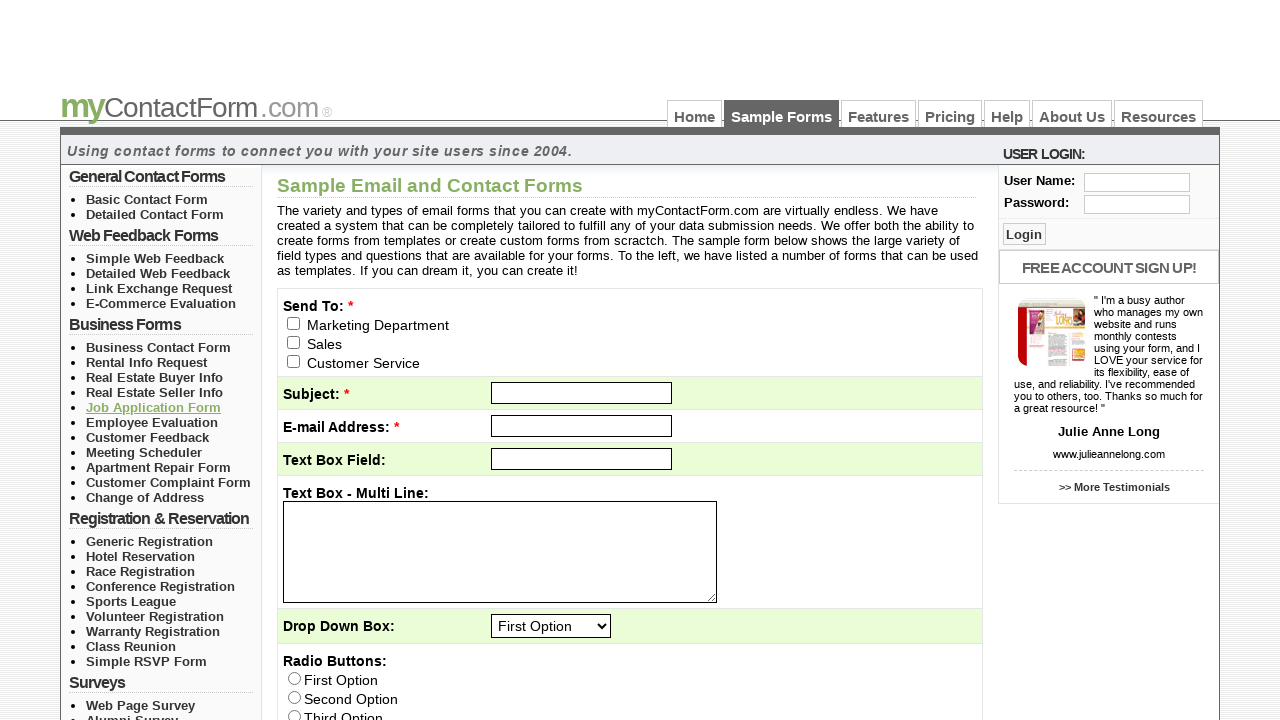

Samples page navigation reloaded
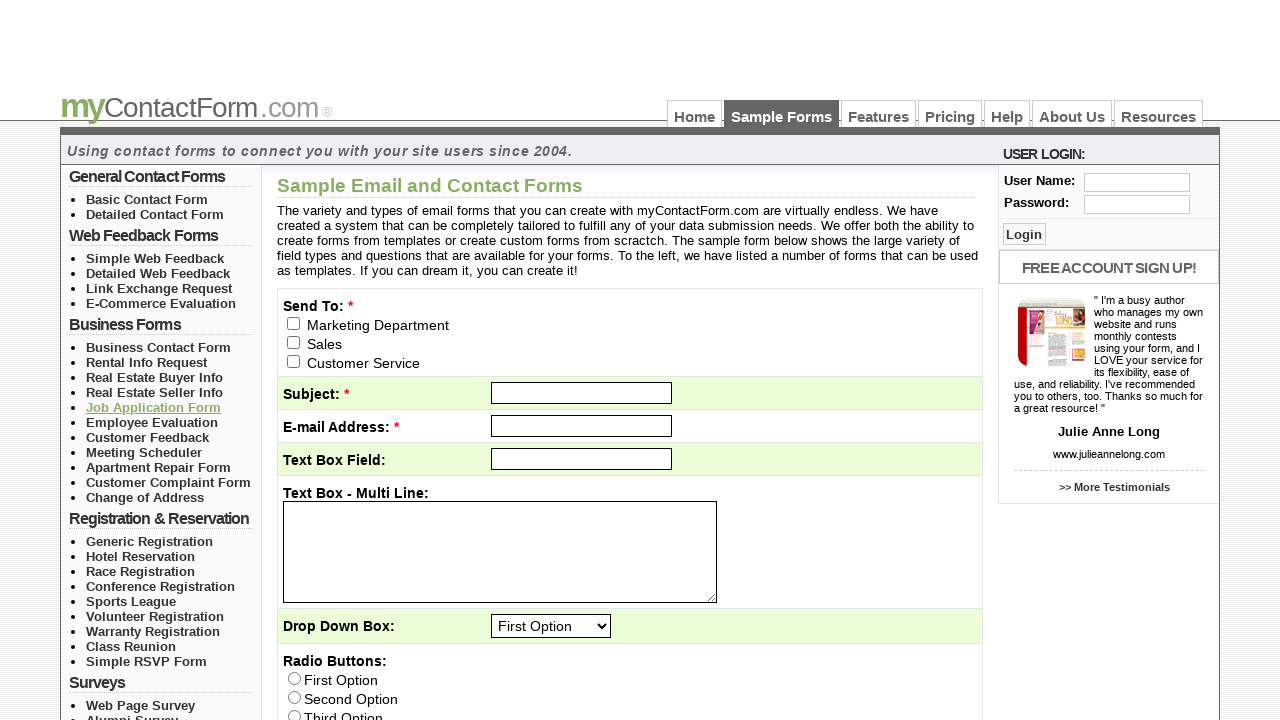

Clicked link 6 from navigation list 3 at (152, 422) on #left_col_top > ul >> nth=2 >> li >> nth=5 >> a
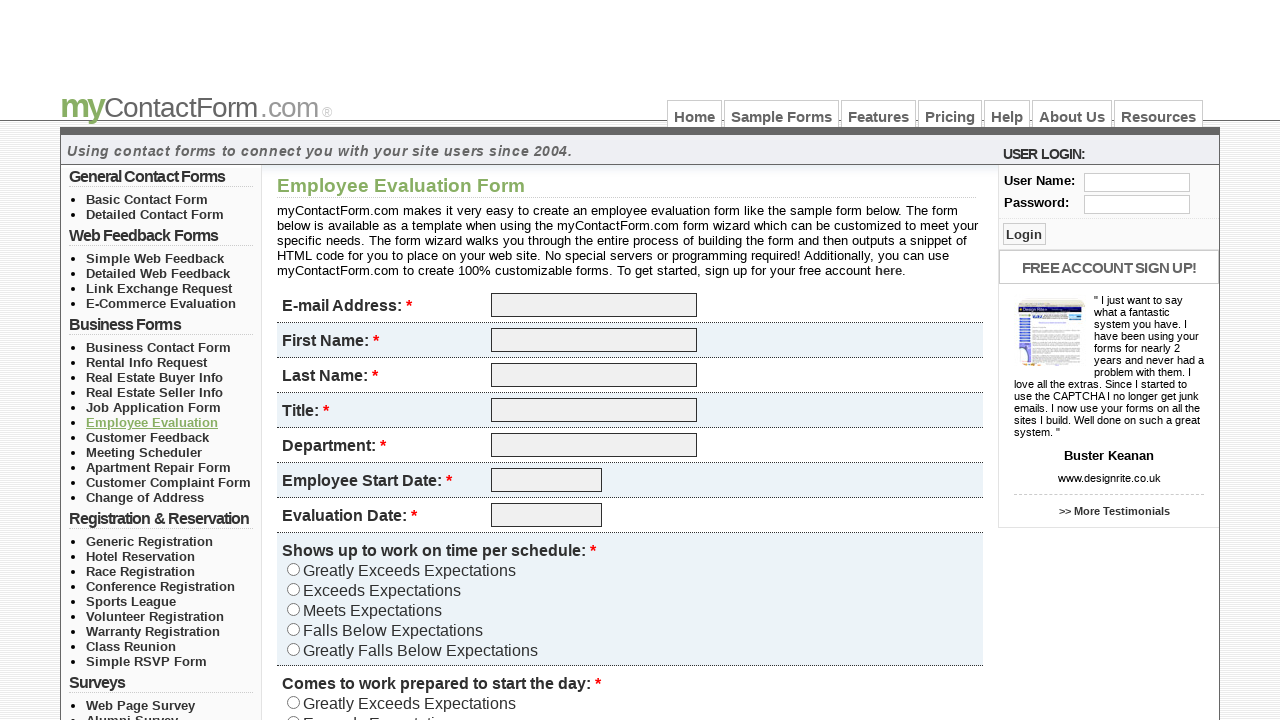

Page loaded after clicking contact form link
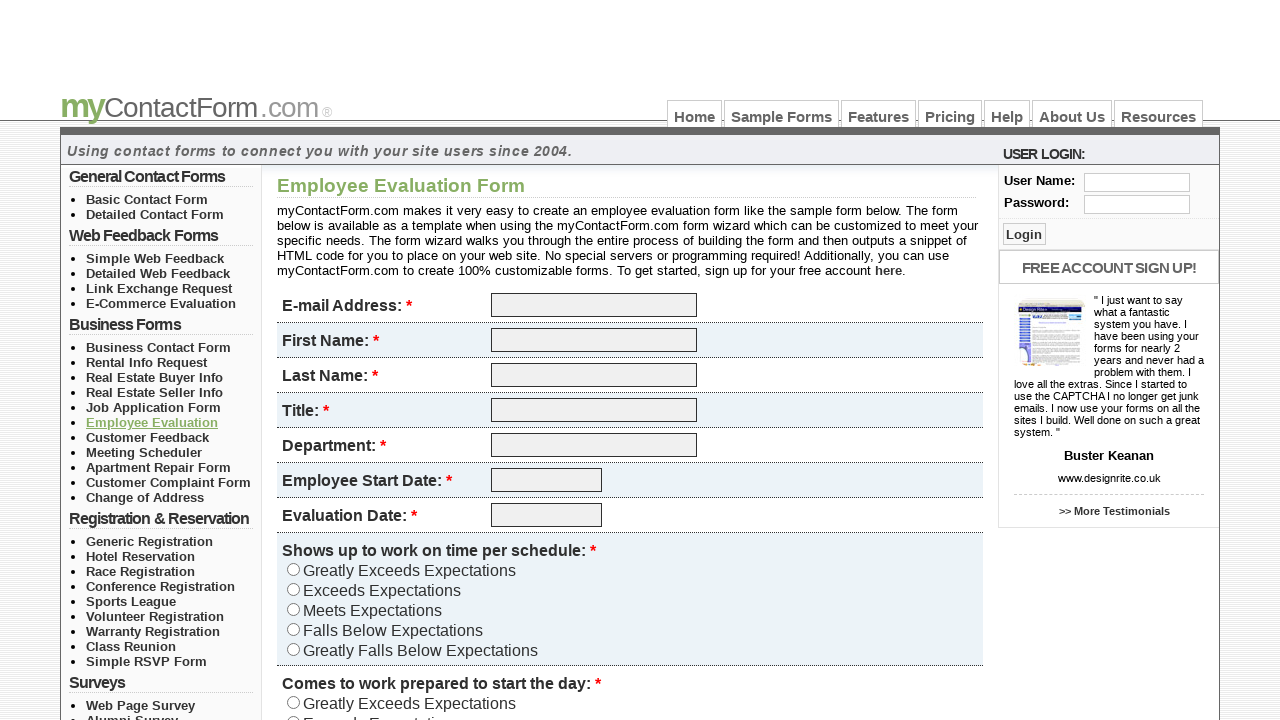

Navigated back to samples page
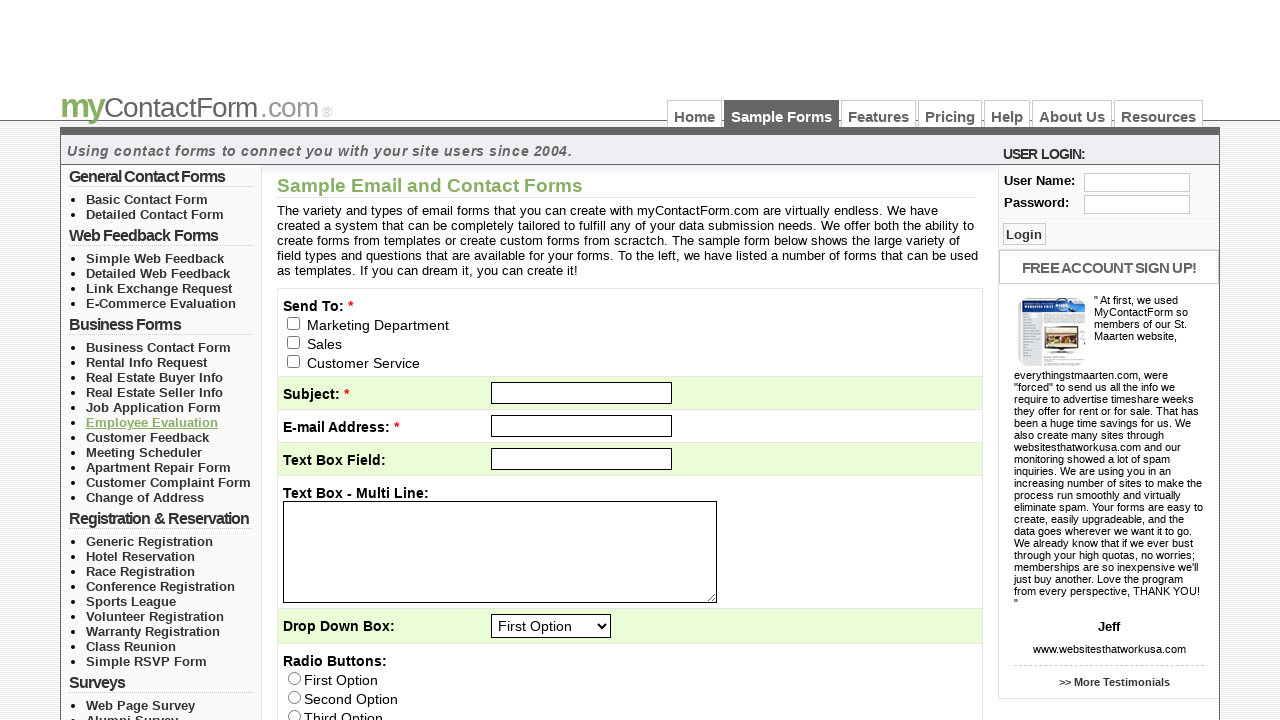

Samples page navigation reloaded
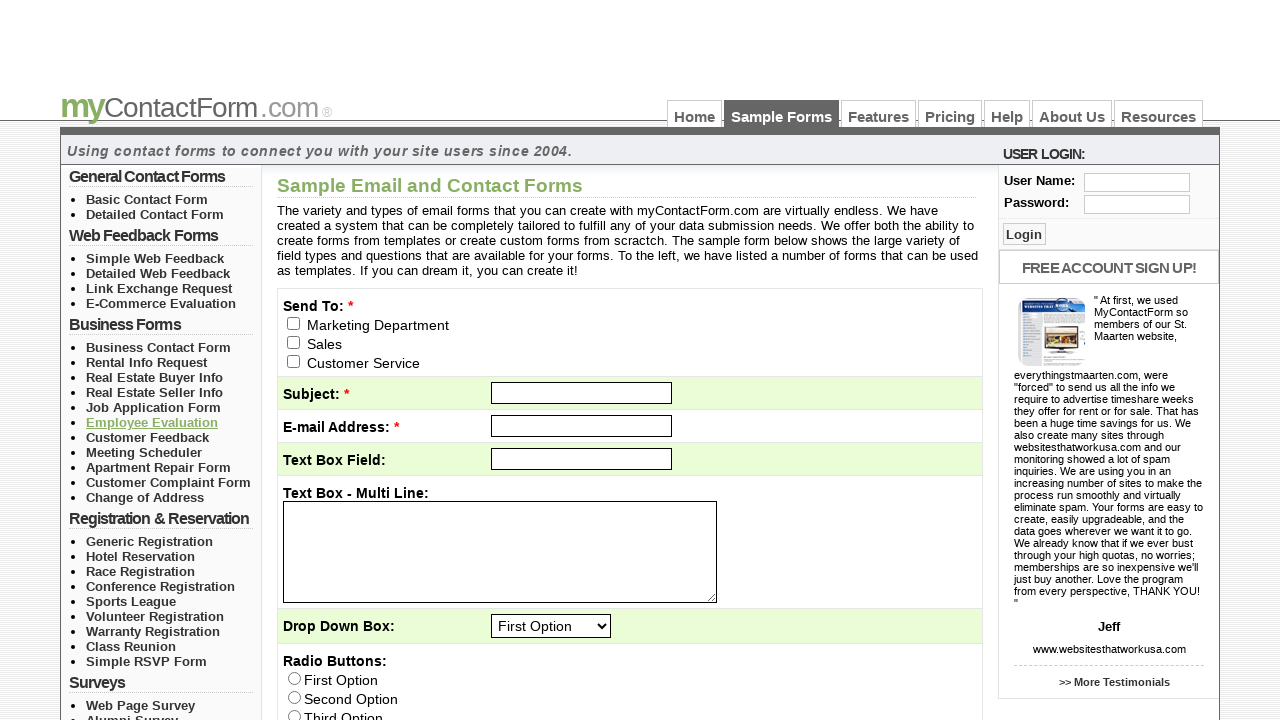

Clicked link 7 from navigation list 3 at (148, 437) on #left_col_top > ul >> nth=2 >> li >> nth=6 >> a
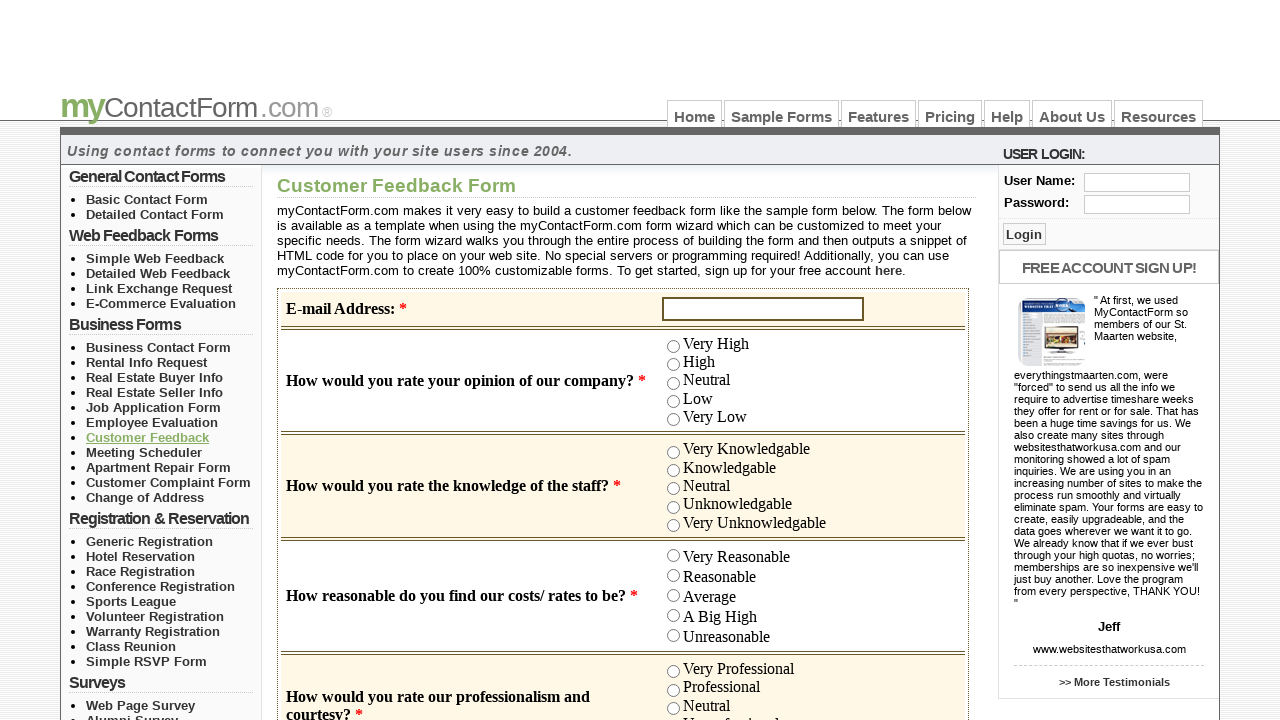

Page loaded after clicking contact form link
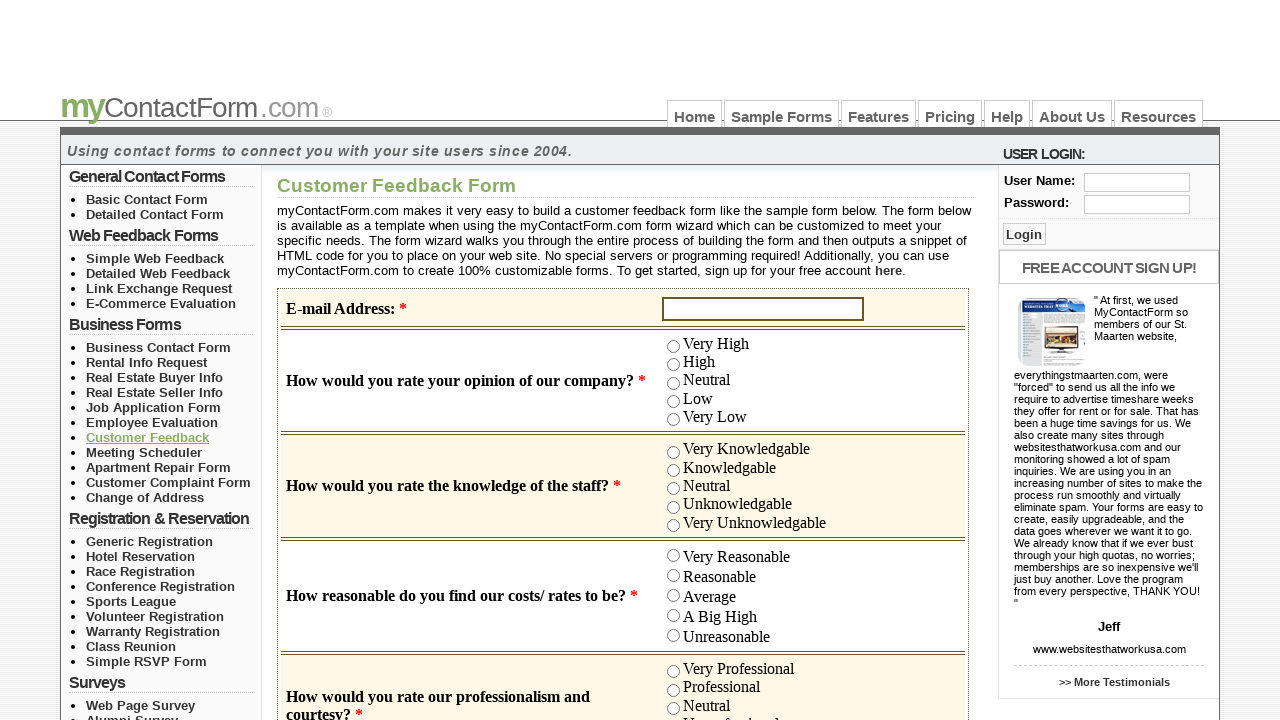

Navigated back to samples page
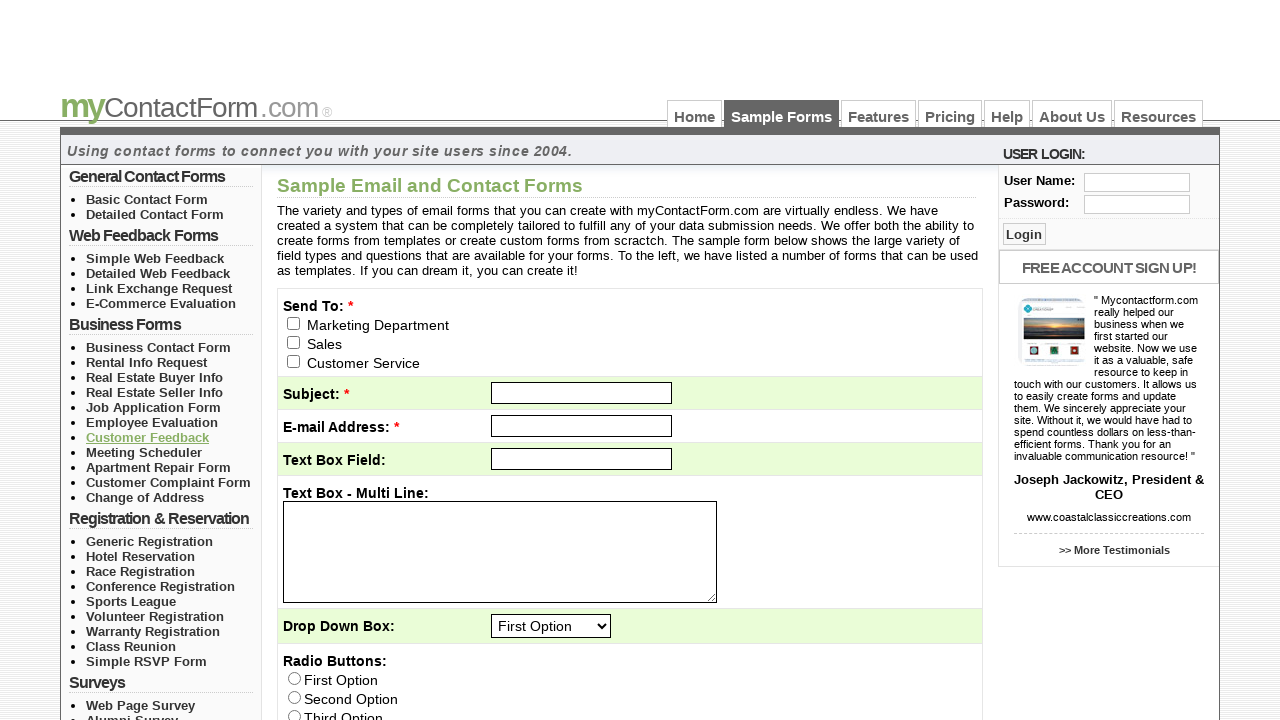

Samples page navigation reloaded
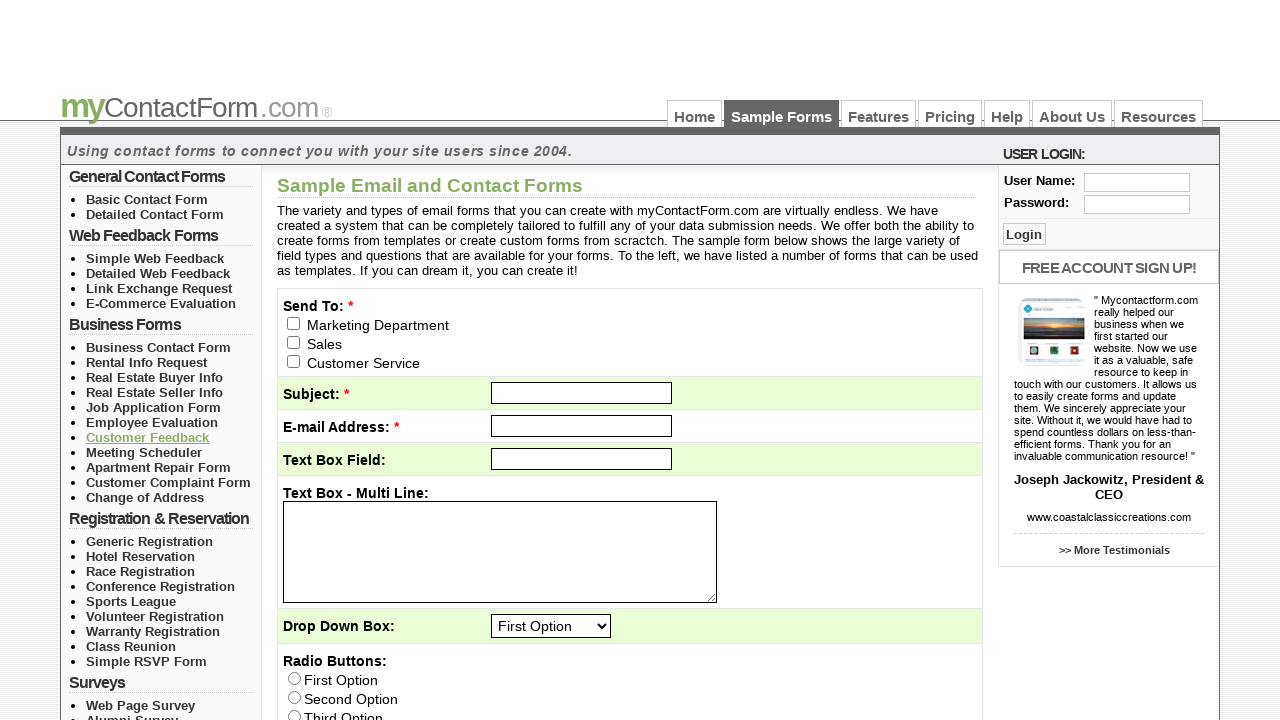

Clicked link 8 from navigation list 3 at (144, 452) on #left_col_top > ul >> nth=2 >> li >> nth=7 >> a
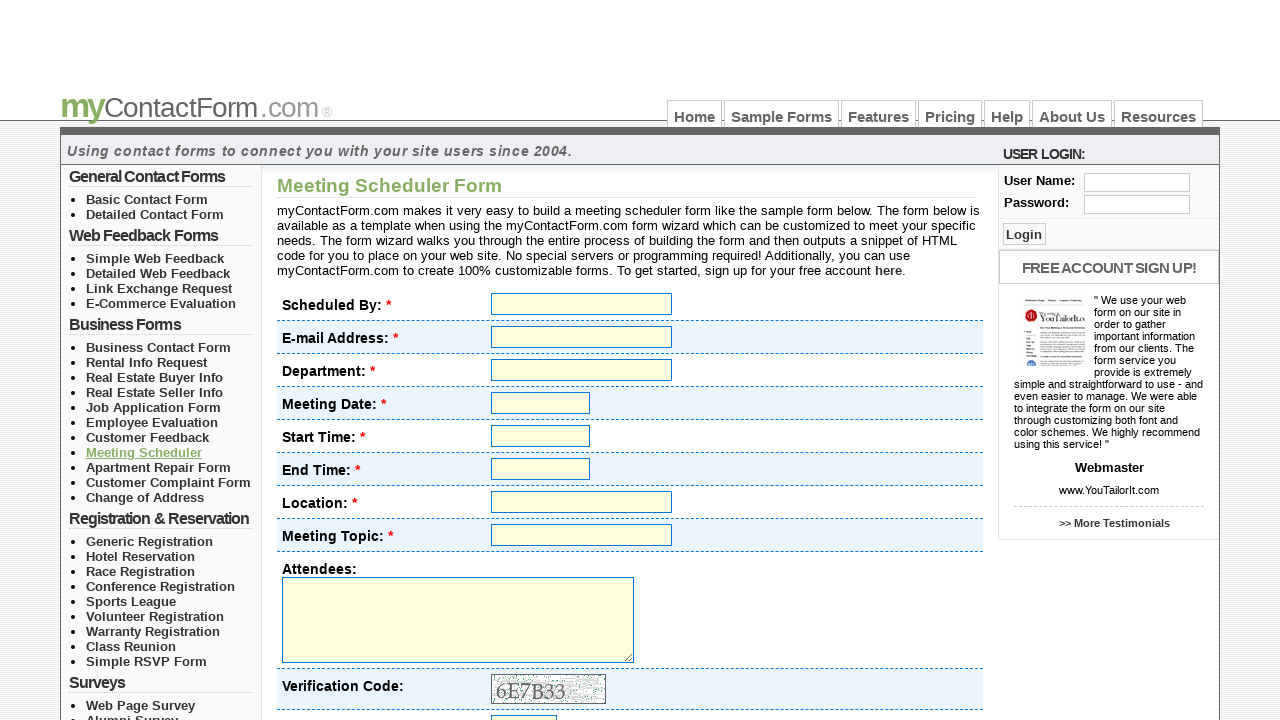

Page loaded after clicking contact form link
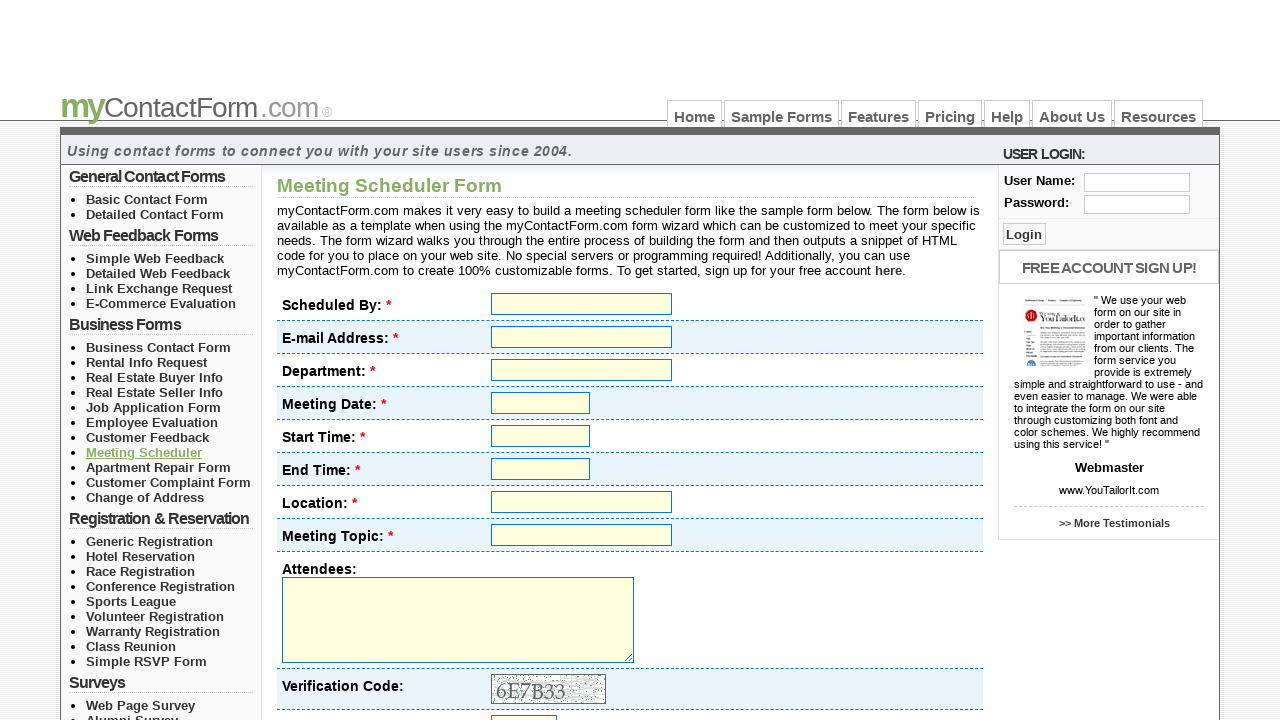

Navigated back to samples page
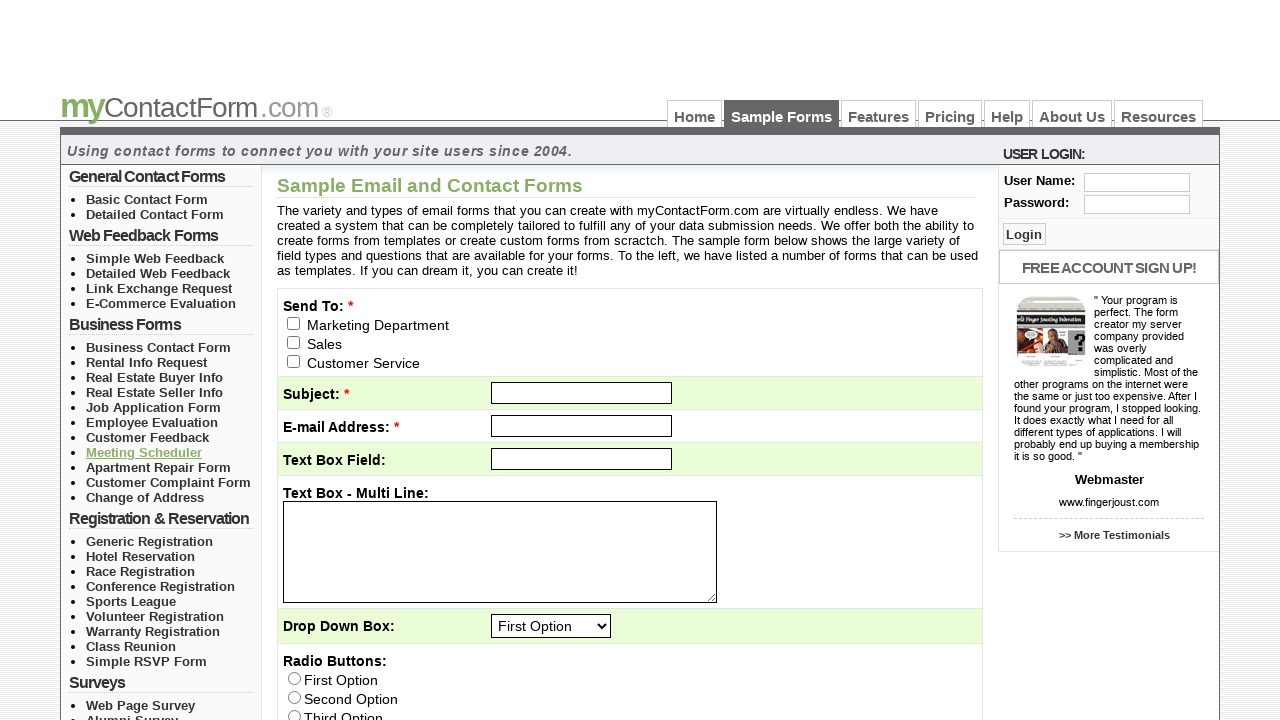

Samples page navigation reloaded
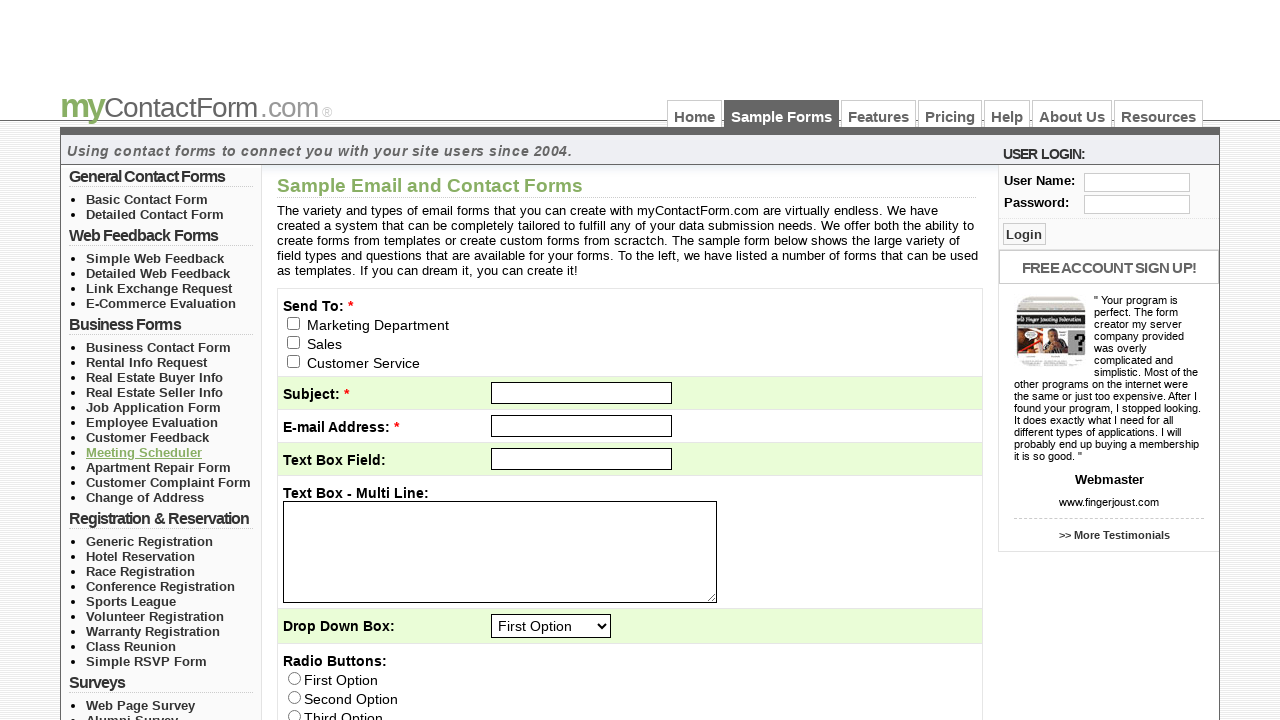

Clicked link 9 from navigation list 3 at (158, 467) on #left_col_top > ul >> nth=2 >> li >> nth=8 >> a
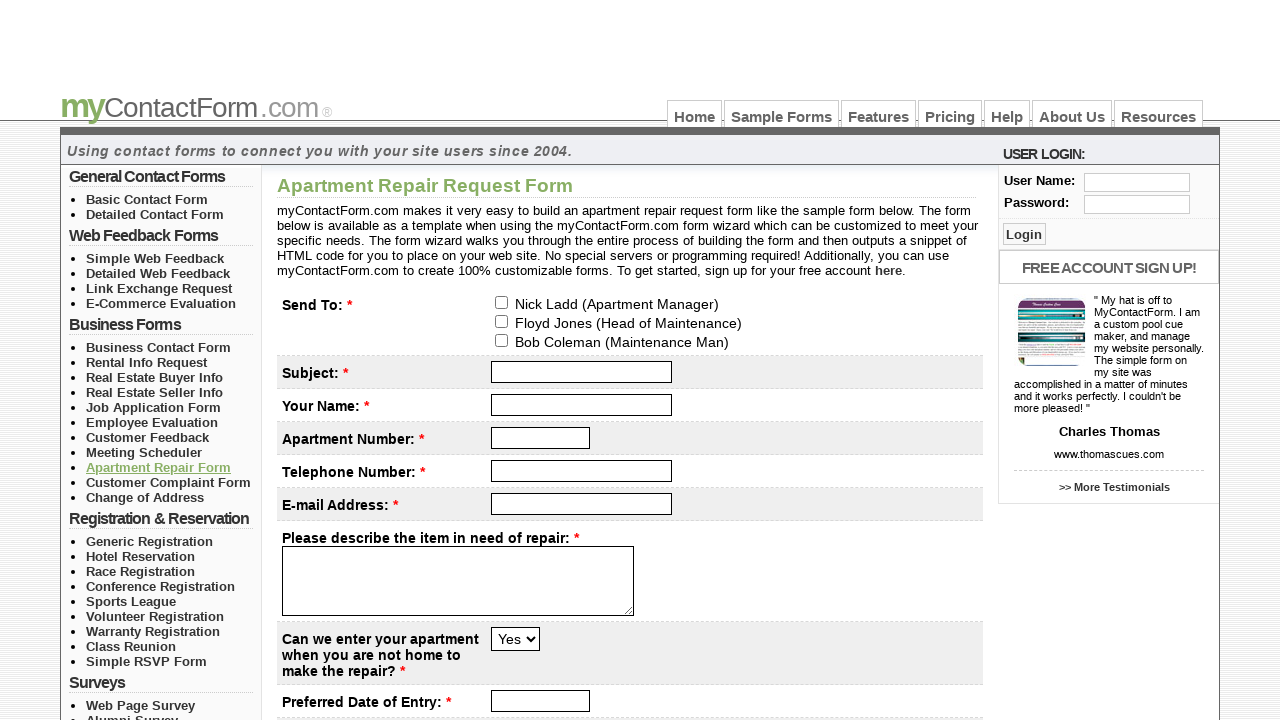

Page loaded after clicking contact form link
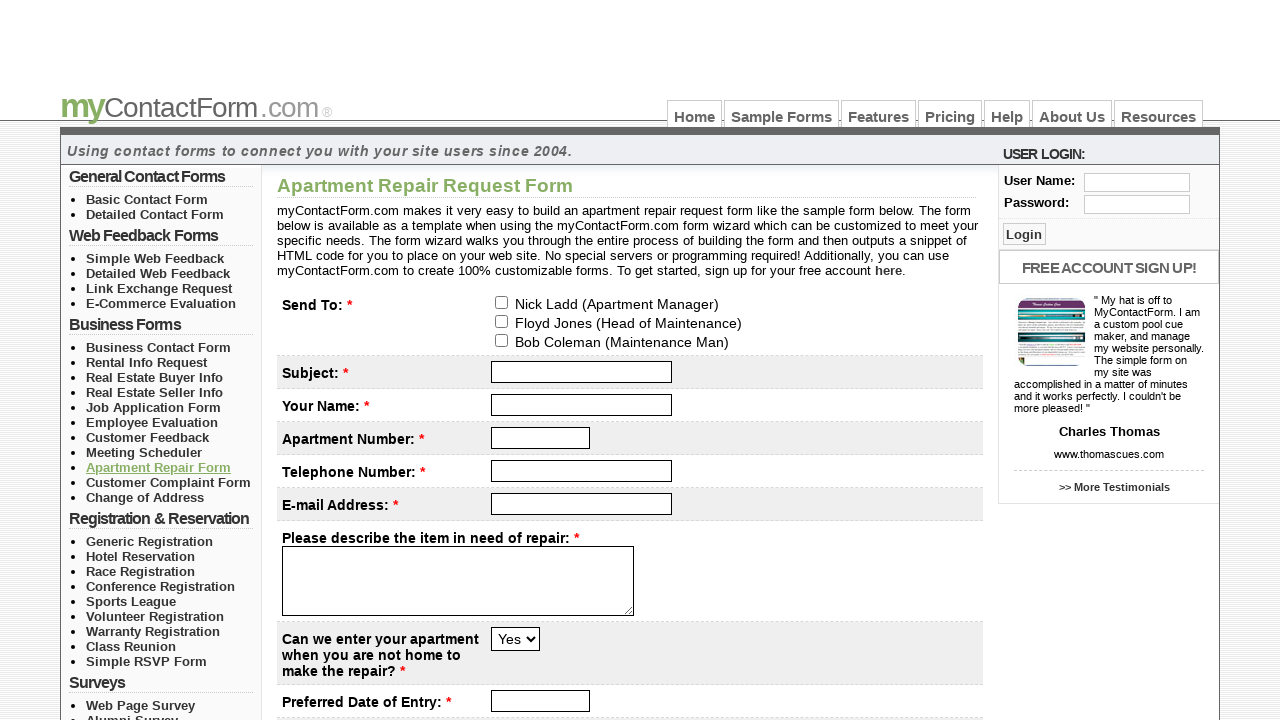

Navigated back to samples page
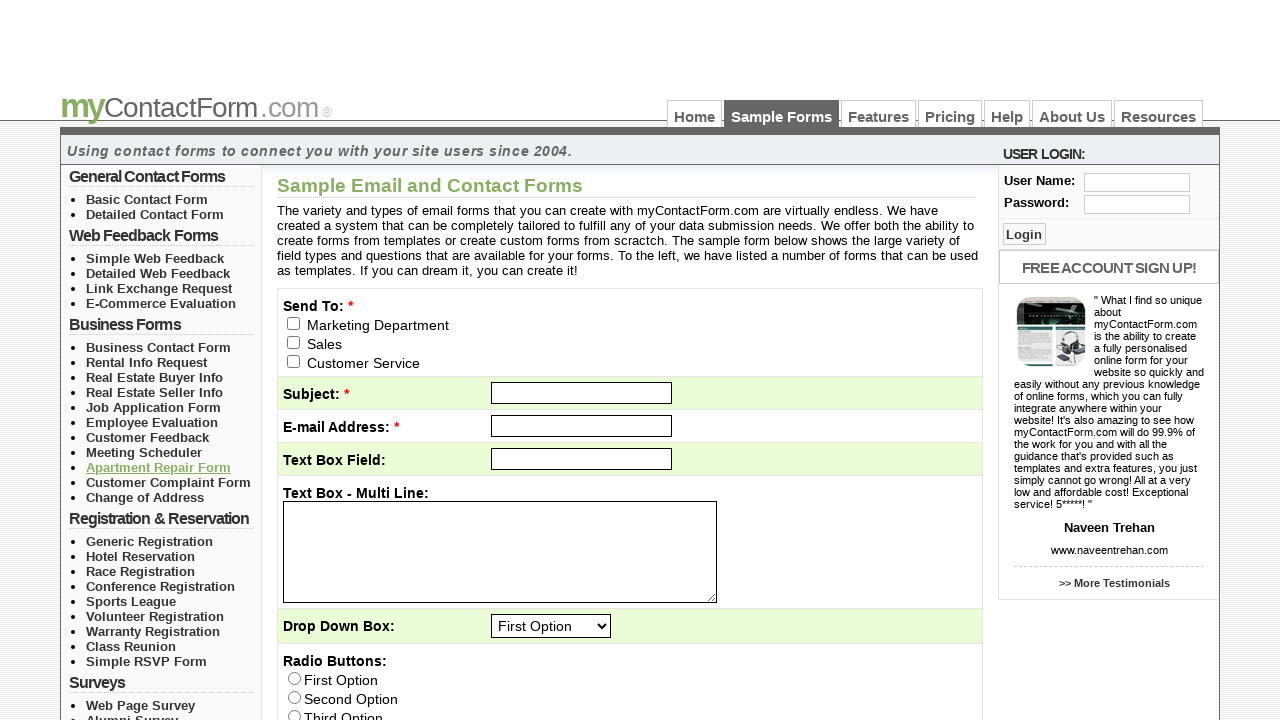

Samples page navigation reloaded
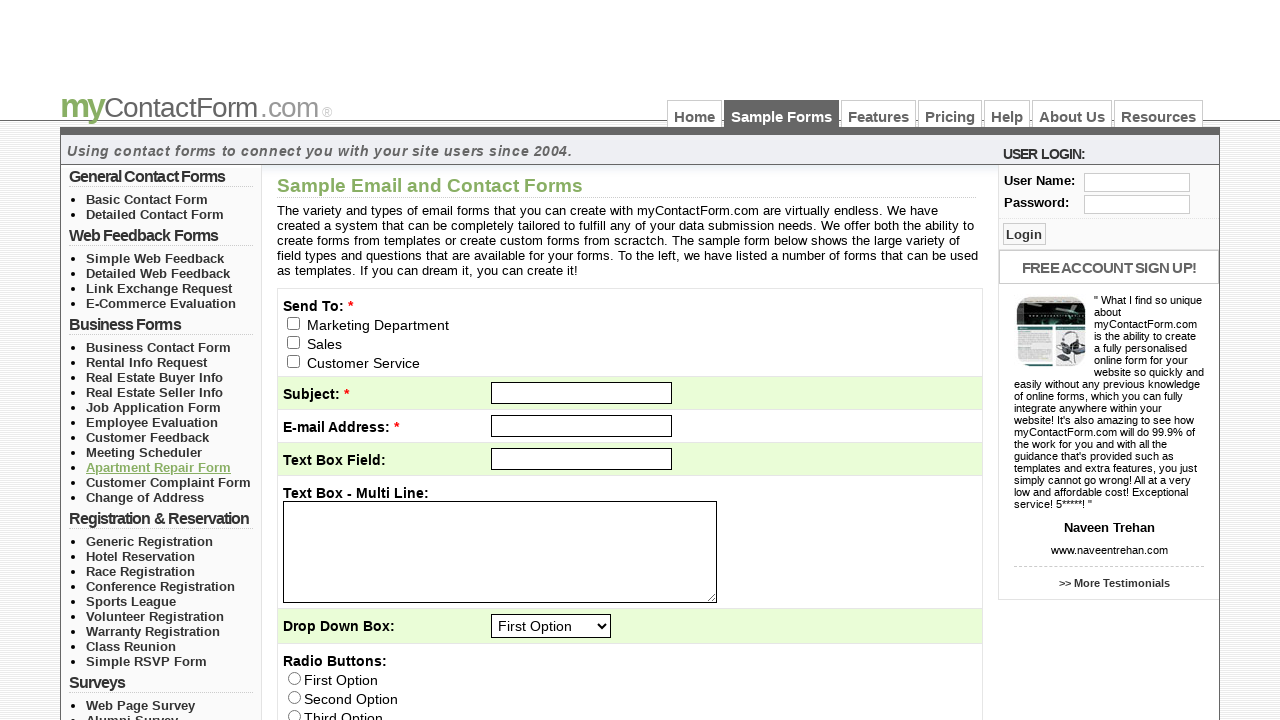

Clicked link 10 from navigation list 3 at (168, 482) on #left_col_top > ul >> nth=2 >> li >> nth=9 >> a
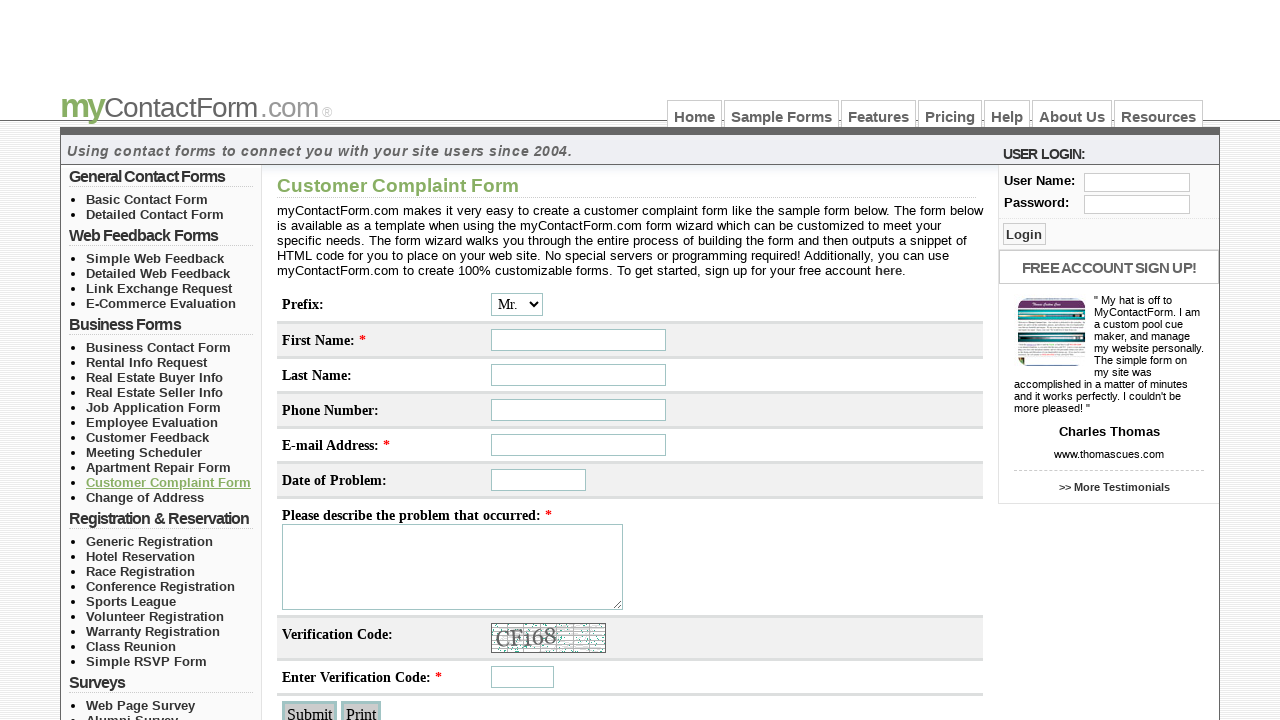

Page loaded after clicking contact form link
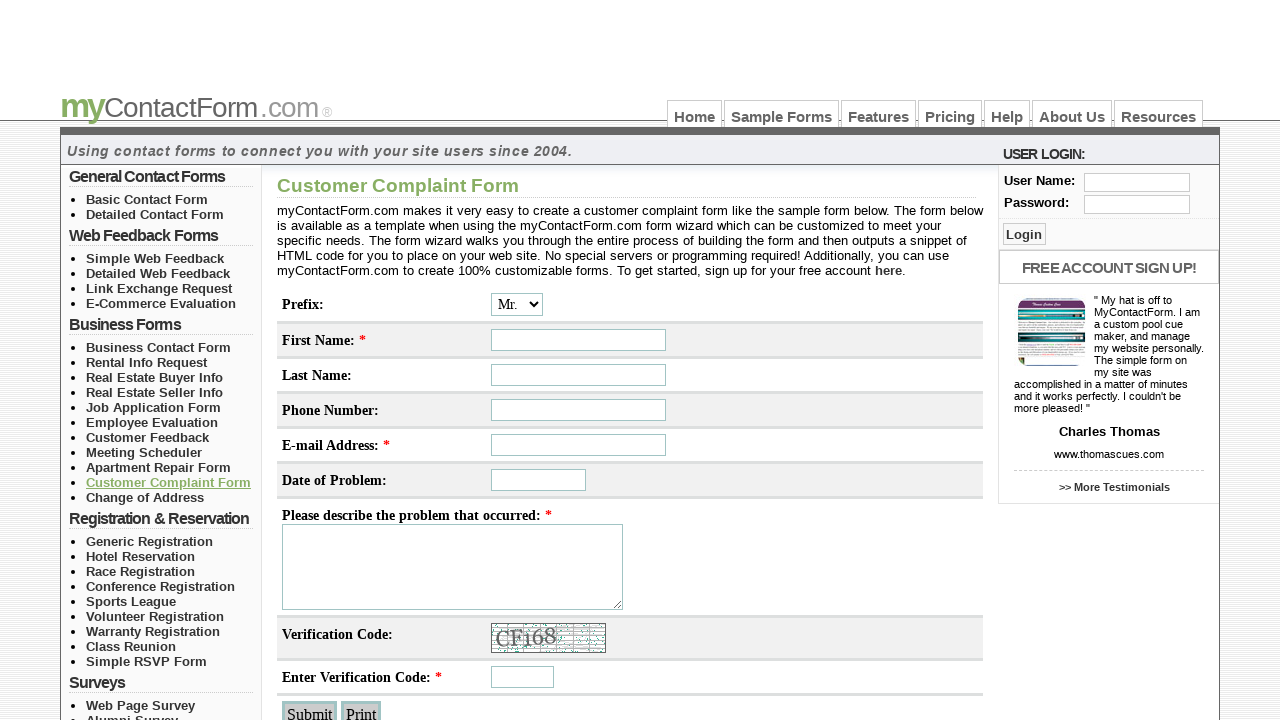

Navigated back to samples page
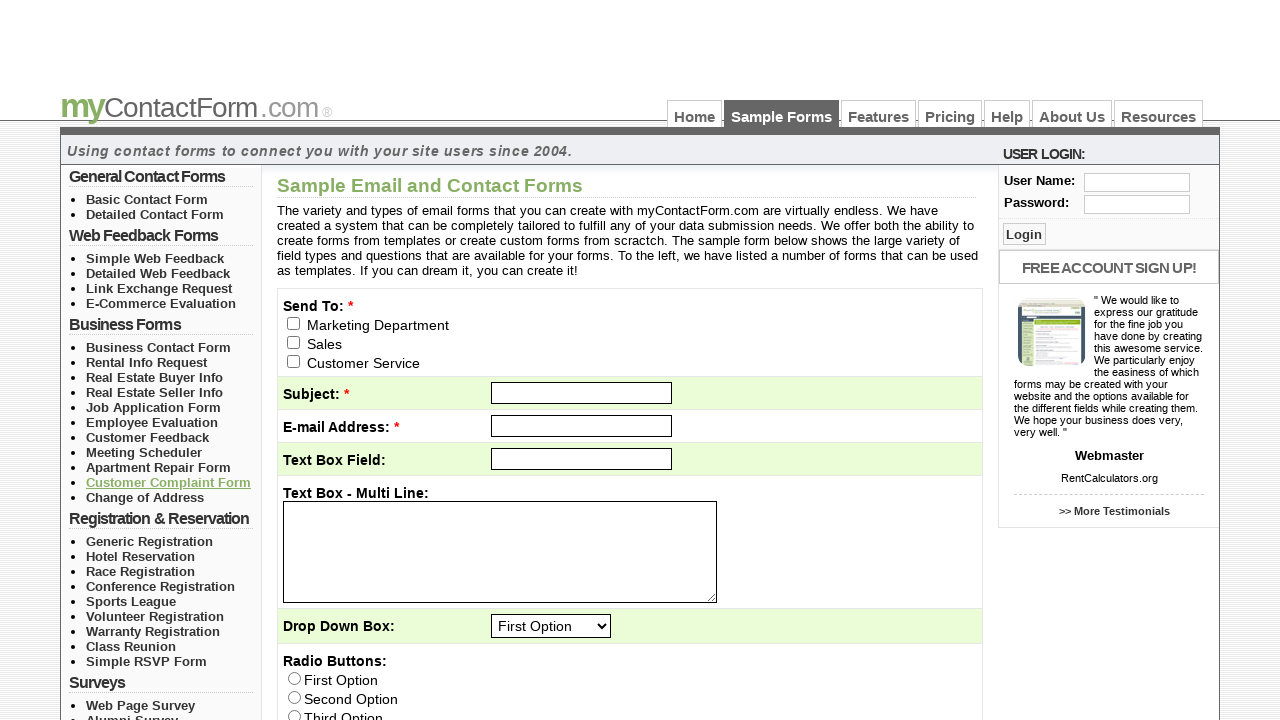

Samples page navigation reloaded
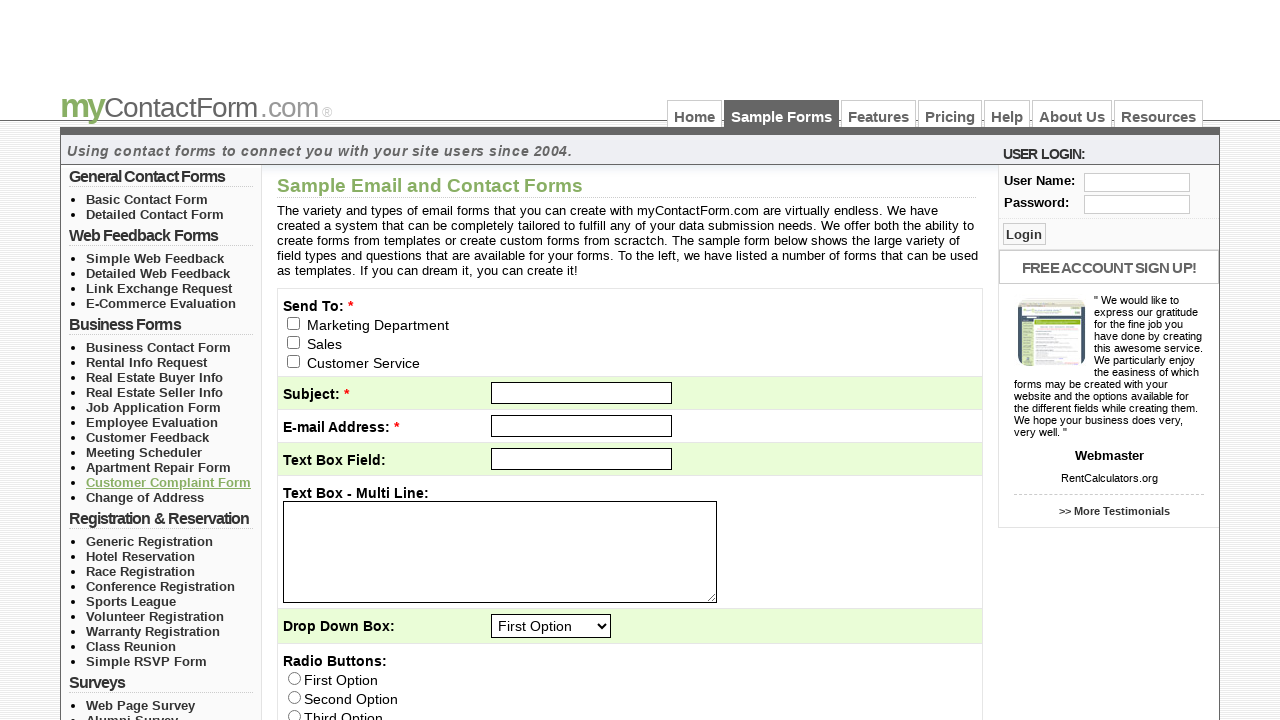

Clicked link 11 from navigation list 3 at (145, 497) on #left_col_top > ul >> nth=2 >> li >> nth=10 >> a
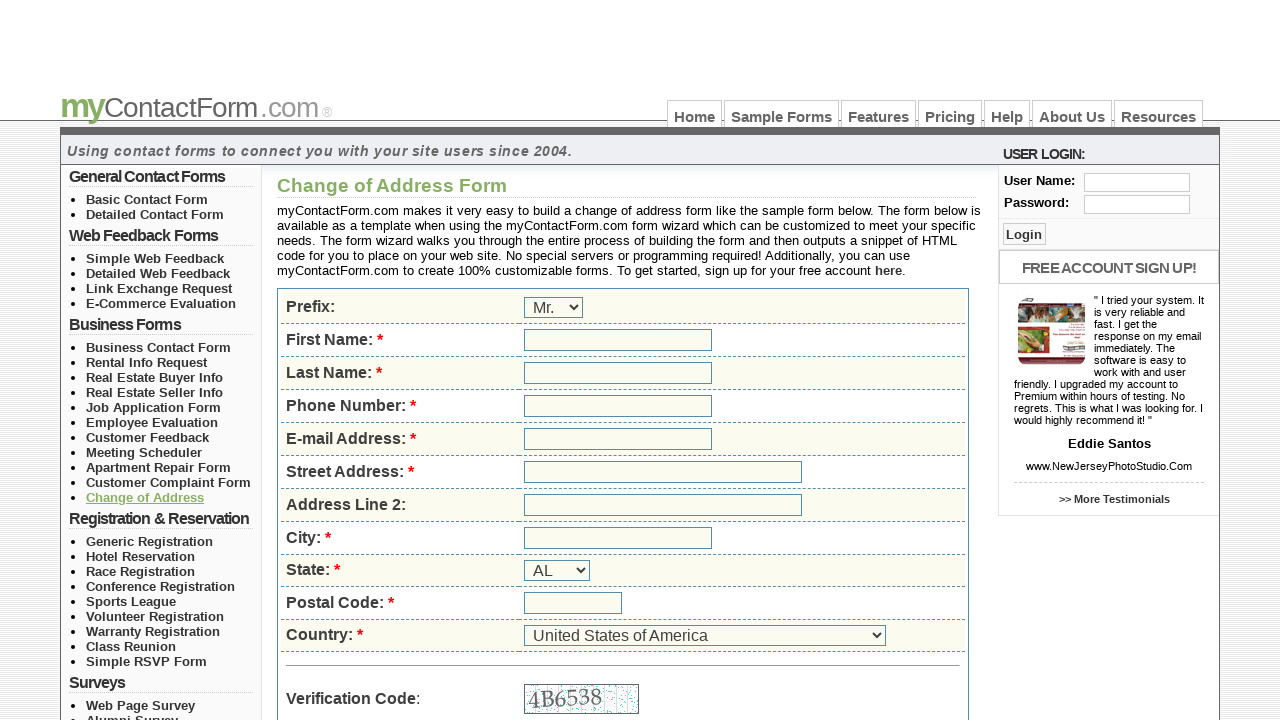

Page loaded after clicking contact form link
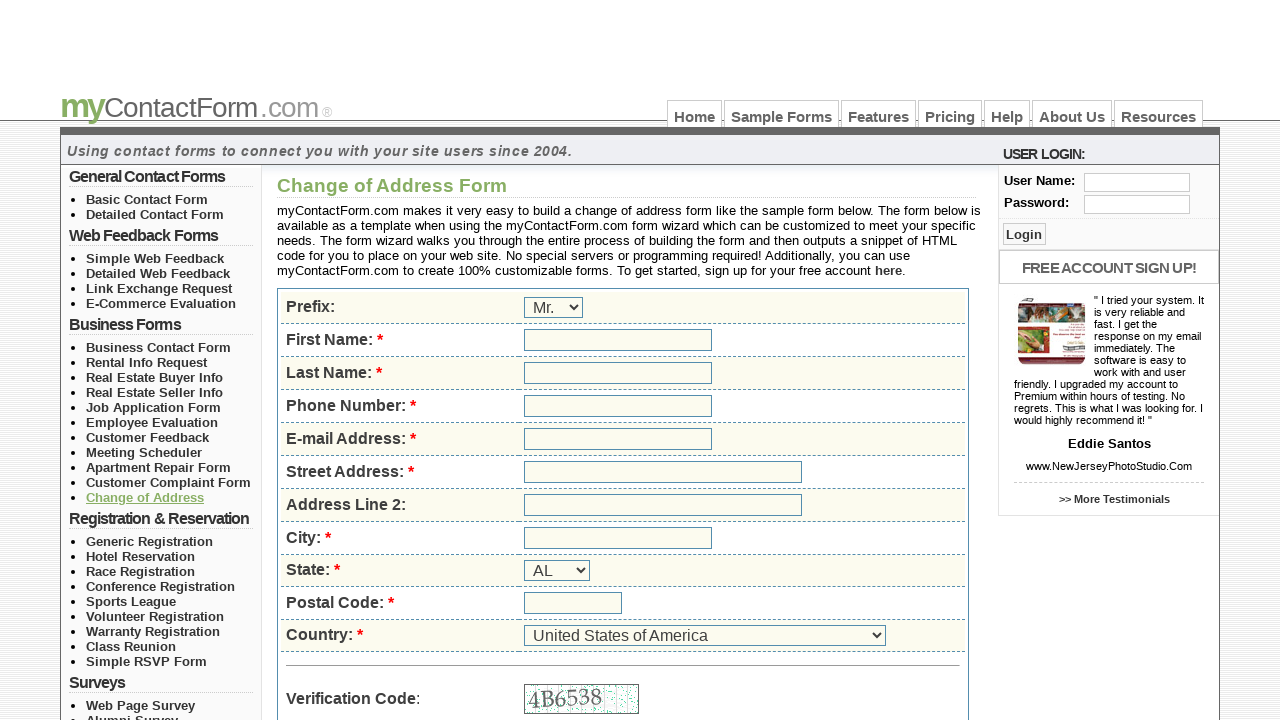

Navigated back to samples page
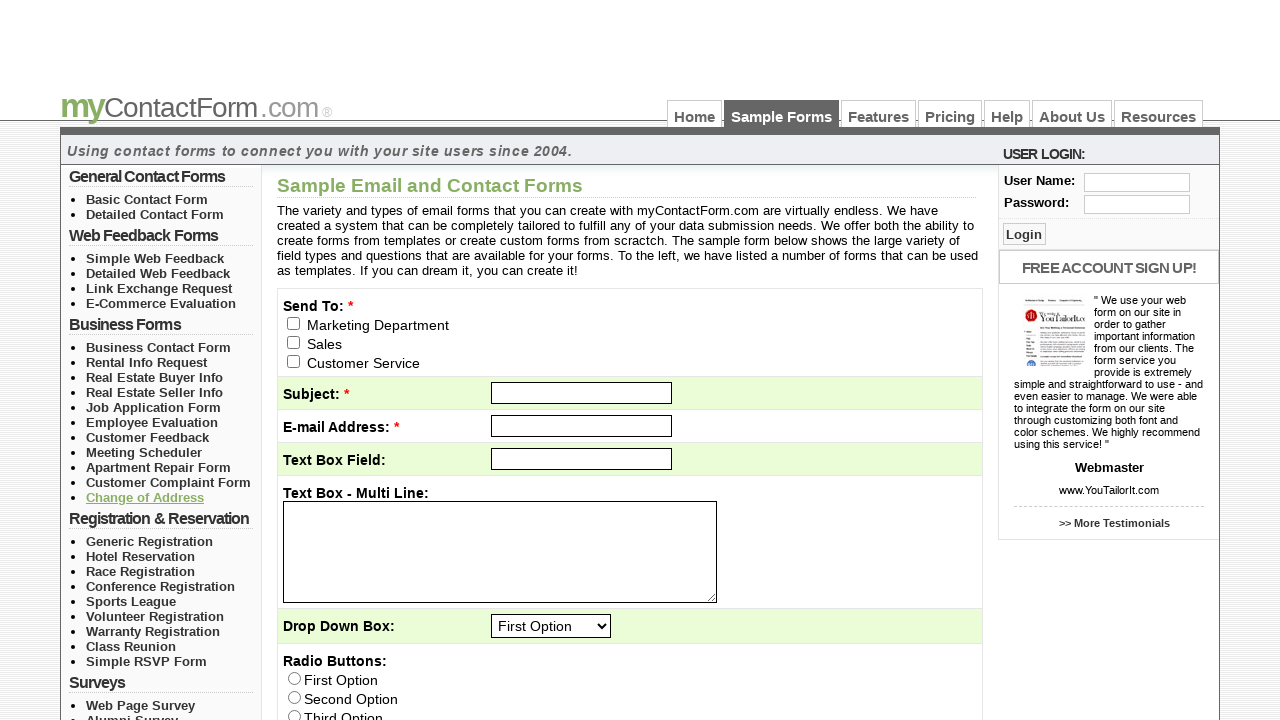

Samples page navigation reloaded
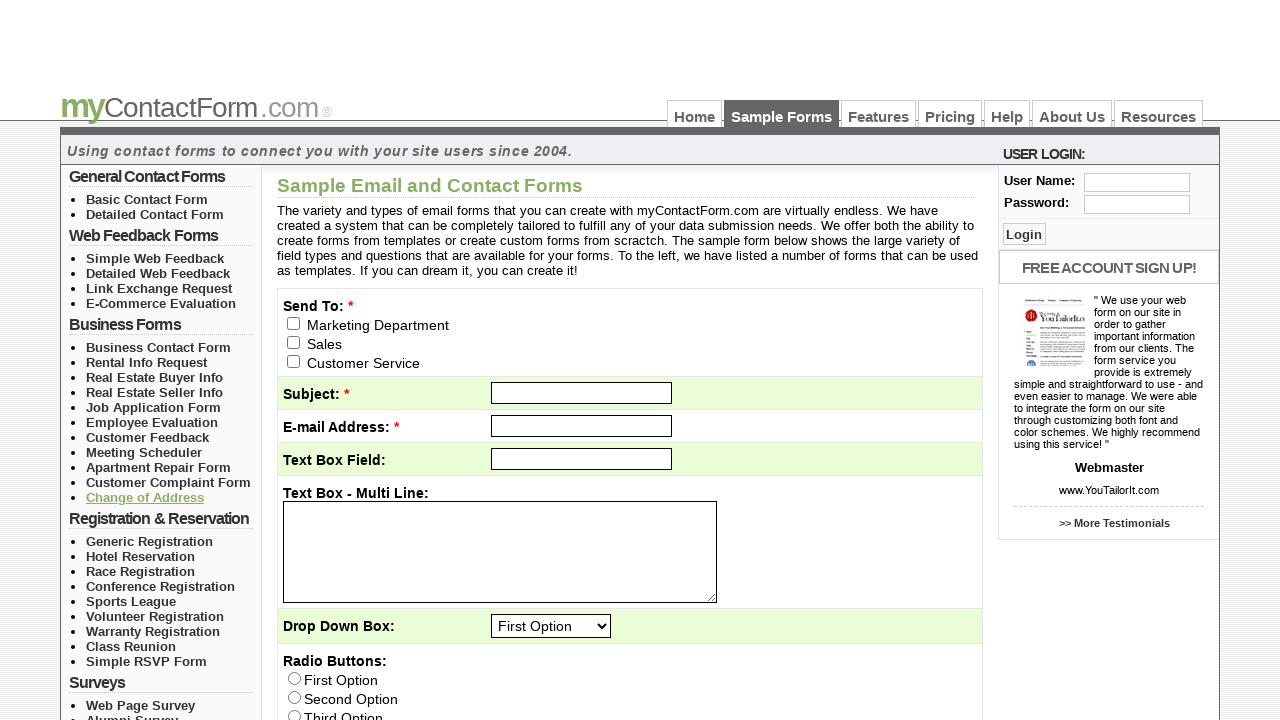

Retrieved list items from navigation list 4
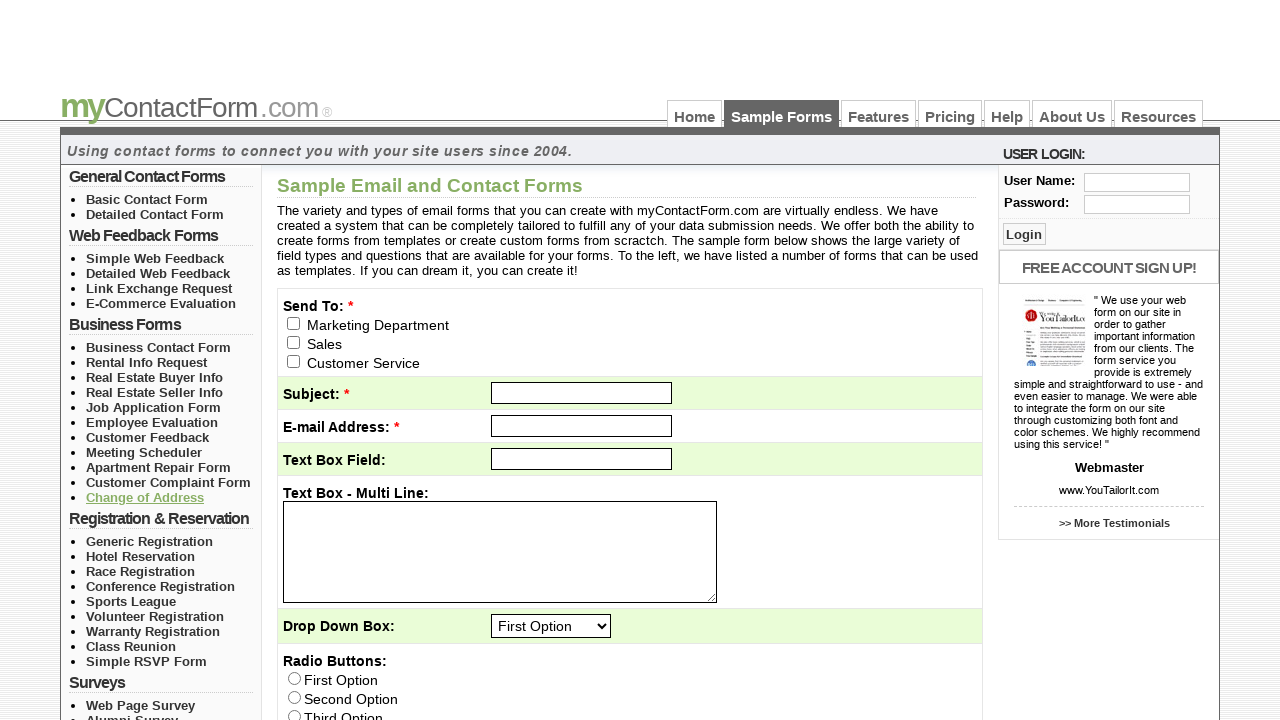

Clicked link 1 from navigation list 4 at (150, 541) on #left_col_top > ul >> nth=3 >> li >> nth=0 >> a
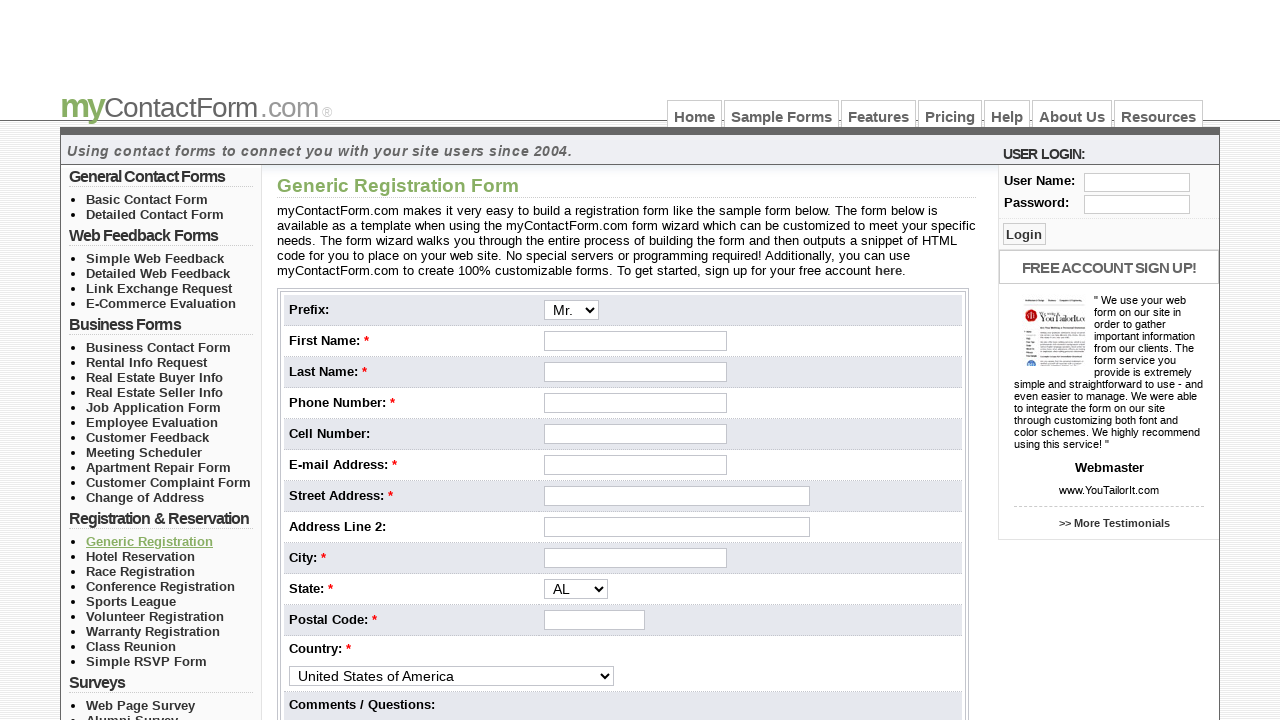

Page loaded after clicking contact form link
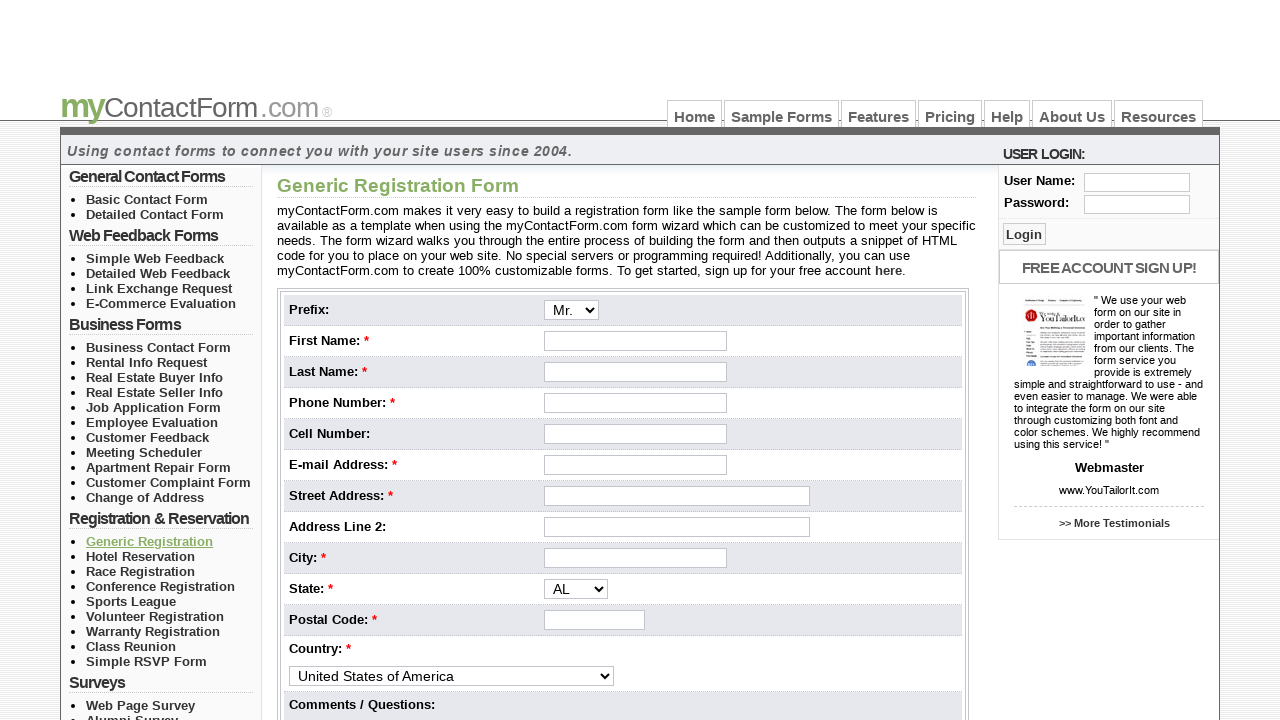

Navigated back to samples page
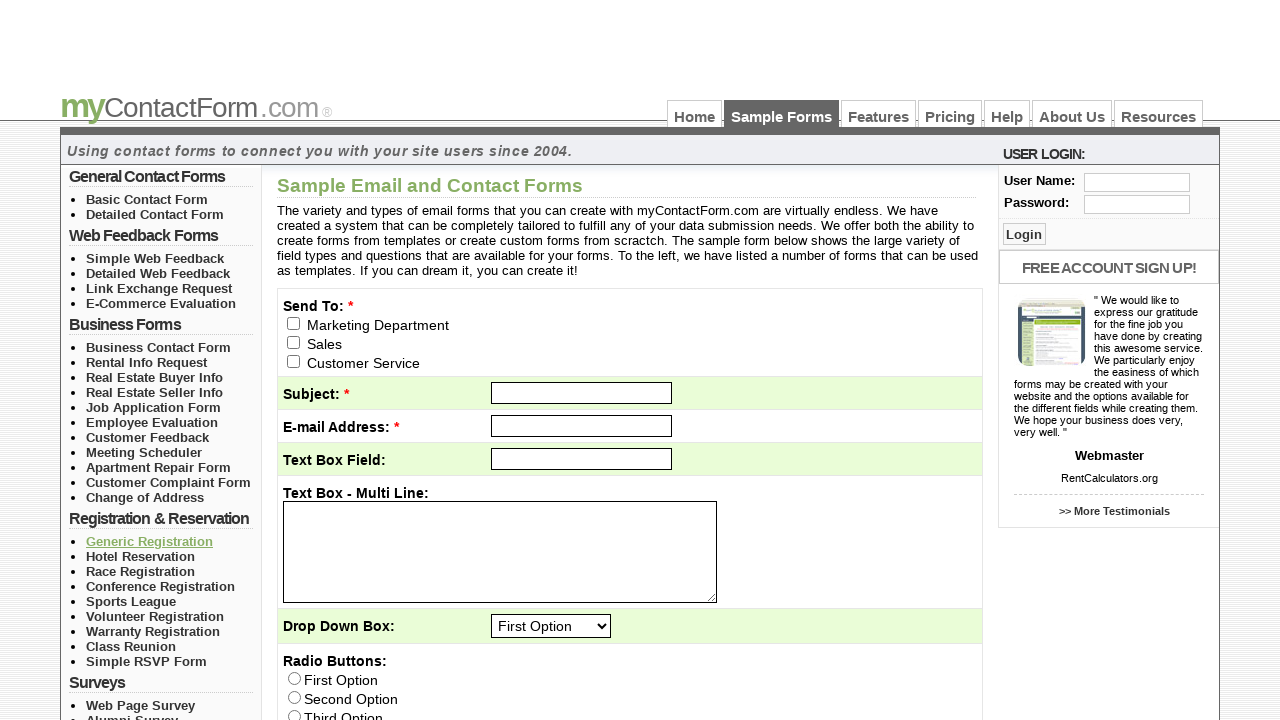

Samples page navigation reloaded
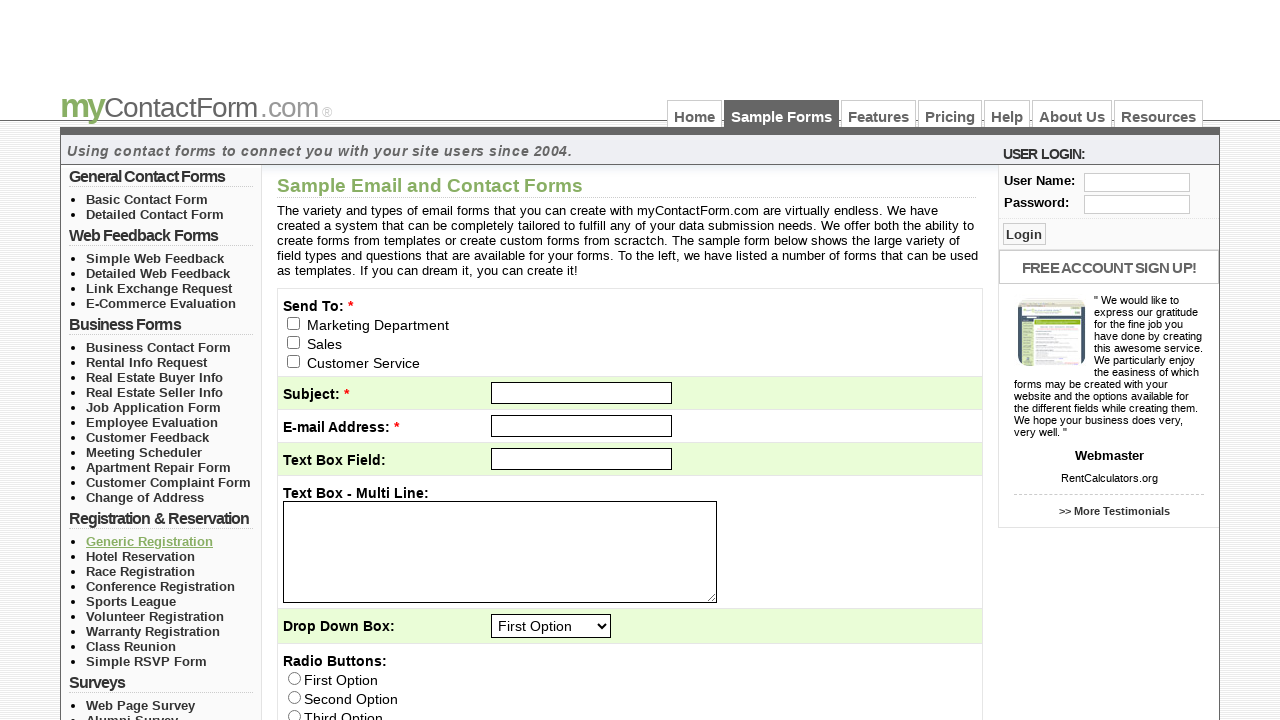

Clicked link 2 from navigation list 4 at (140, 556) on #left_col_top > ul >> nth=3 >> li >> nth=1 >> a
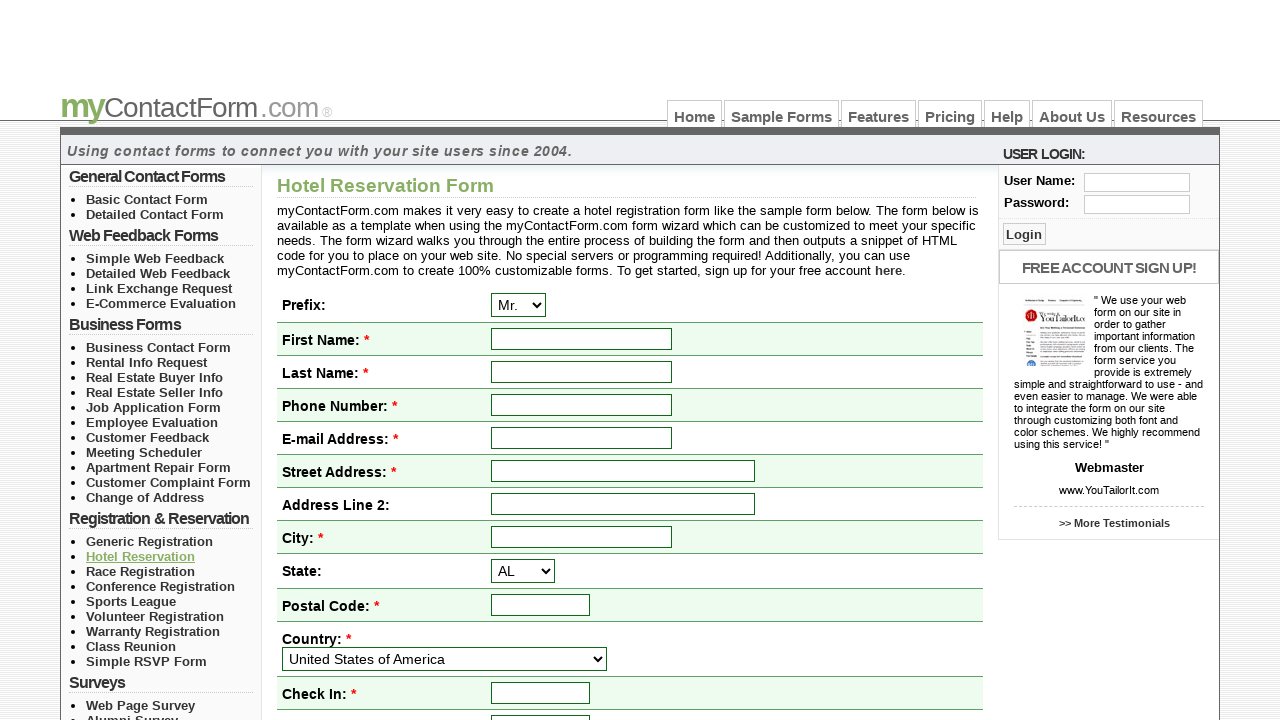

Page loaded after clicking contact form link
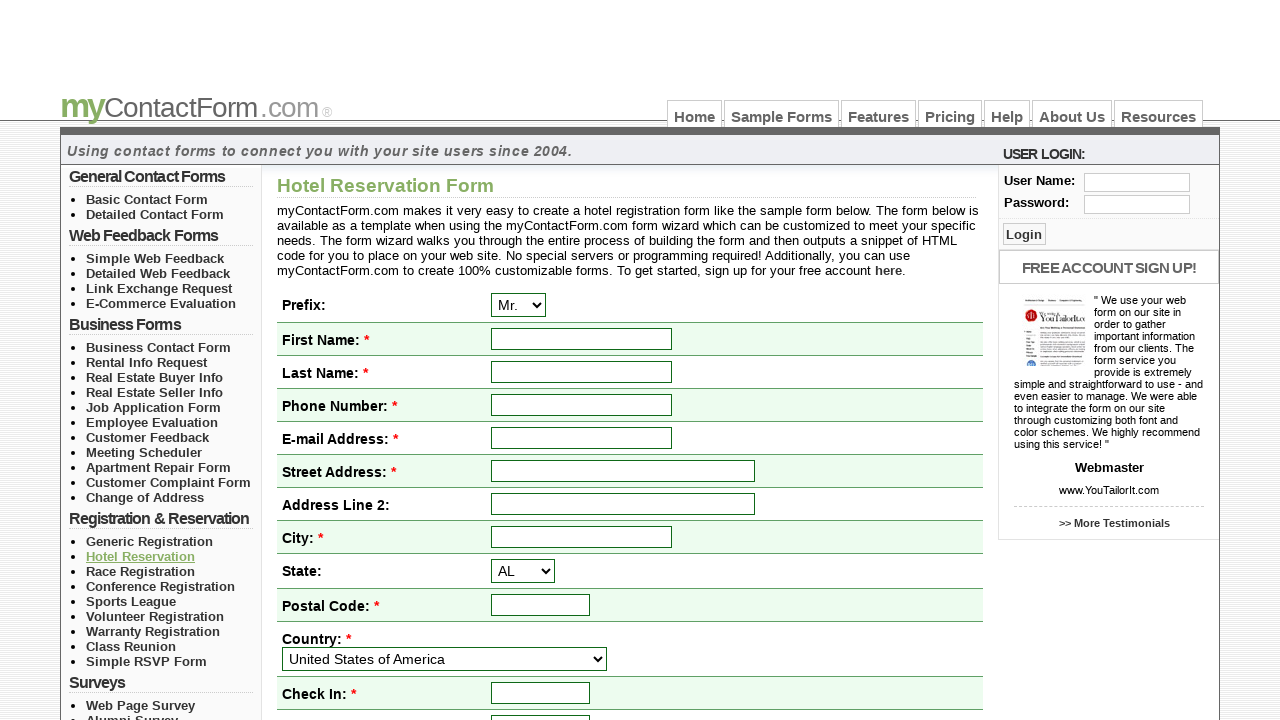

Navigated back to samples page
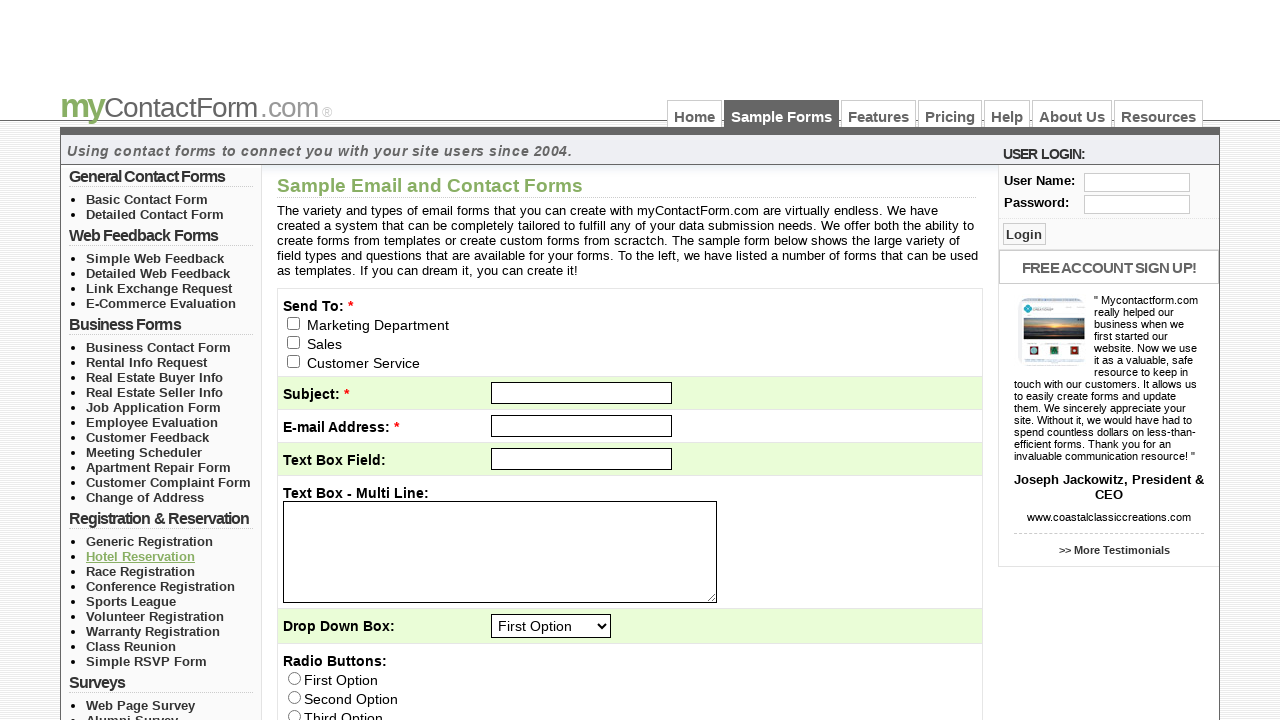

Samples page navigation reloaded
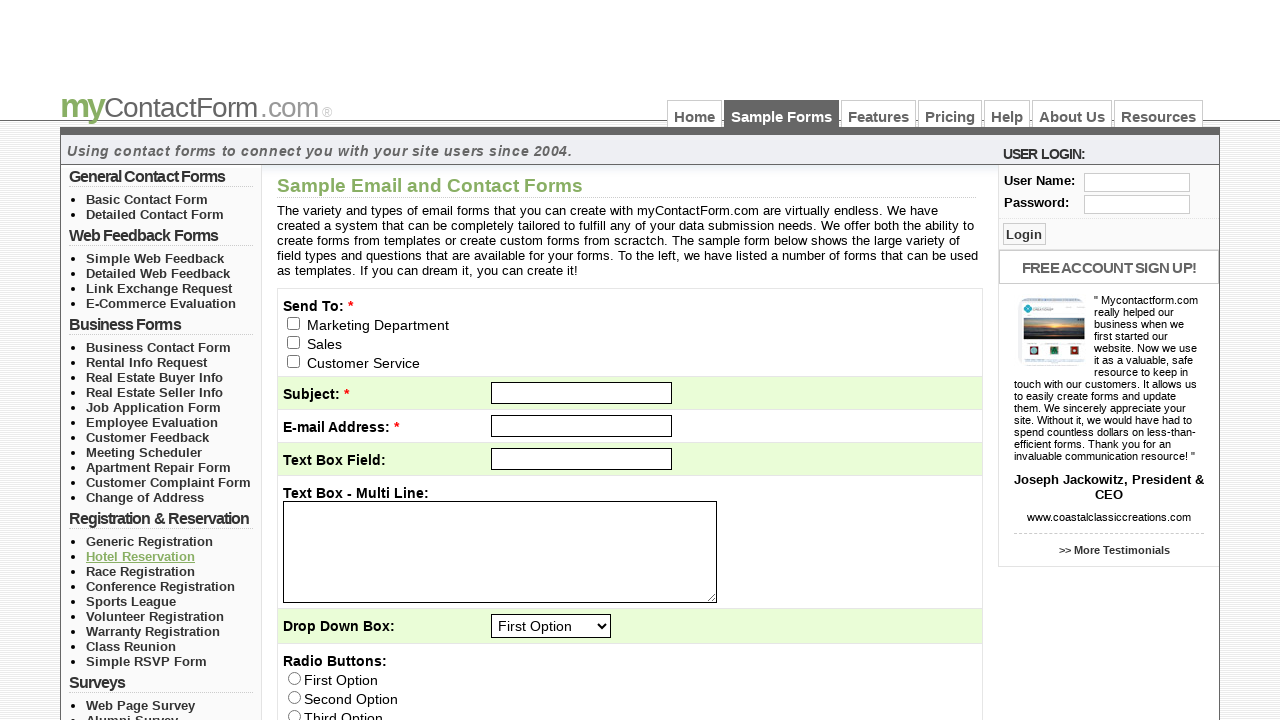

Clicked link 3 from navigation list 4 at (140, 571) on #left_col_top > ul >> nth=3 >> li >> nth=2 >> a
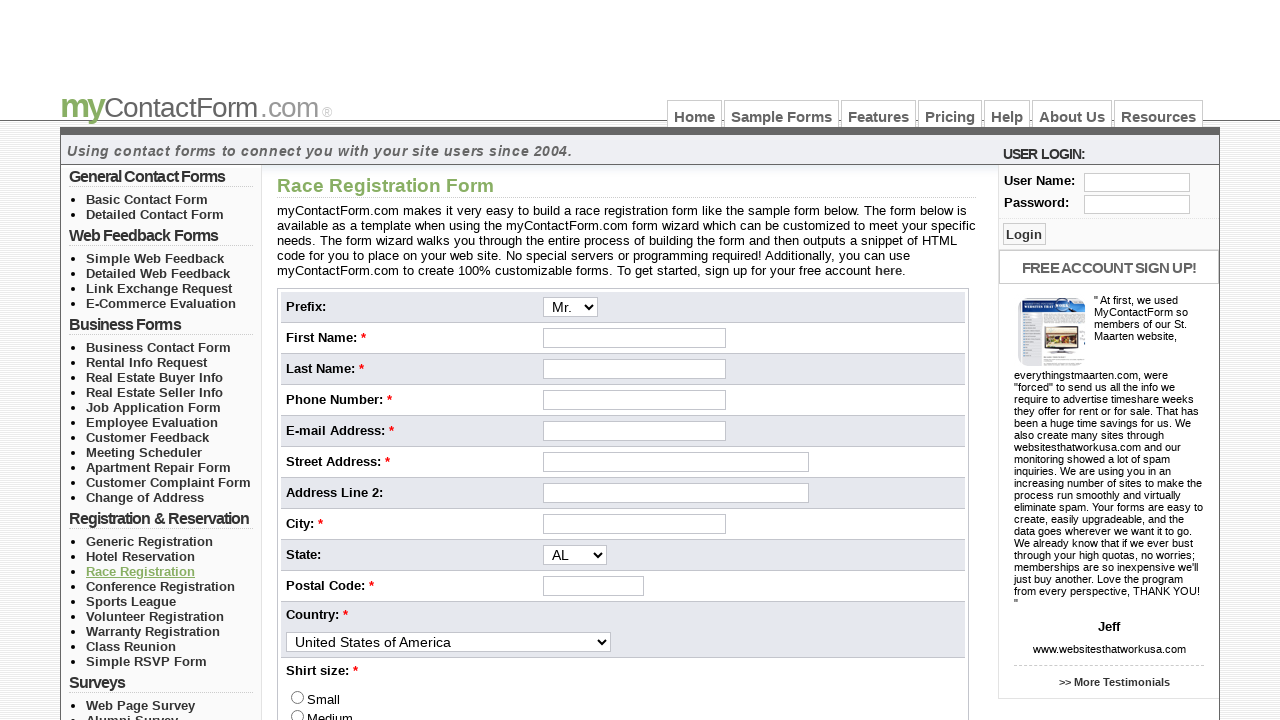

Page loaded after clicking contact form link
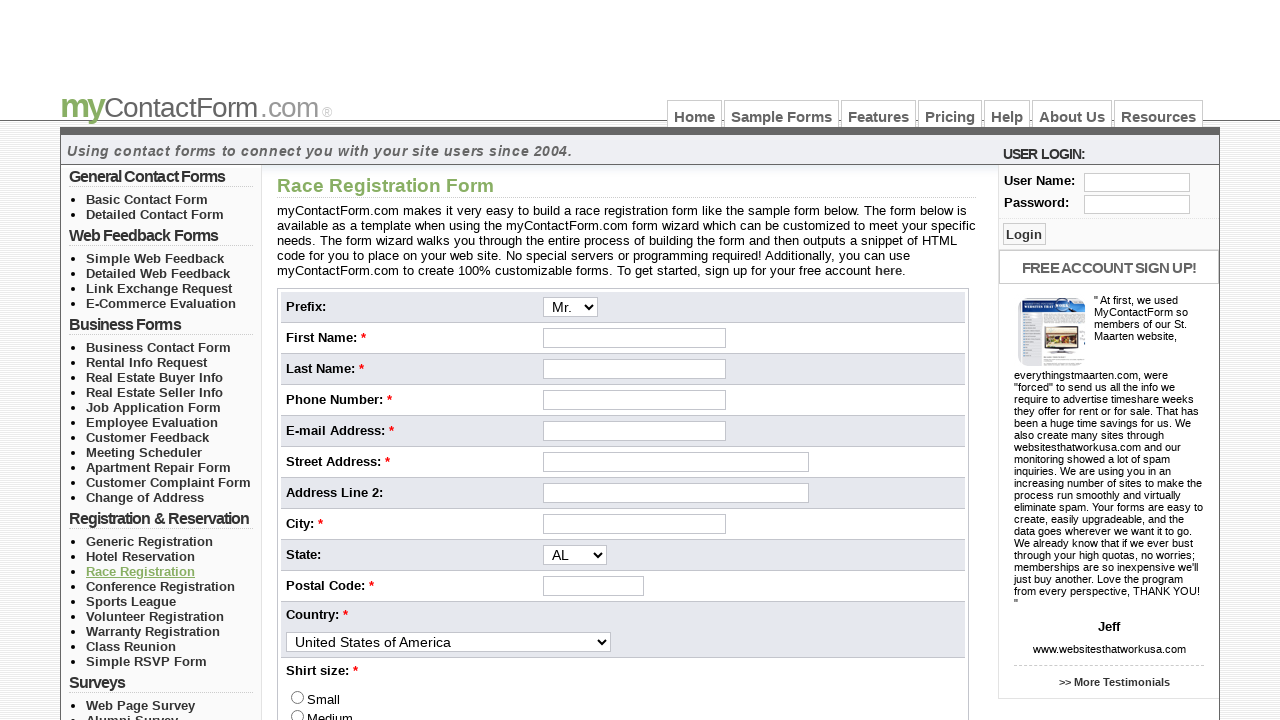

Navigated back to samples page
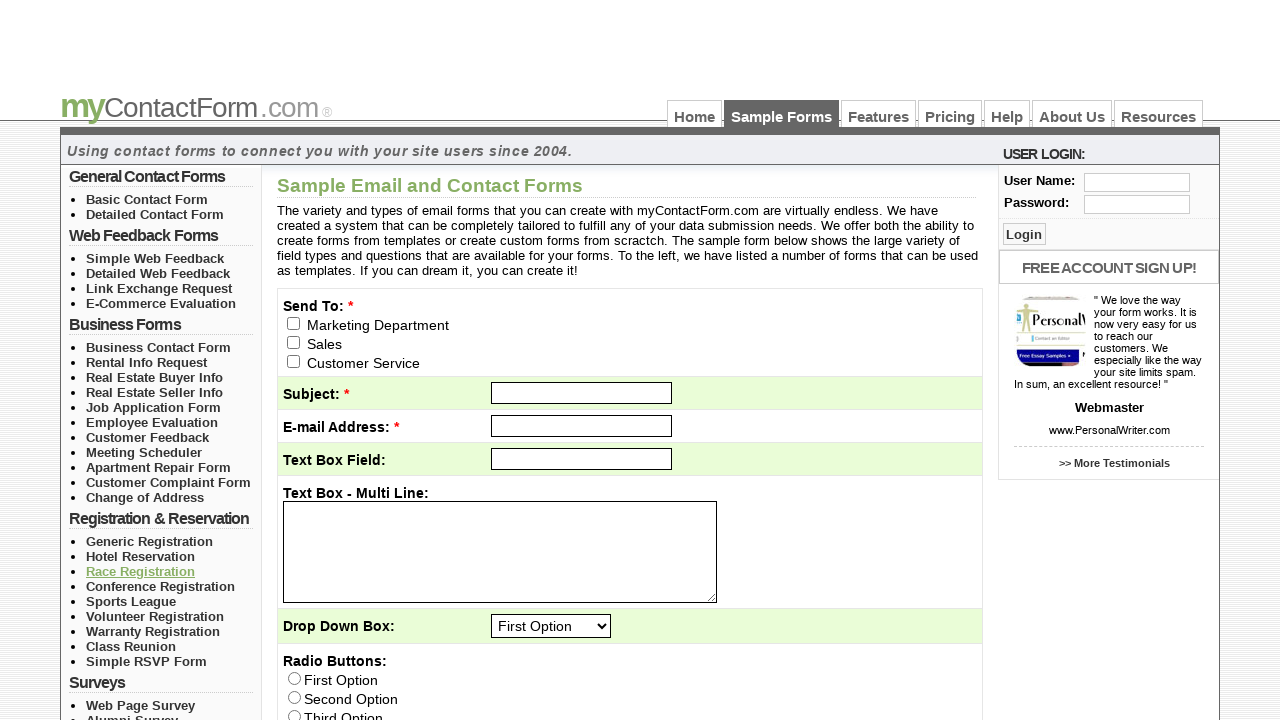

Samples page navigation reloaded
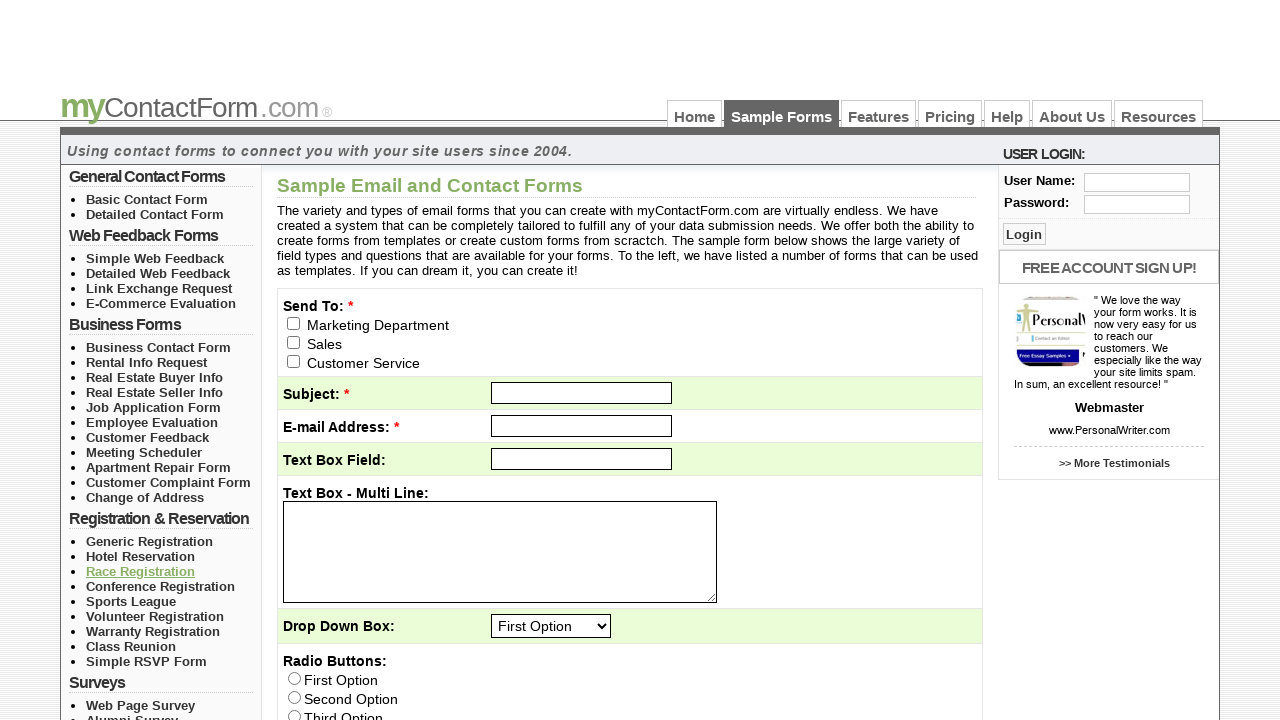

Clicked link 4 from navigation list 4 at (160, 586) on #left_col_top > ul >> nth=3 >> li >> nth=3 >> a
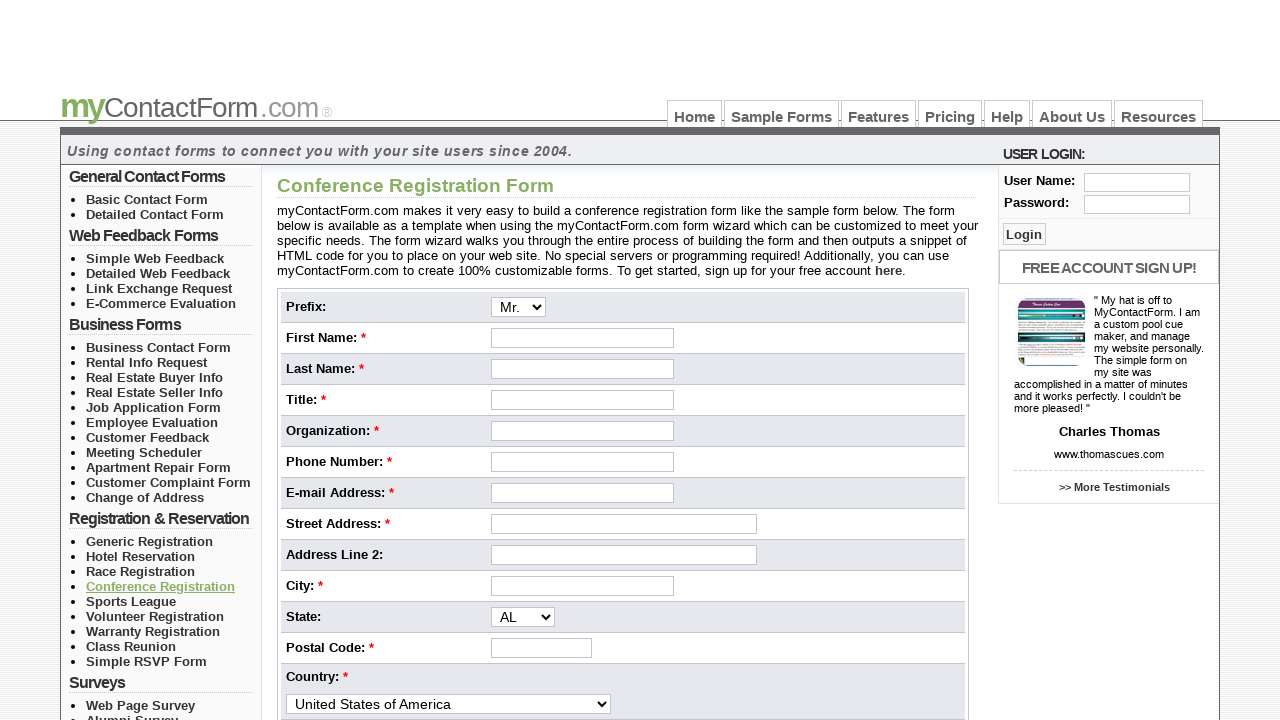

Page loaded after clicking contact form link
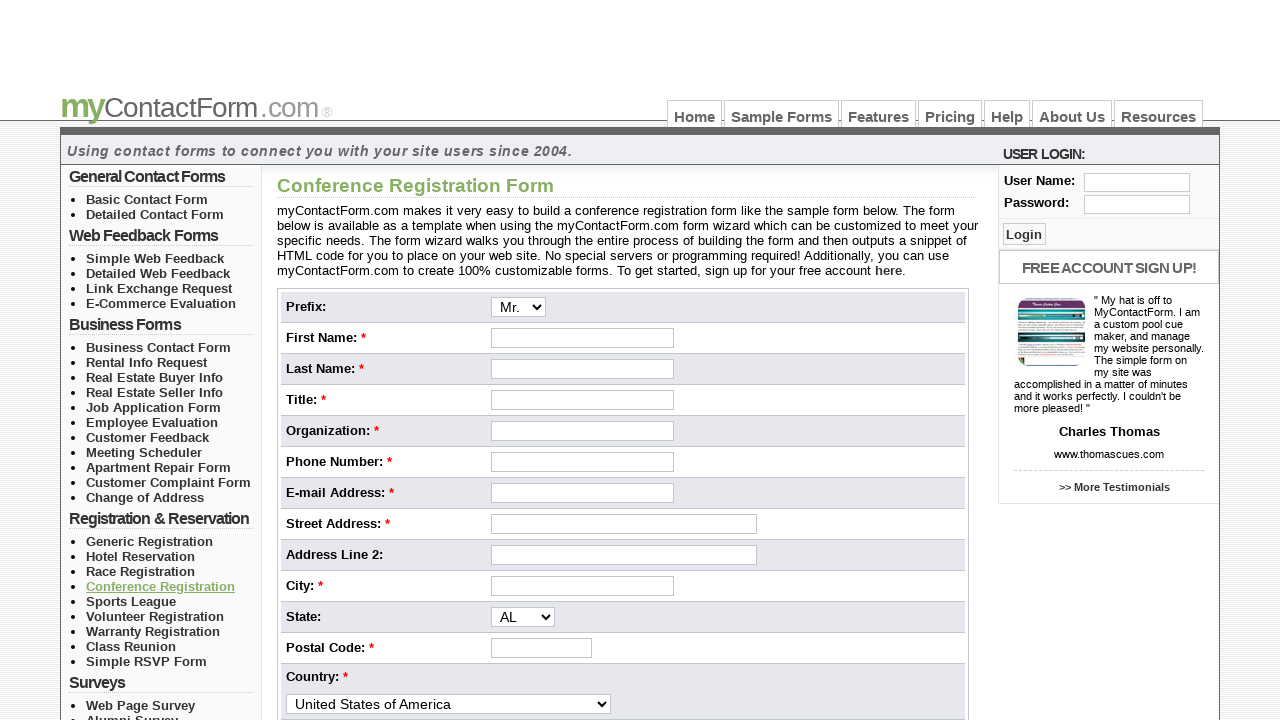

Navigated back to samples page
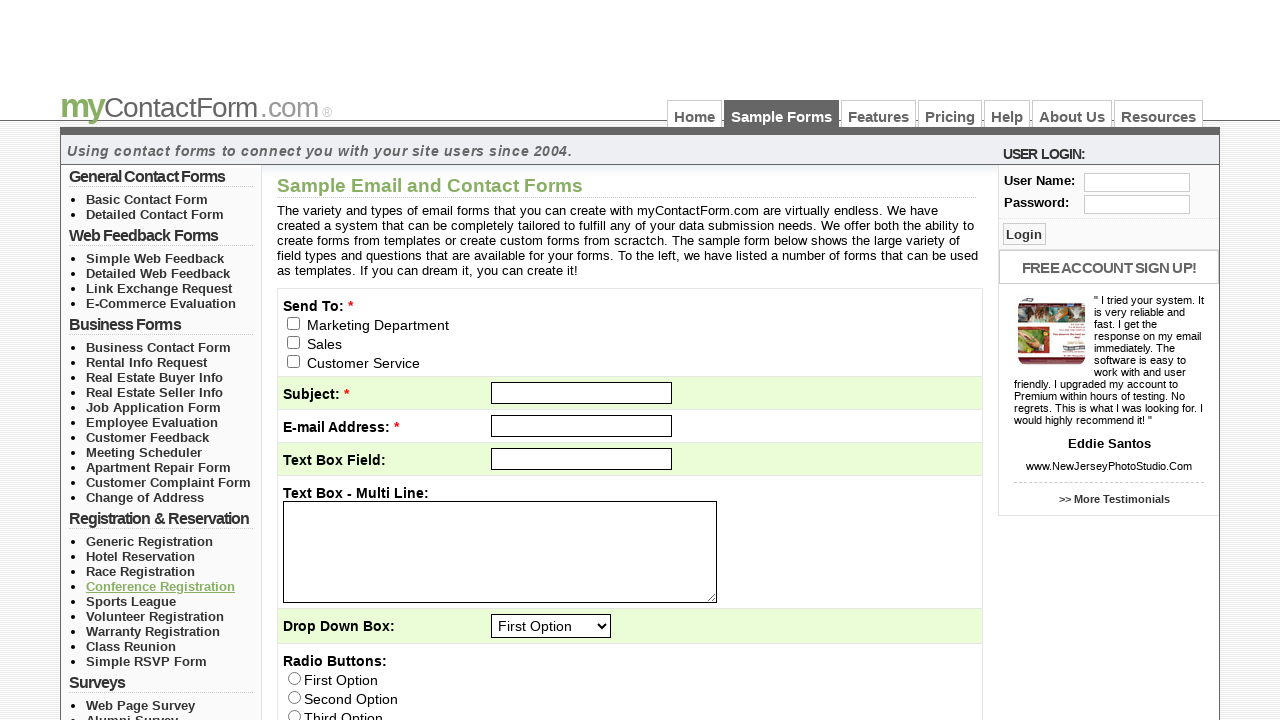

Samples page navigation reloaded
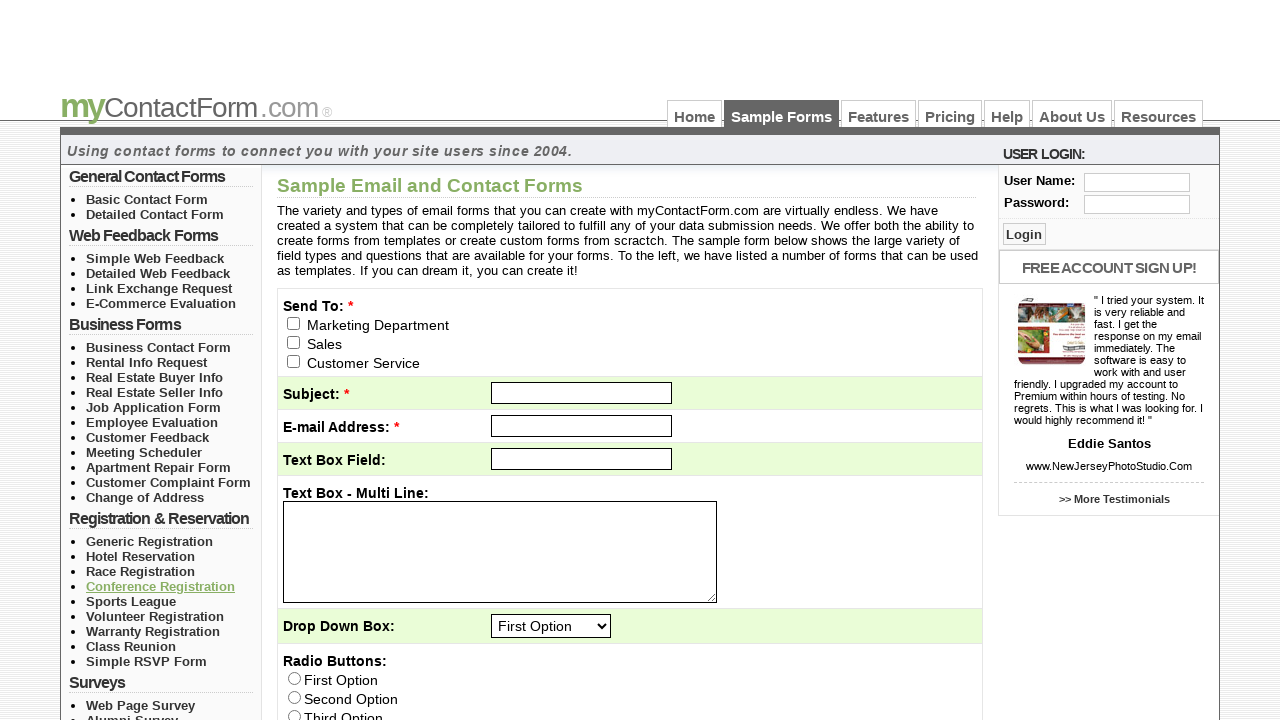

Clicked link 5 from navigation list 4 at (131, 601) on #left_col_top > ul >> nth=3 >> li >> nth=4 >> a
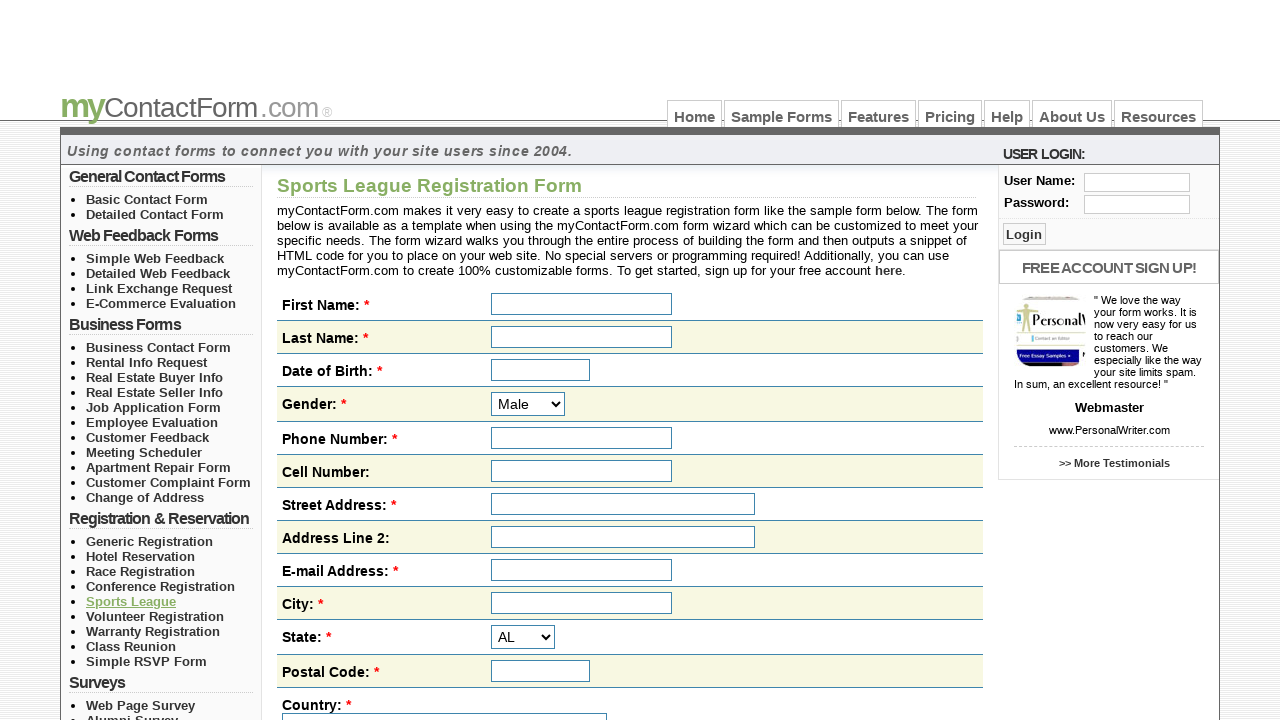

Page loaded after clicking contact form link
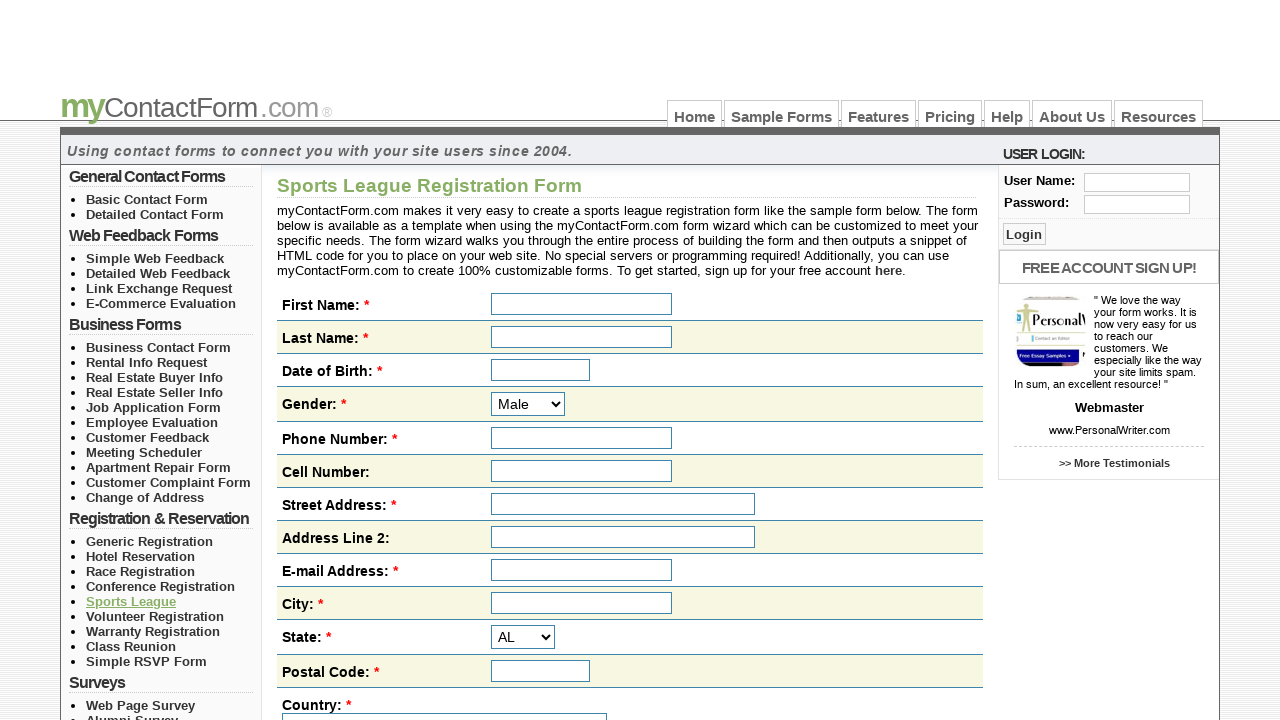

Navigated back to samples page
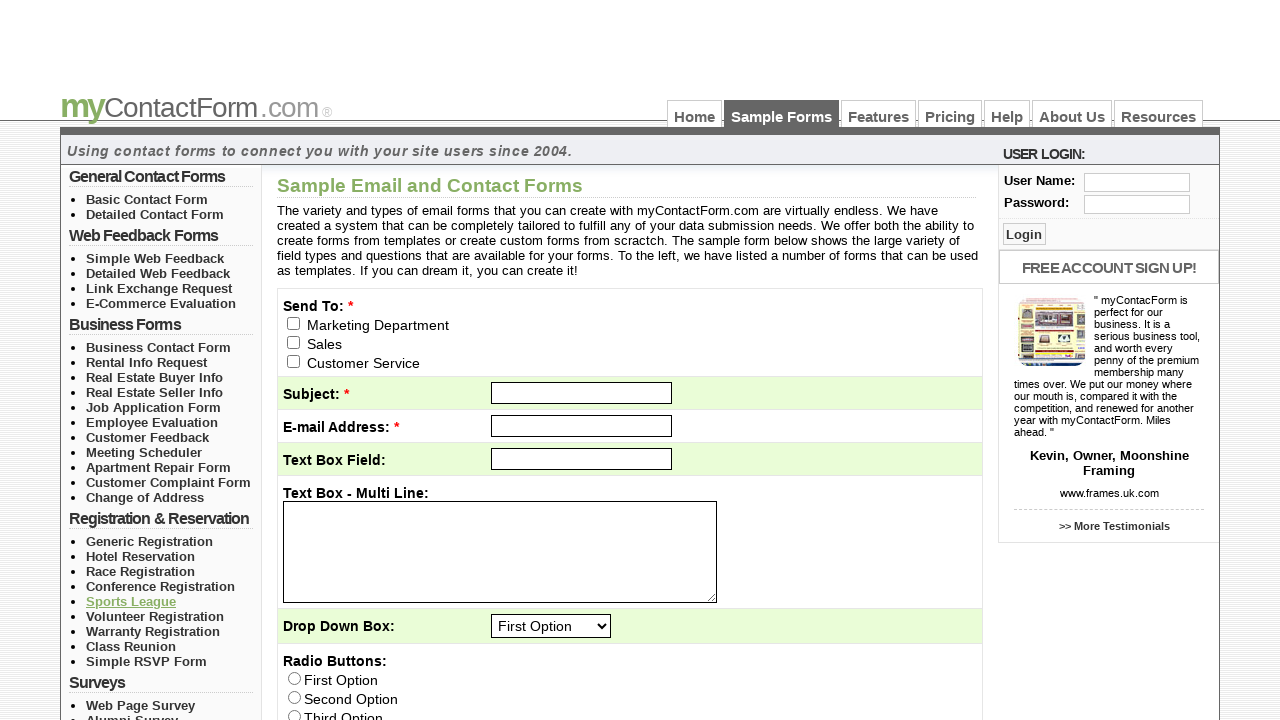

Samples page navigation reloaded
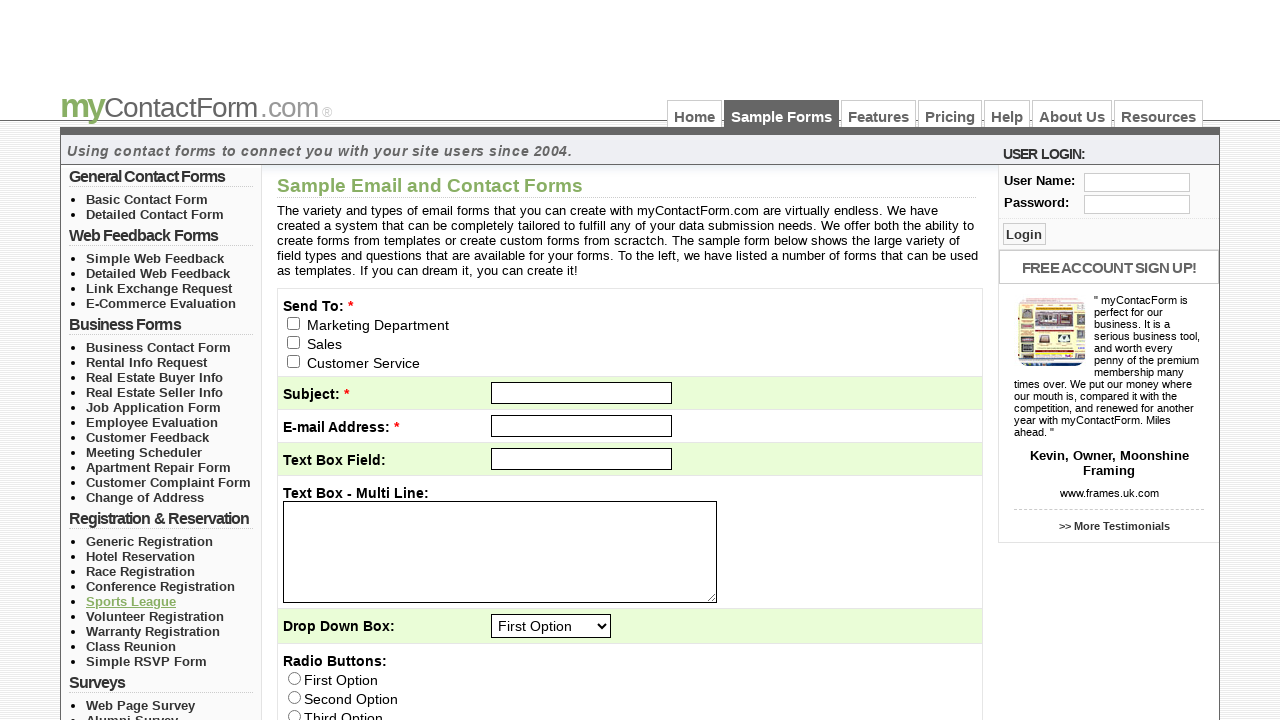

Clicked link 6 from navigation list 4 at (155, 616) on #left_col_top > ul >> nth=3 >> li >> nth=5 >> a
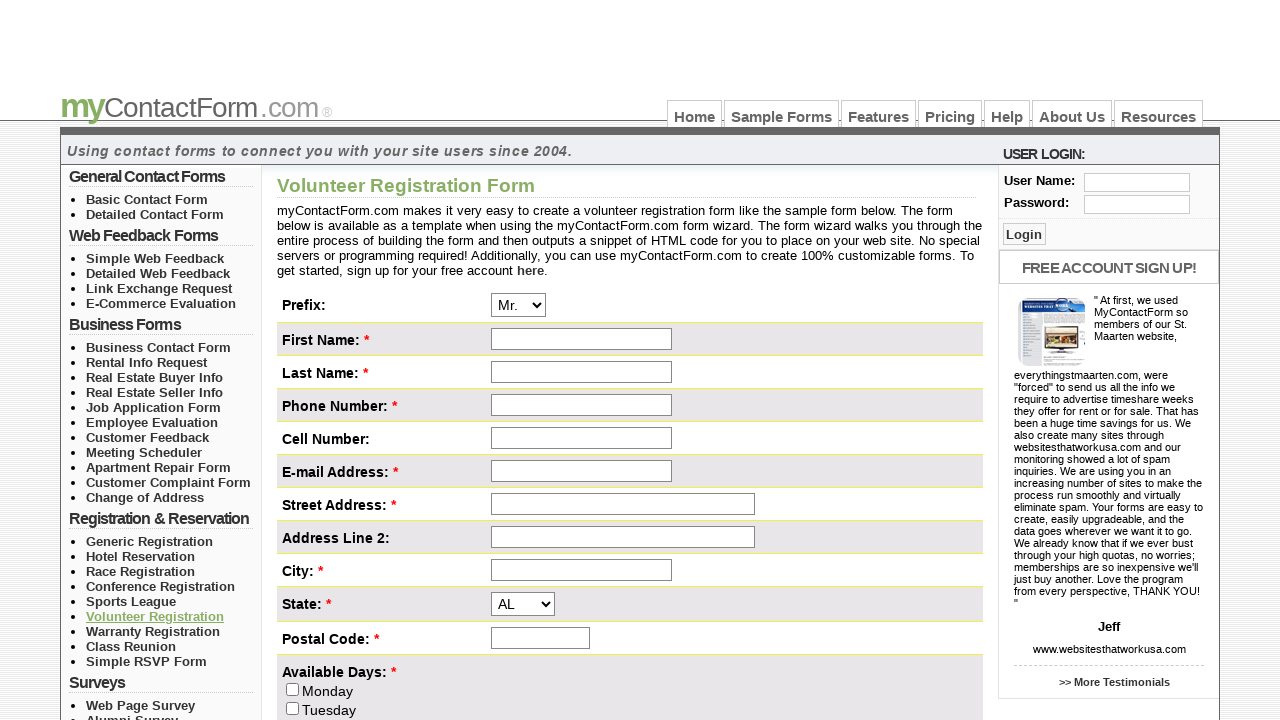

Page loaded after clicking contact form link
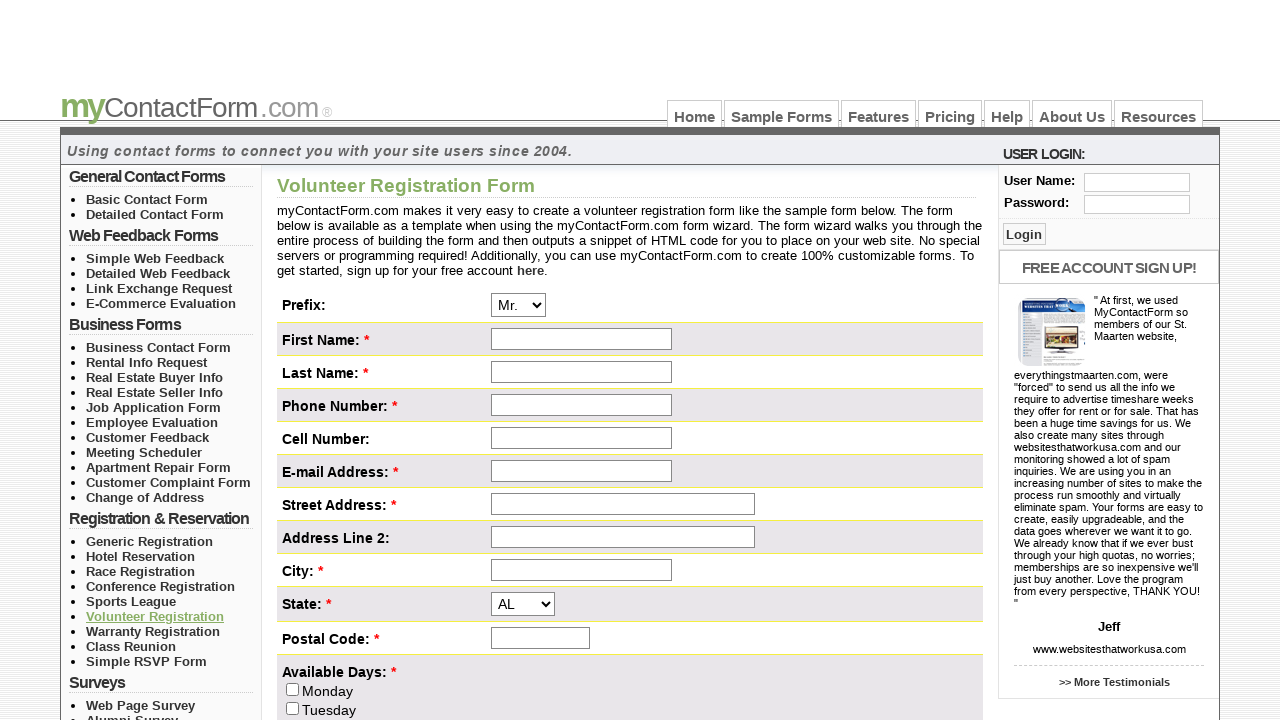

Navigated back to samples page
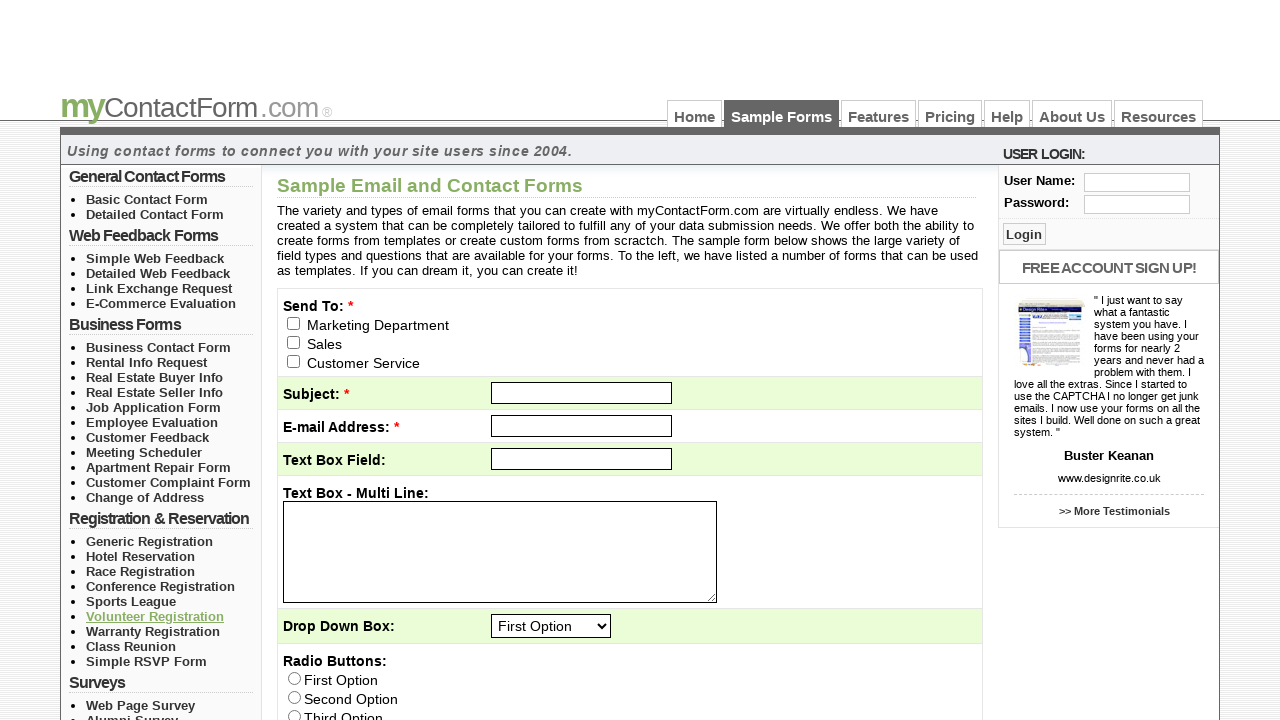

Samples page navigation reloaded
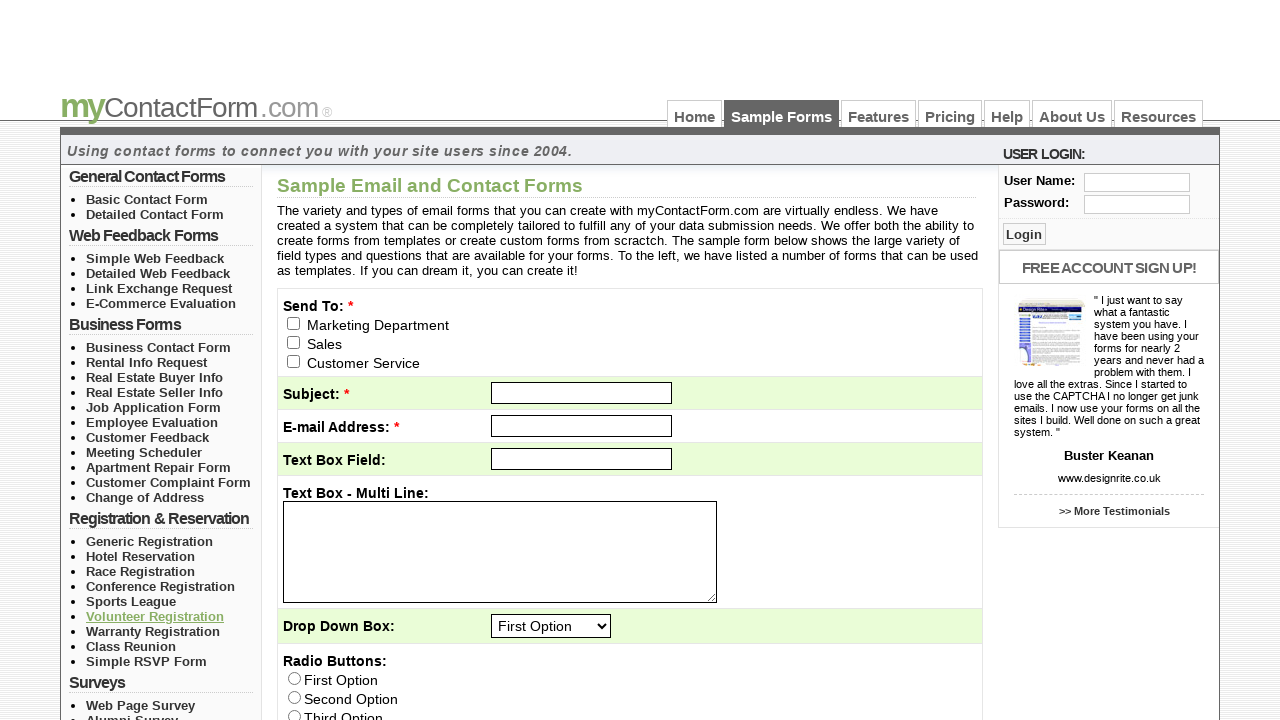

Clicked link 7 from navigation list 4 at (153, 631) on #left_col_top > ul >> nth=3 >> li >> nth=6 >> a
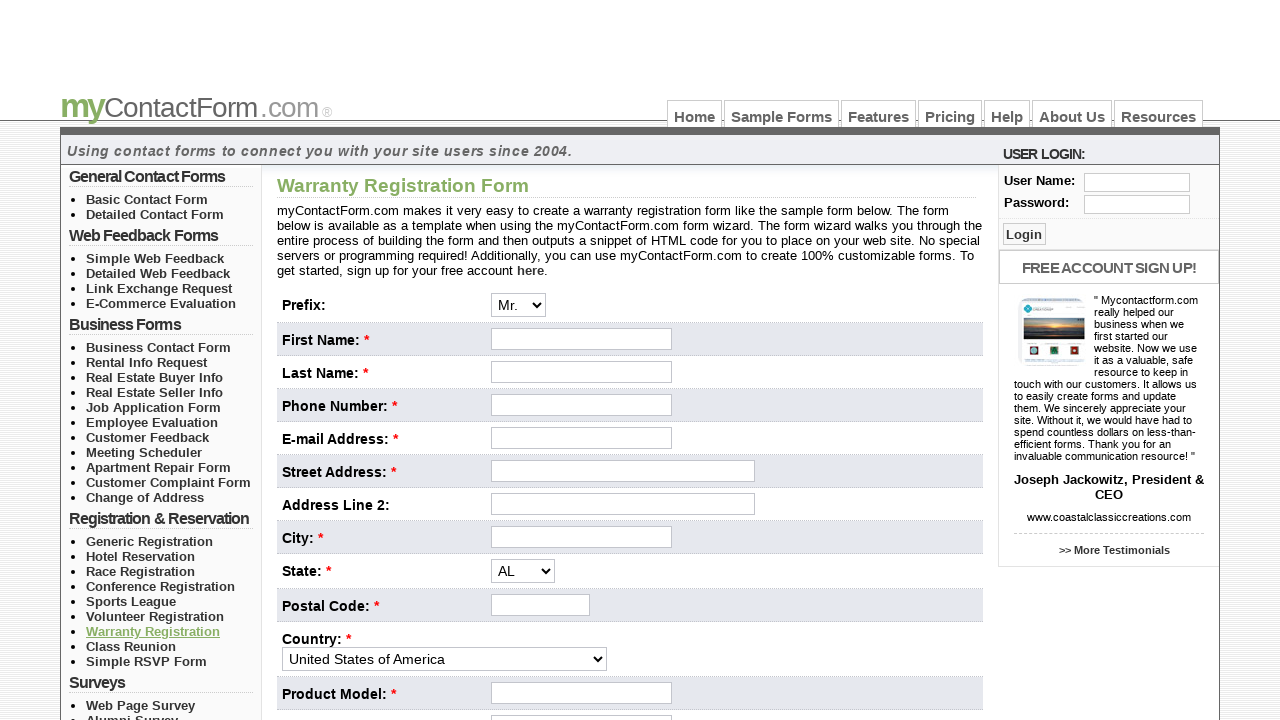

Page loaded after clicking contact form link
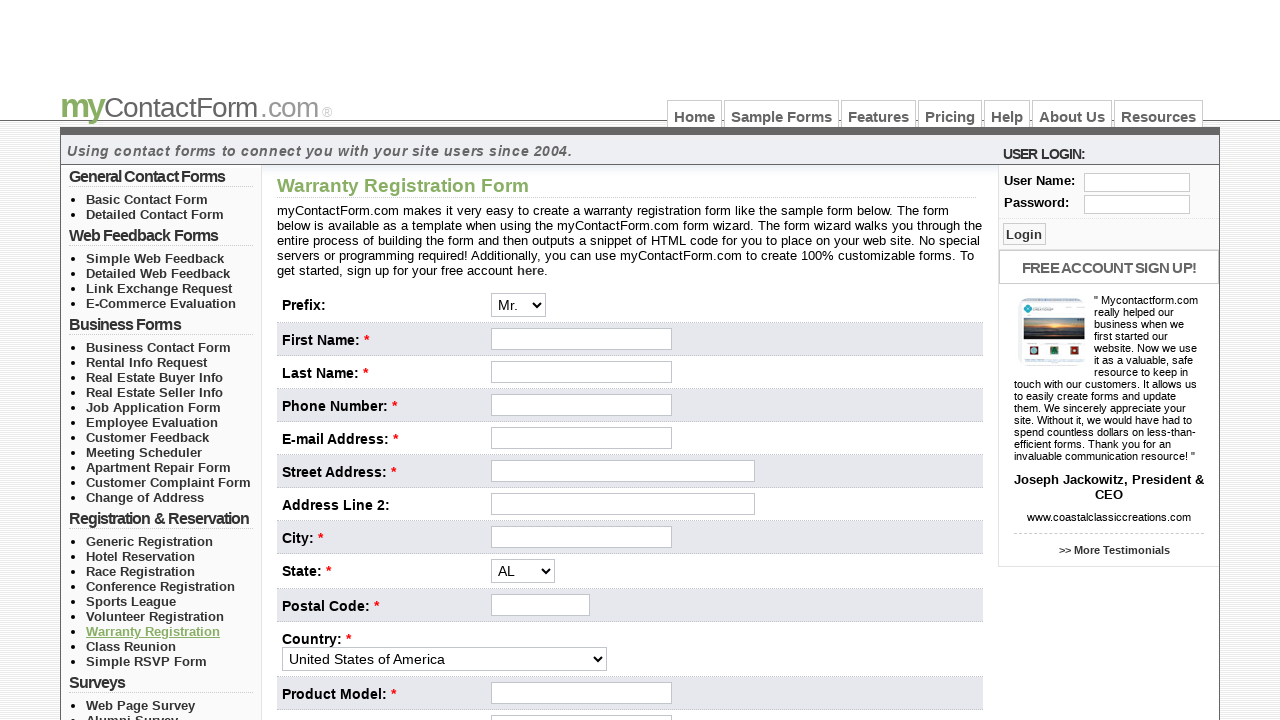

Navigated back to samples page
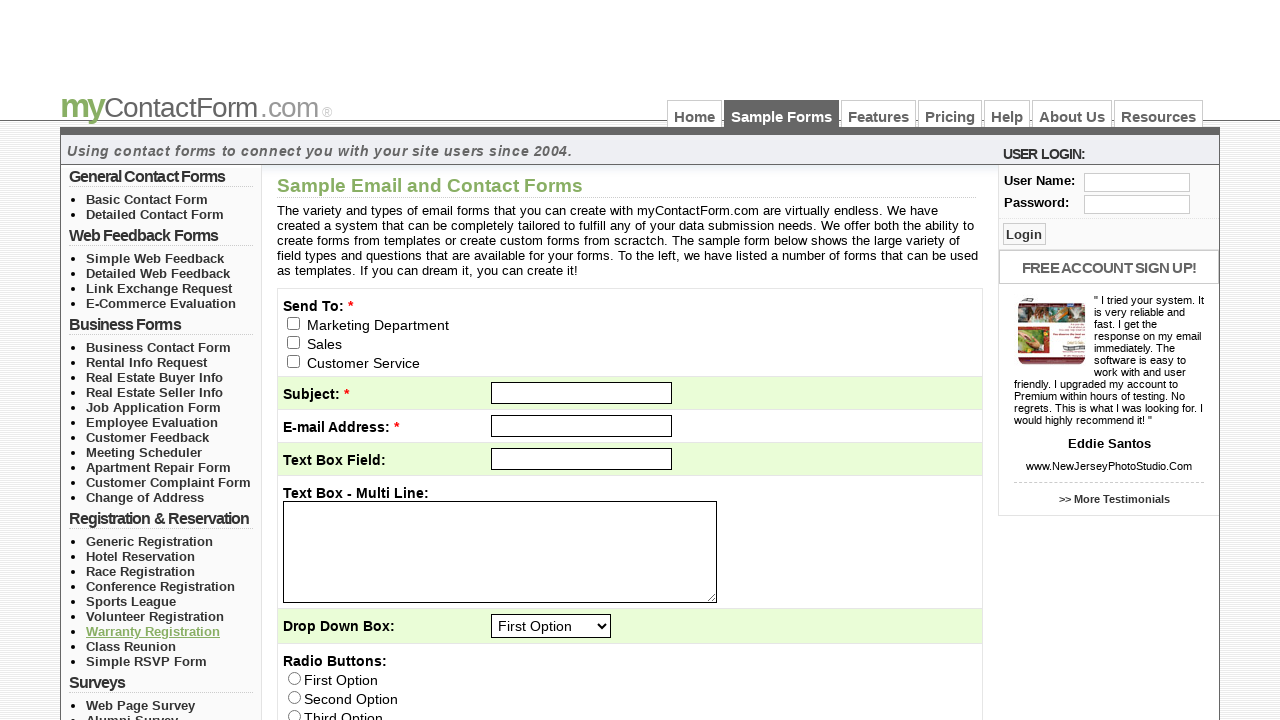

Samples page navigation reloaded
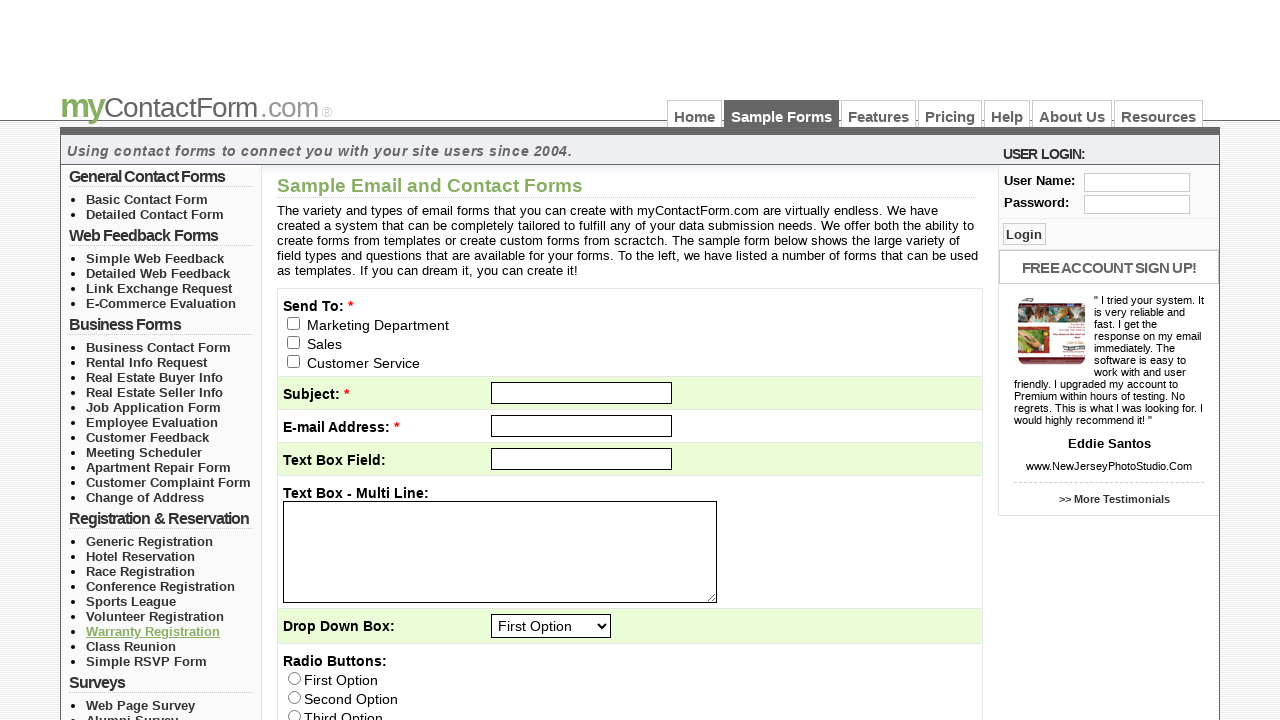

Clicked link 8 from navigation list 4 at (131, 646) on #left_col_top > ul >> nth=3 >> li >> nth=7 >> a
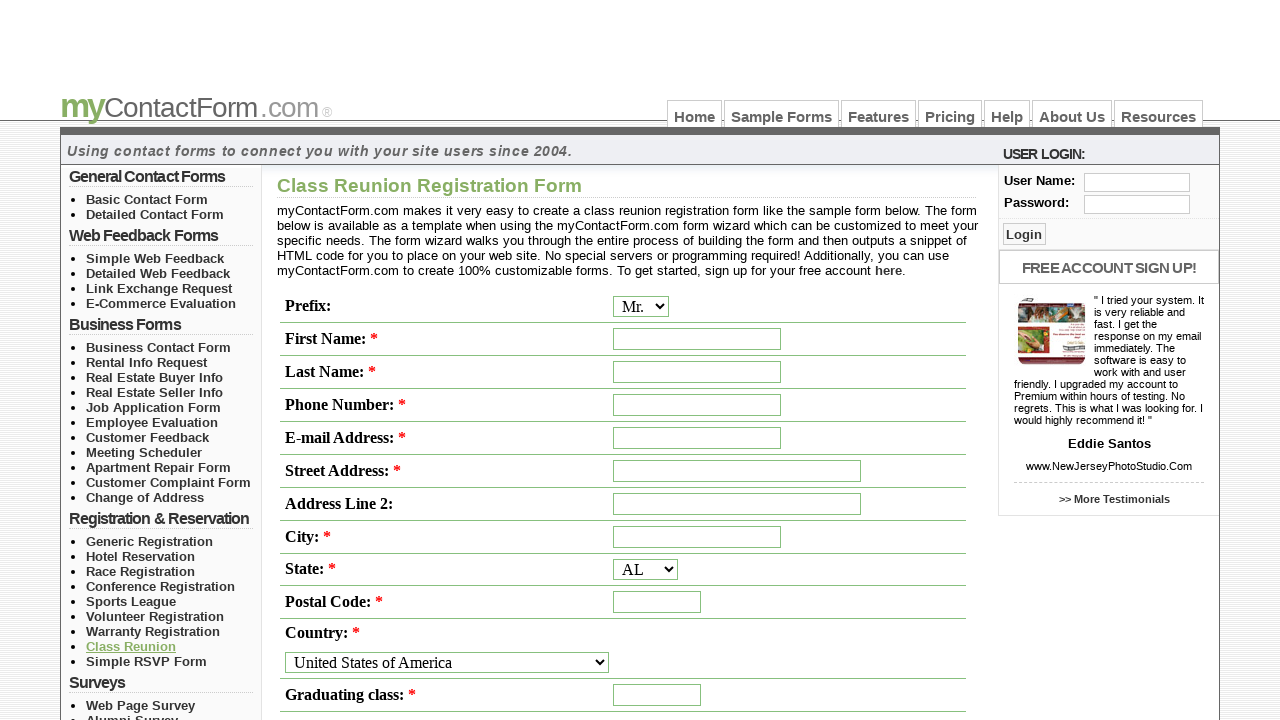

Page loaded after clicking contact form link
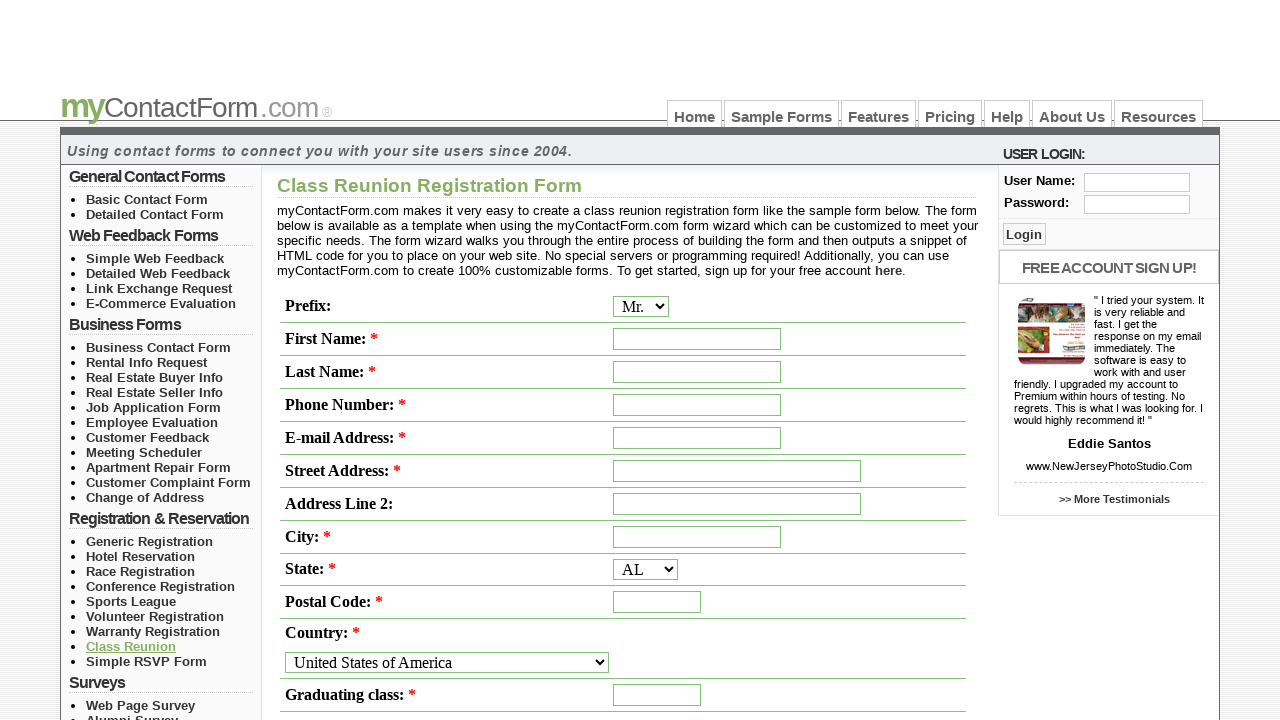

Navigated back to samples page
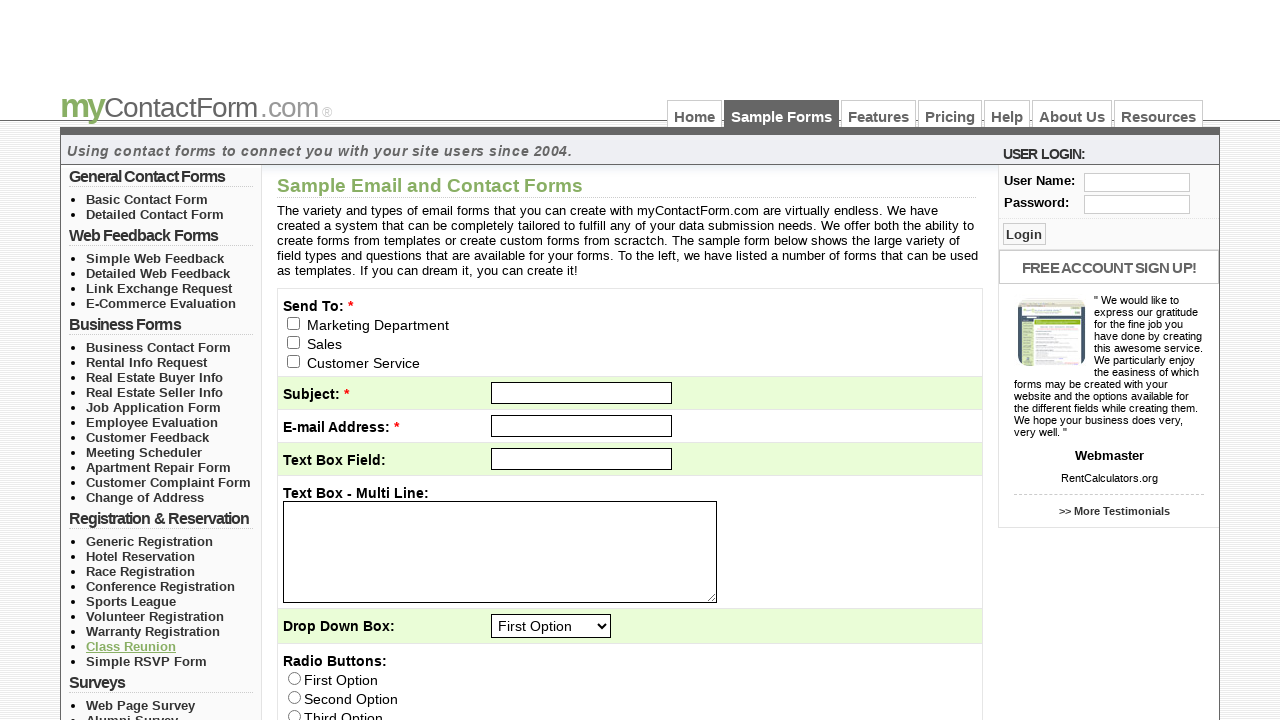

Samples page navigation reloaded
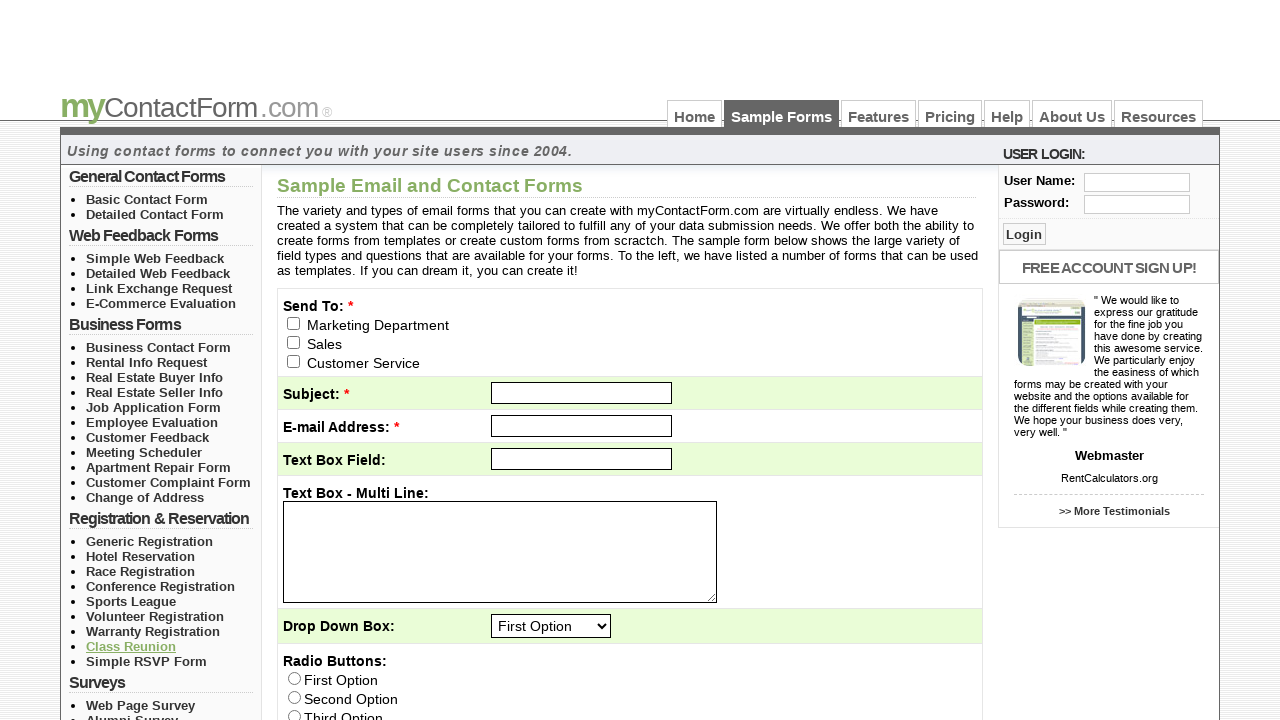

Clicked link 9 from navigation list 4 at (146, 661) on #left_col_top > ul >> nth=3 >> li >> nth=8 >> a
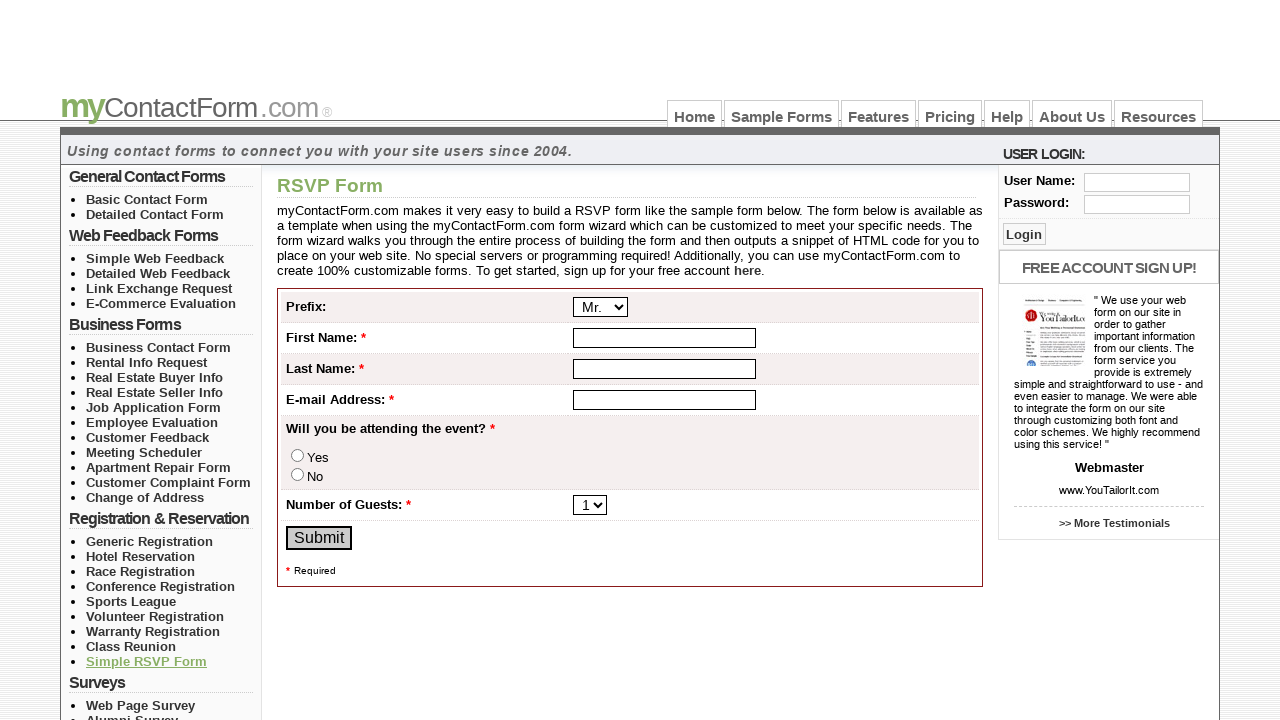

Page loaded after clicking contact form link
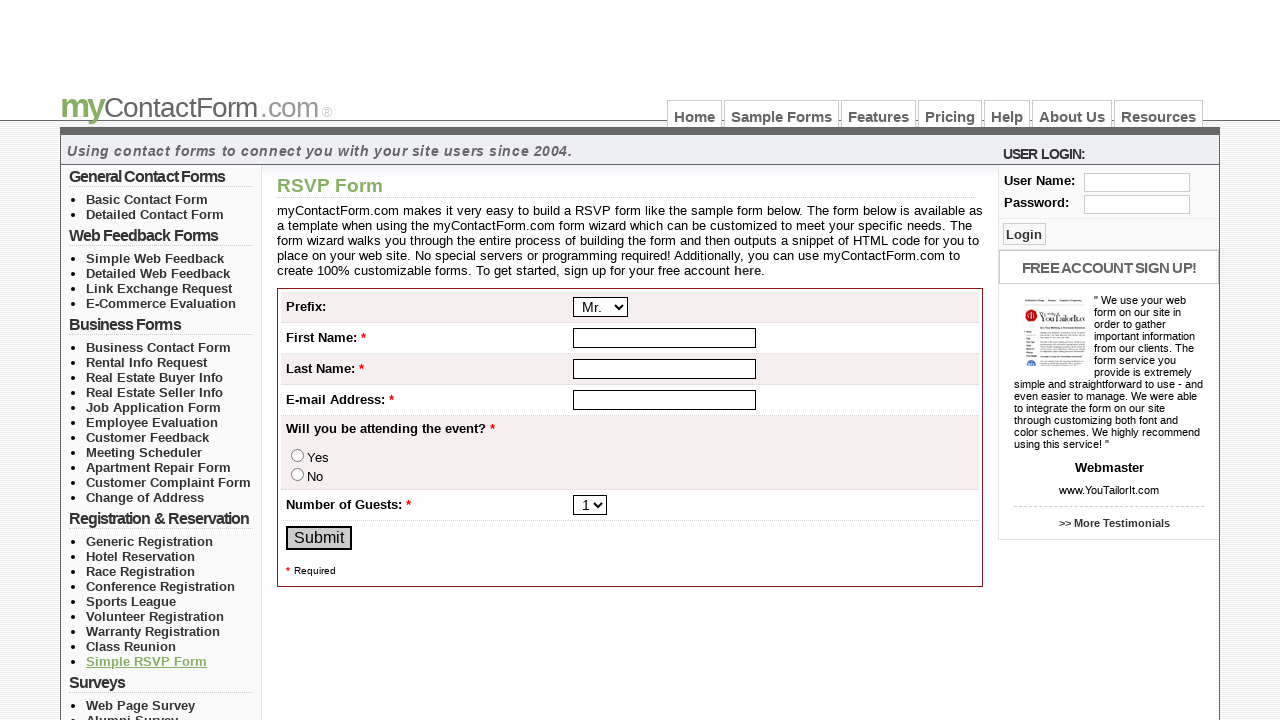

Navigated back to samples page
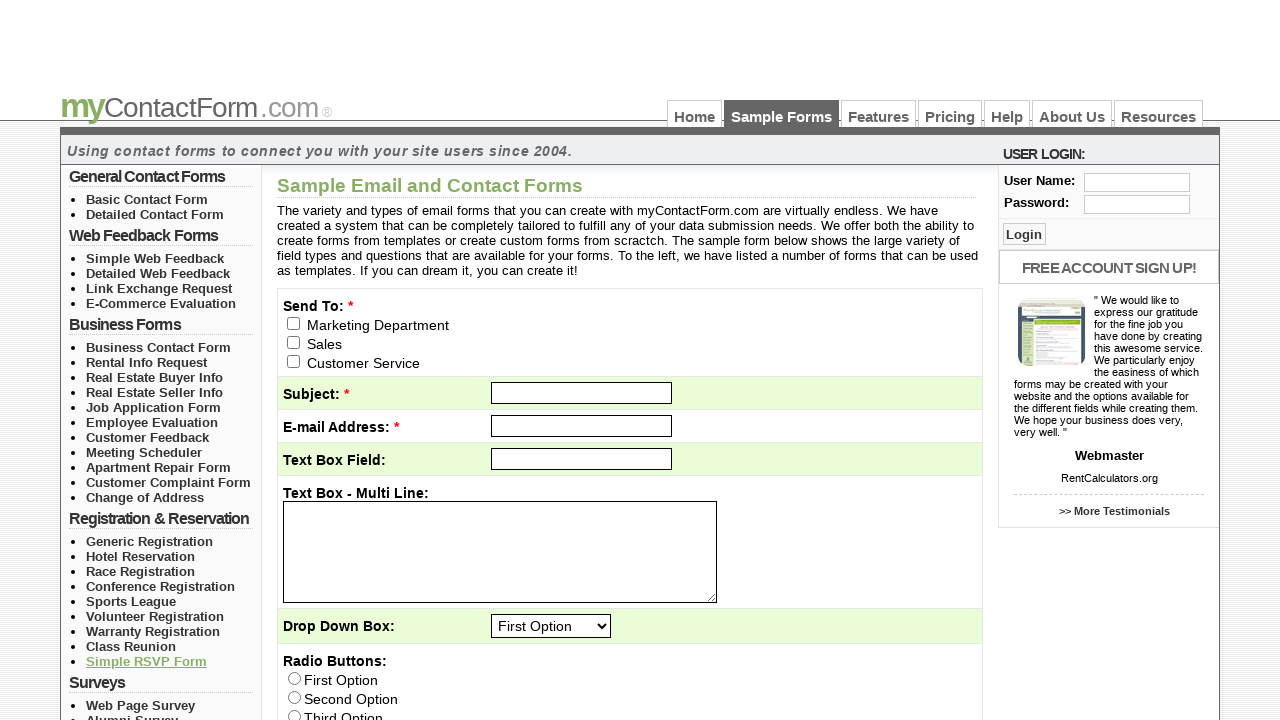

Samples page navigation reloaded
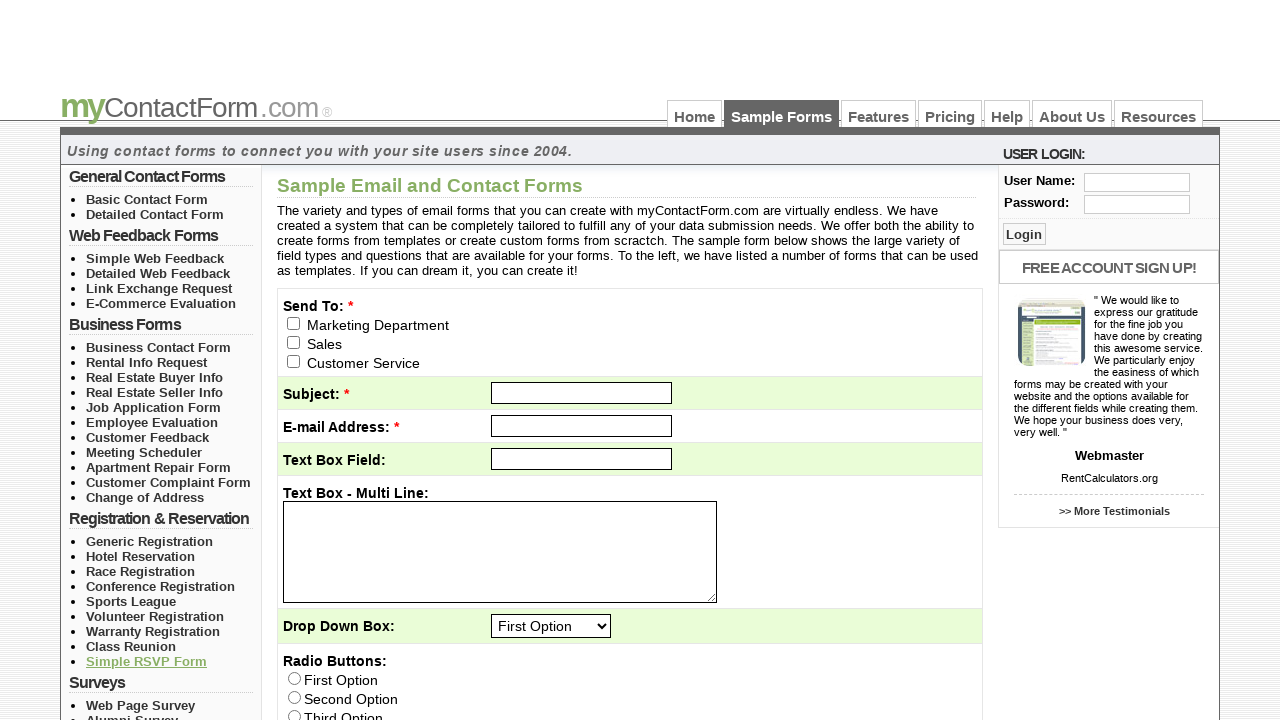

Retrieved list items from navigation list 5
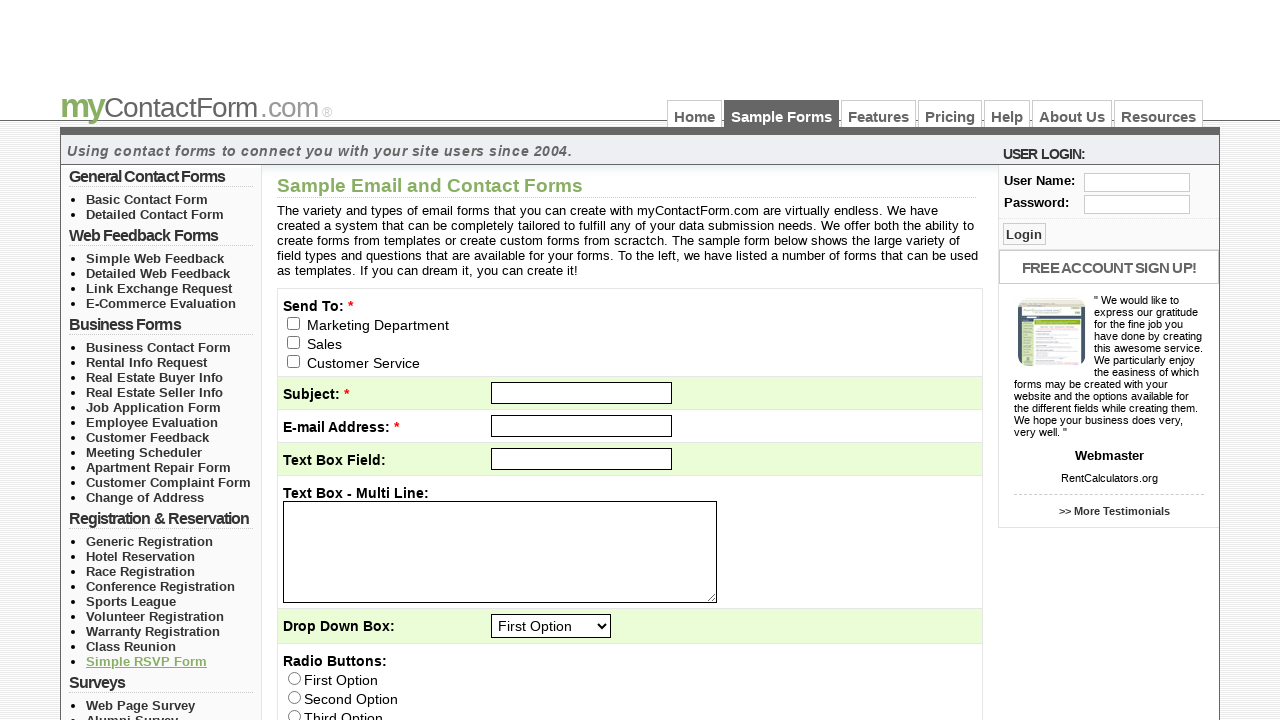

Clicked link 1 from navigation list 5 at (140, 705) on #left_col_top > ul >> nth=4 >> li >> nth=0 >> a
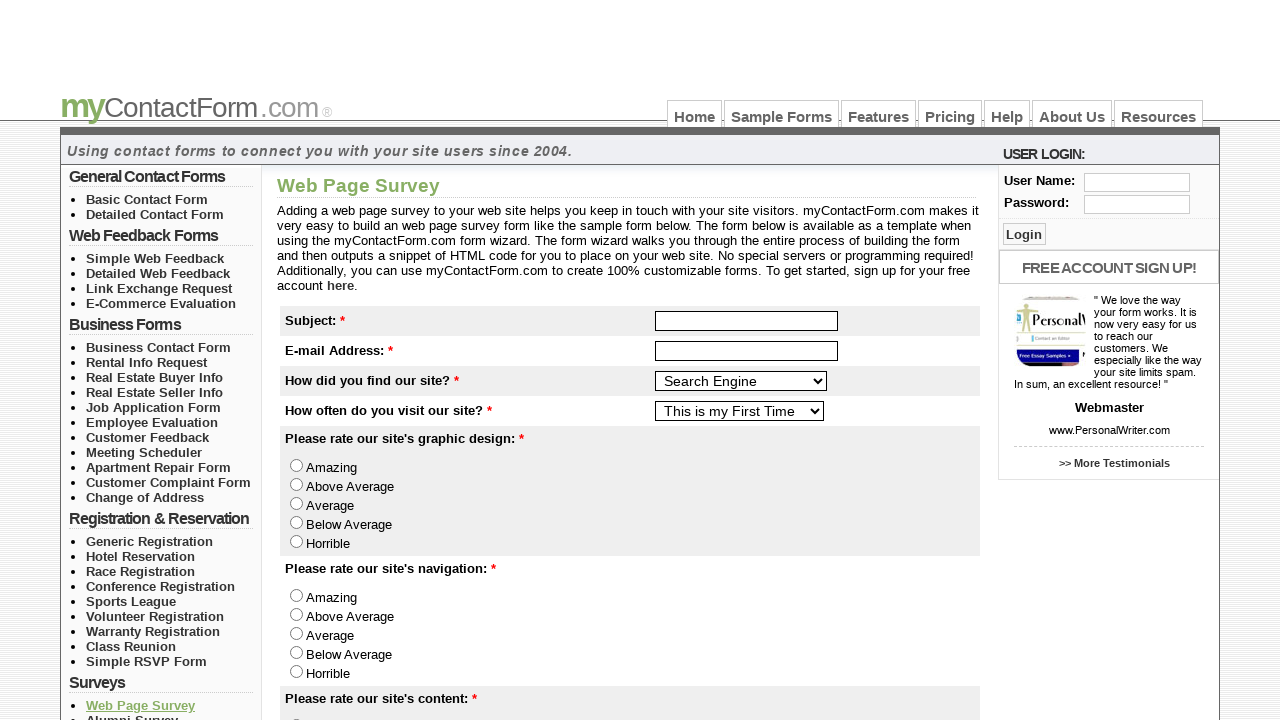

Page loaded after clicking contact form link
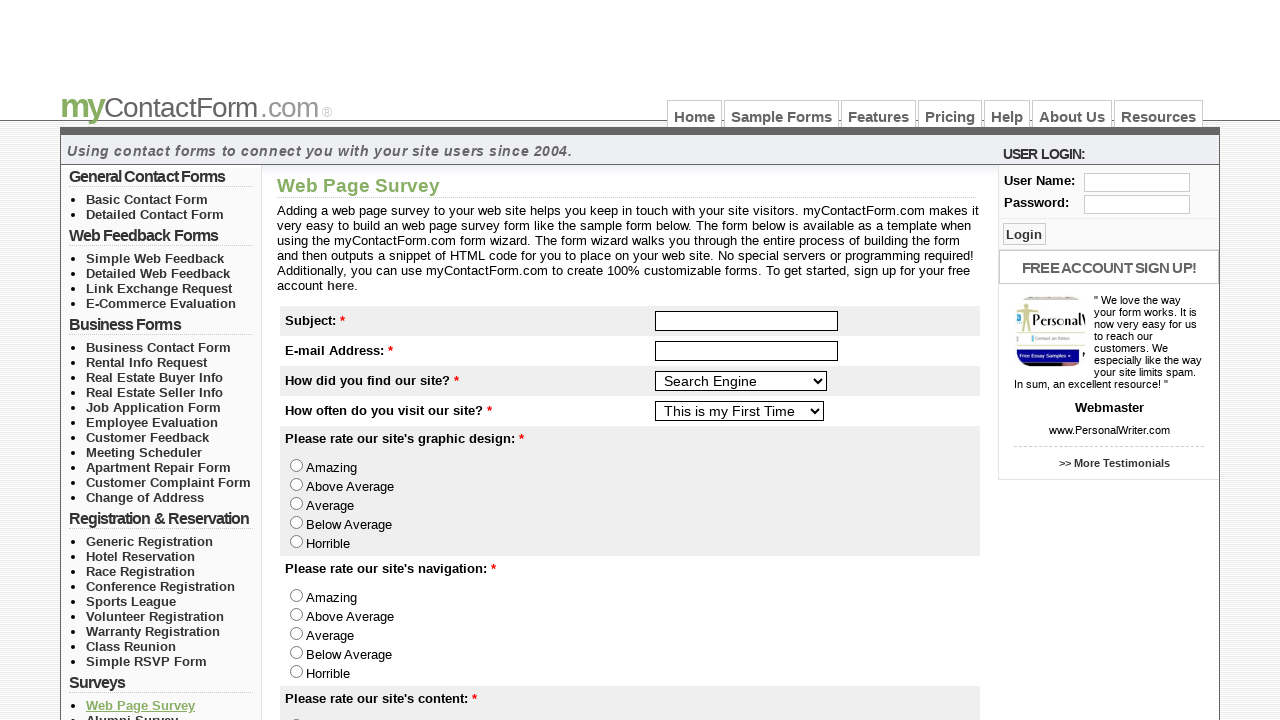

Navigated back to samples page
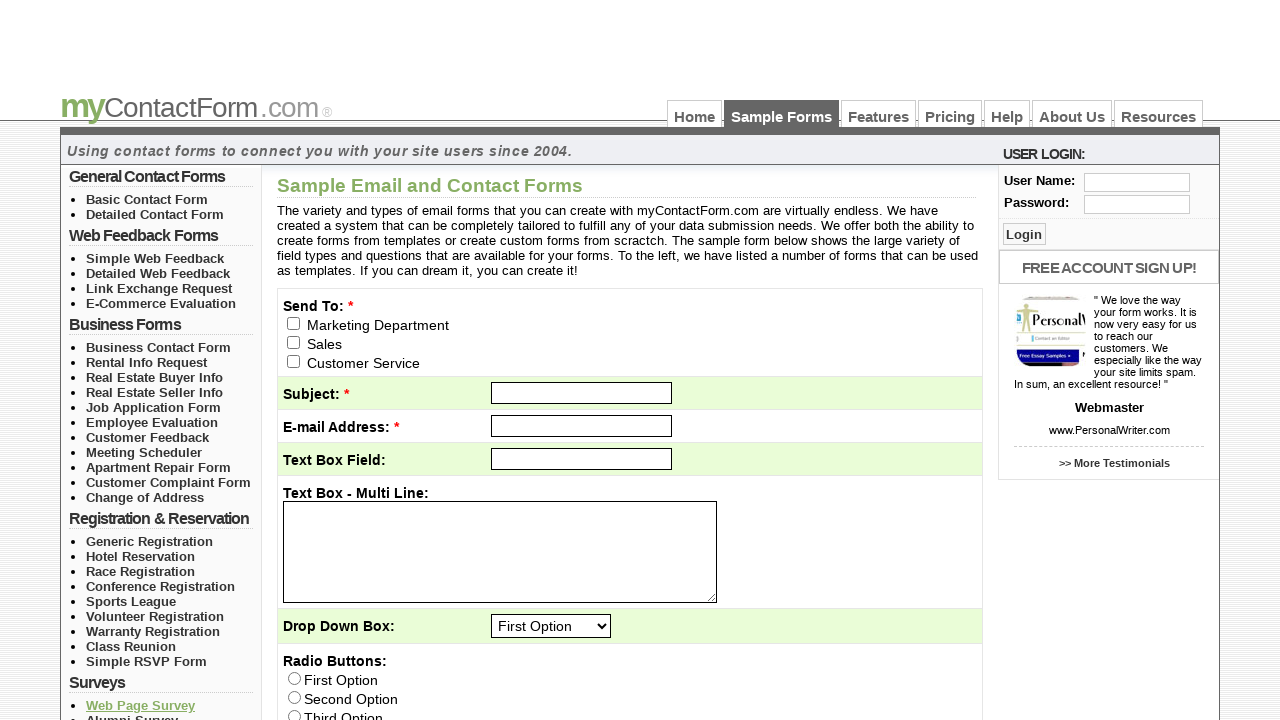

Samples page navigation reloaded
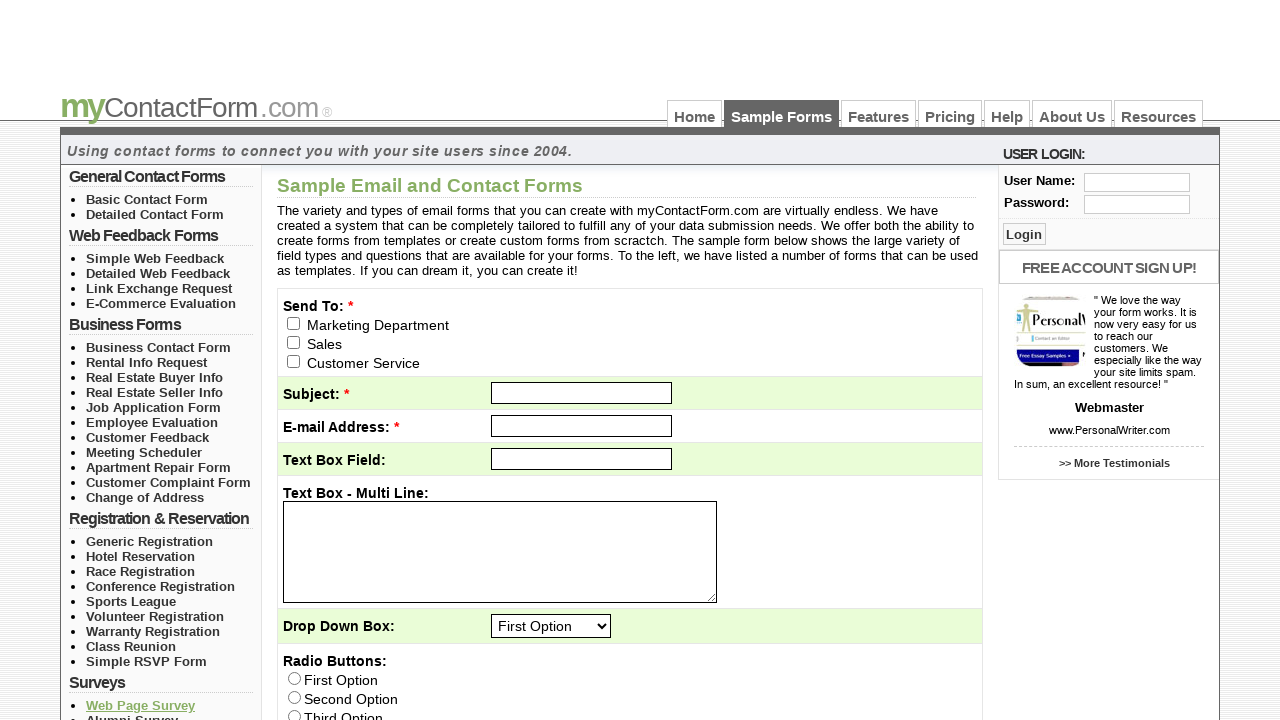

Clicked link 2 from navigation list 5 at (132, 713) on #left_col_top > ul >> nth=4 >> li >> nth=1 >> a
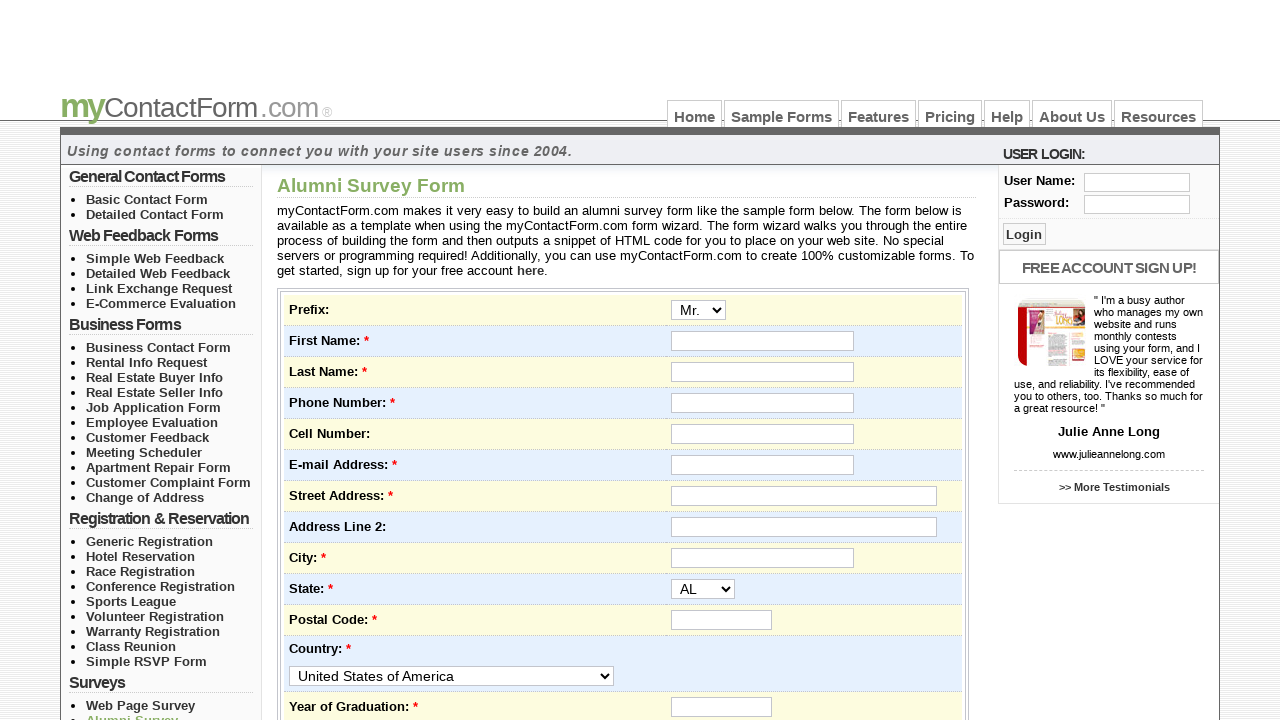

Page loaded after clicking contact form link
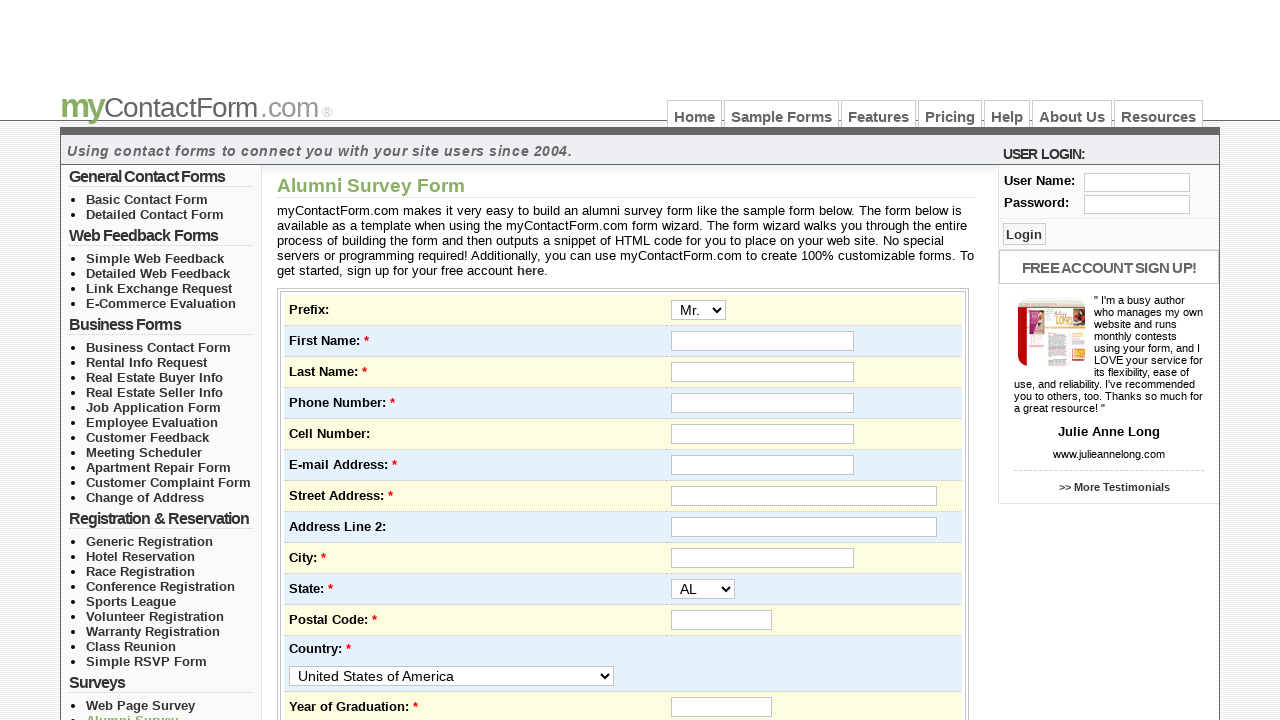

Navigated back to samples page
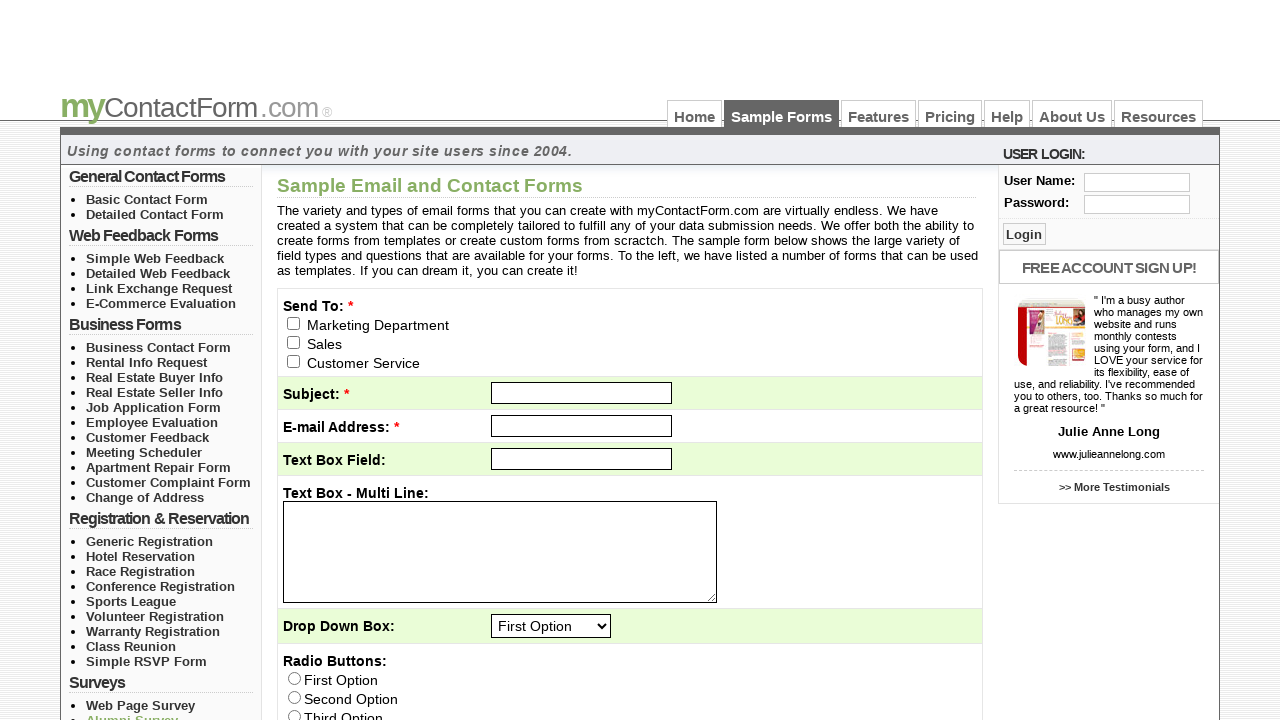

Samples page navigation reloaded
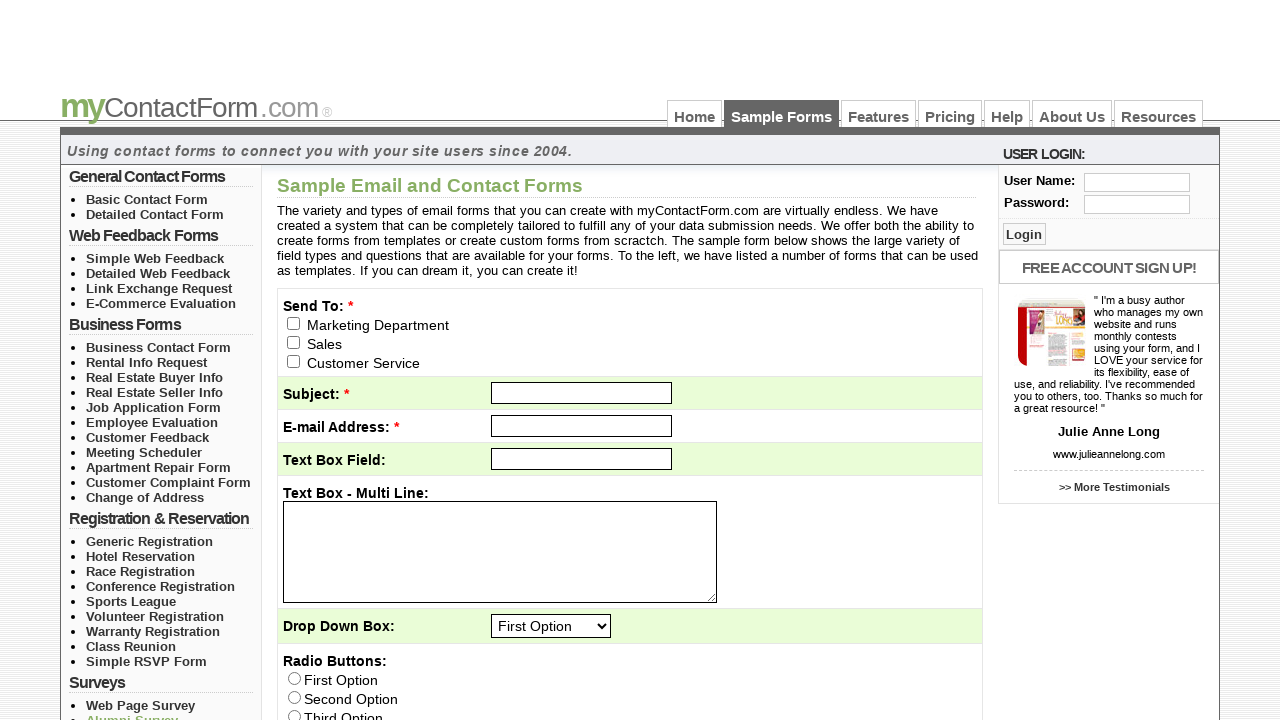

Clicked link 3 from navigation list 5 at (145, 360) on #left_col_top > ul >> nth=4 >> li >> nth=2 >> a
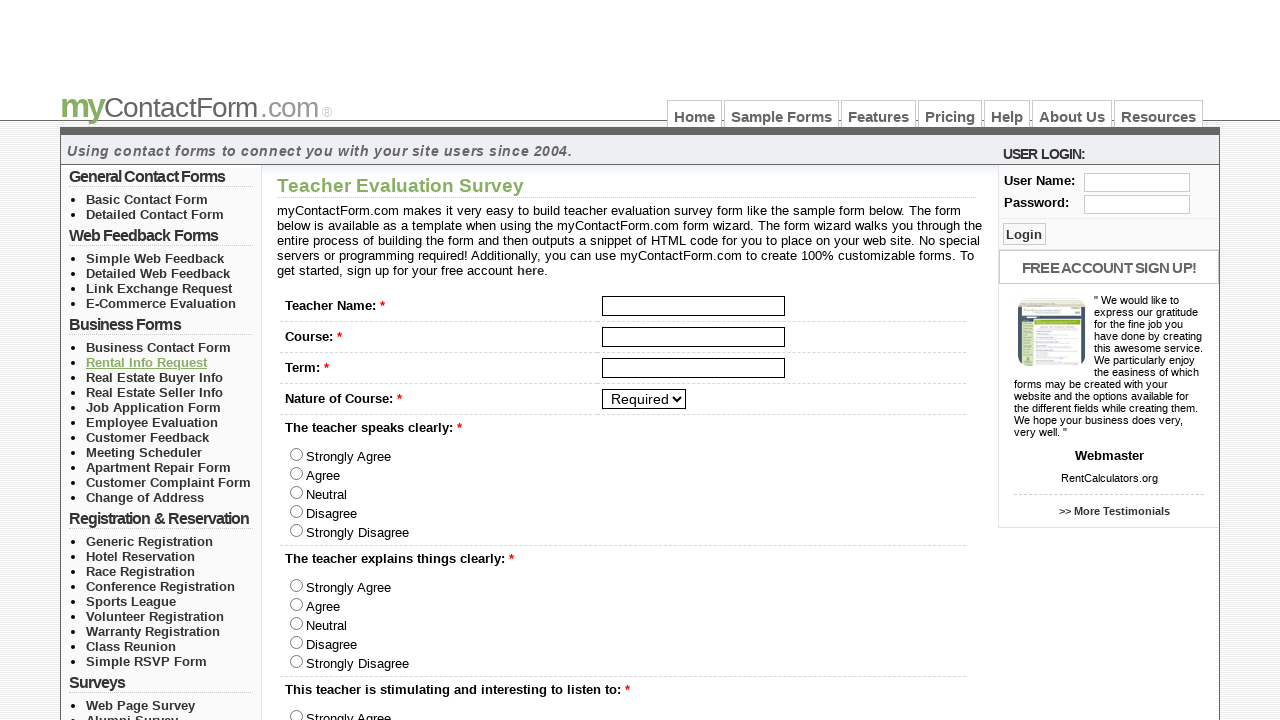

Page loaded after clicking contact form link
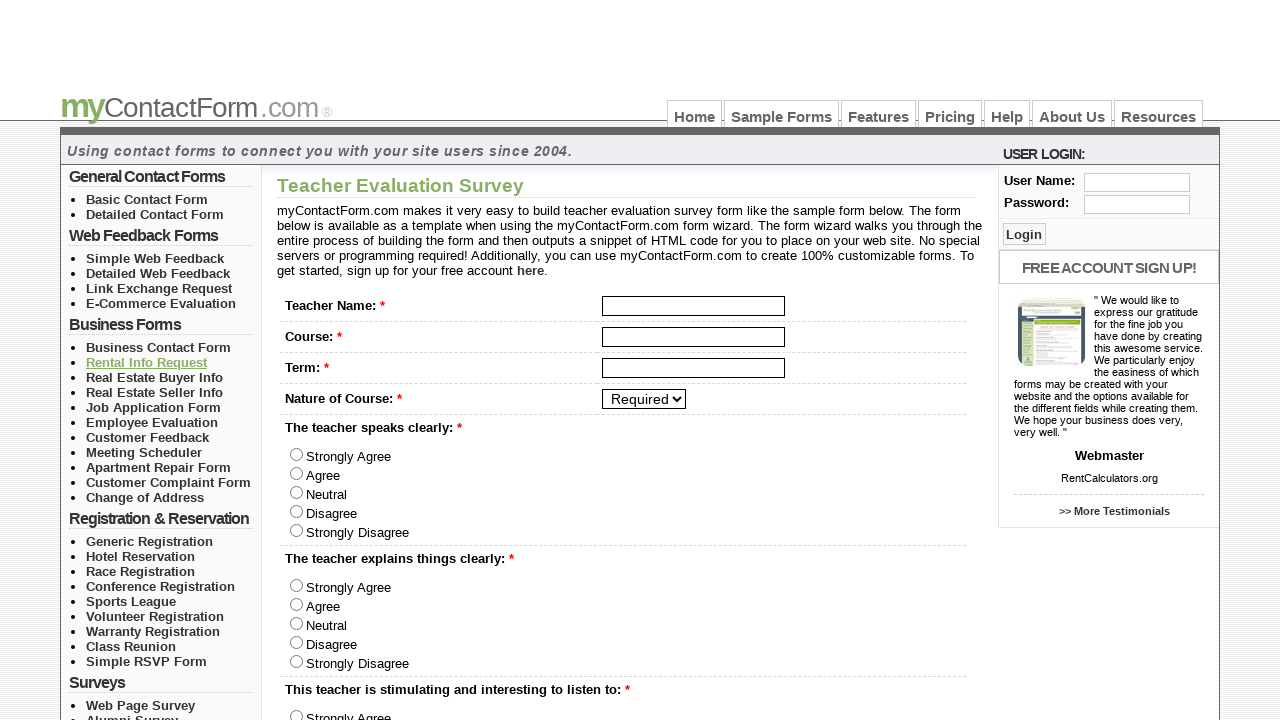

Navigated back to samples page
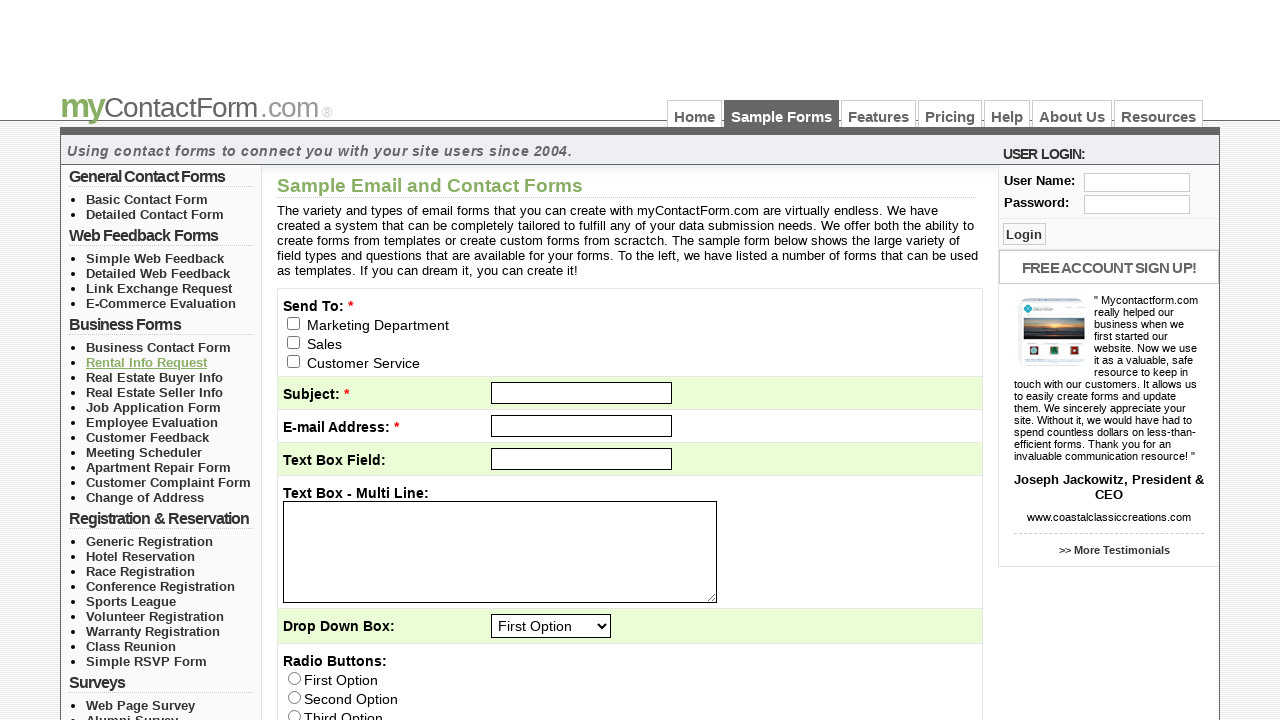

Samples page navigation reloaded
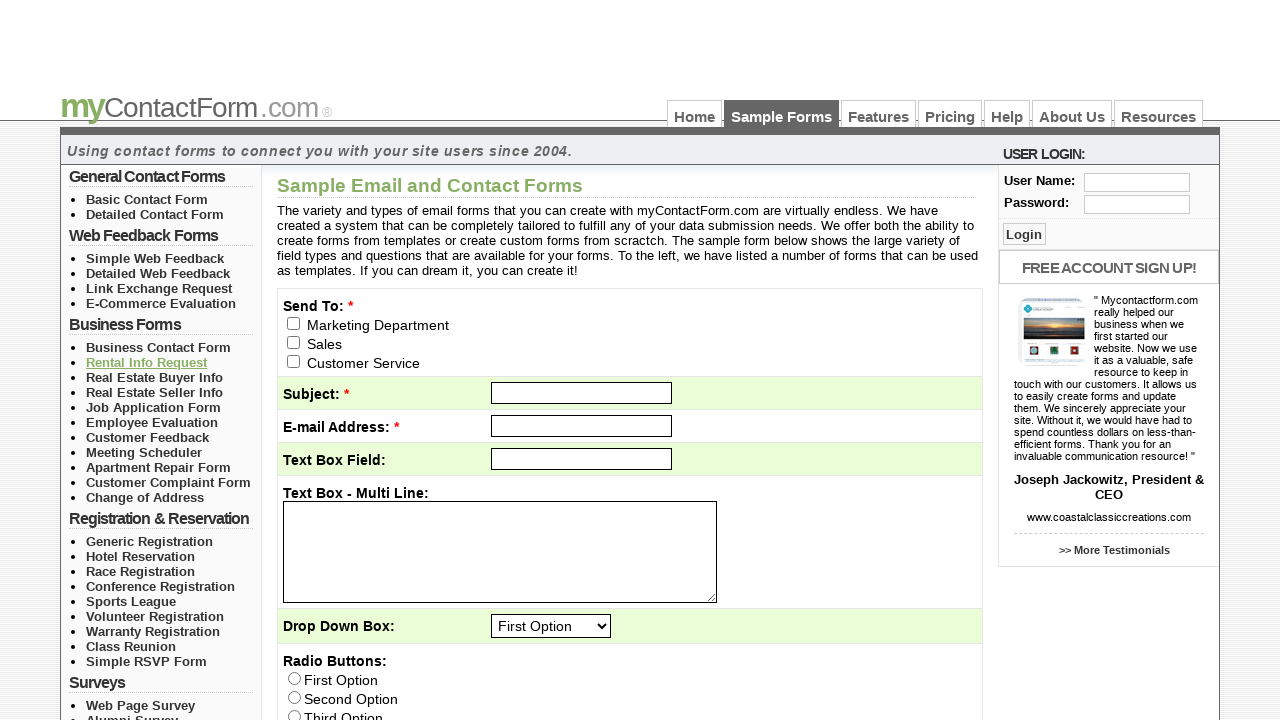

Clicked link 4 from navigation list 5 at (145, 360) on #left_col_top > ul >> nth=4 >> li >> nth=3 >> a
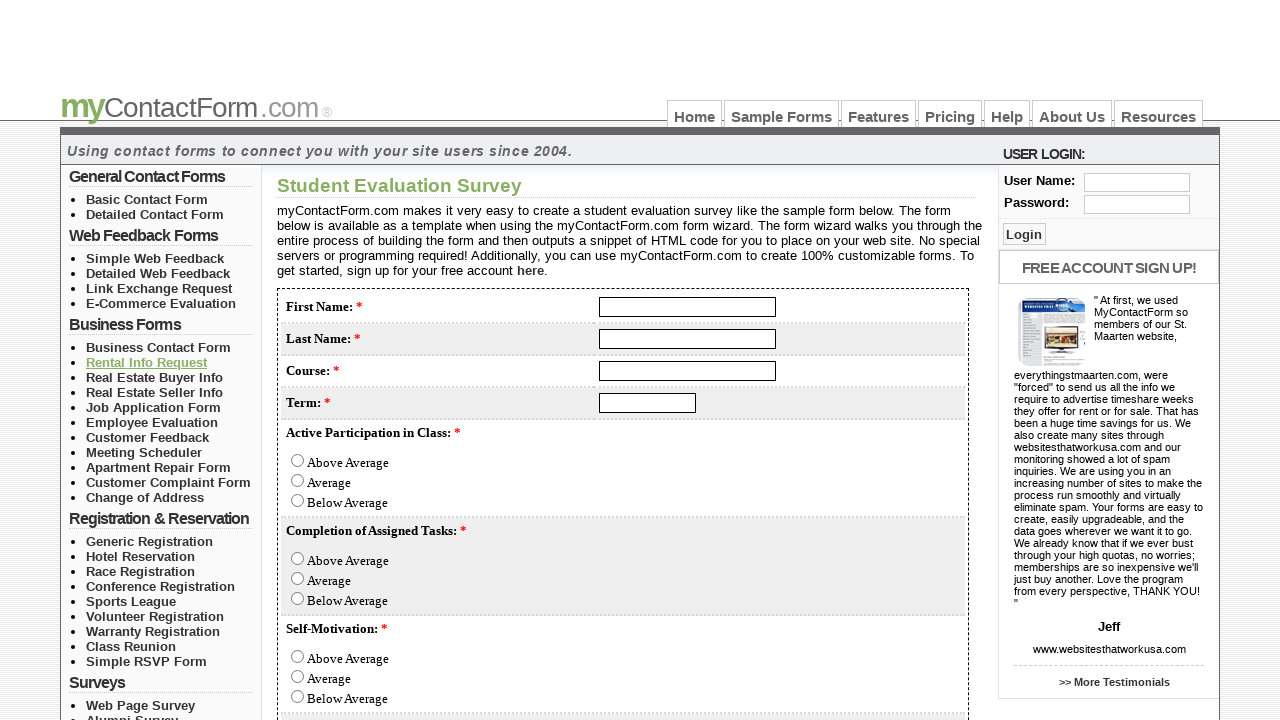

Page loaded after clicking contact form link
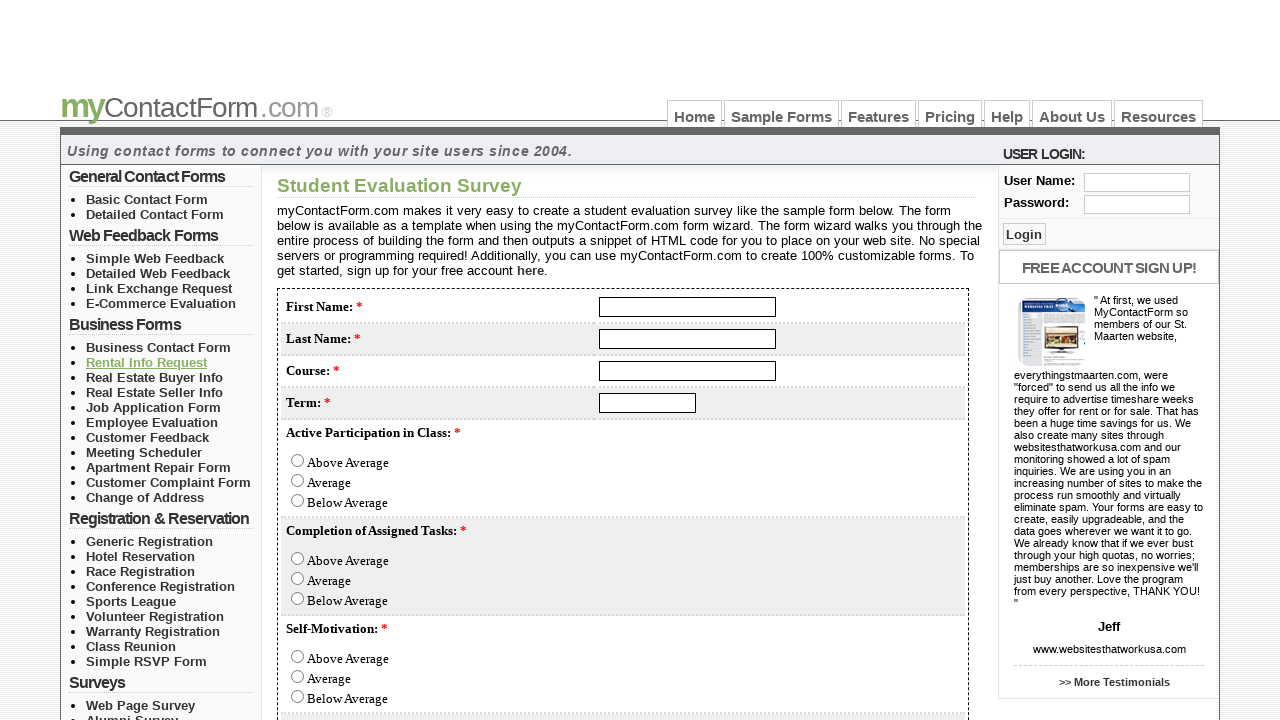

Navigated back to samples page
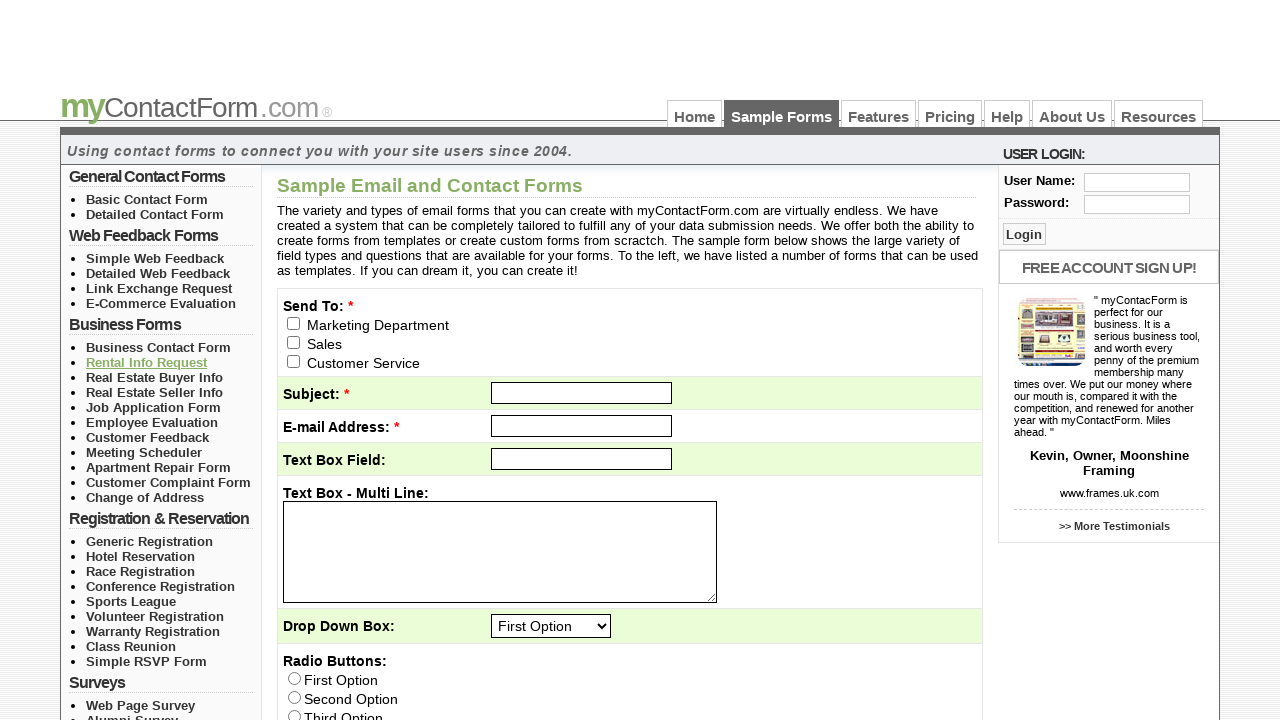

Samples page navigation reloaded
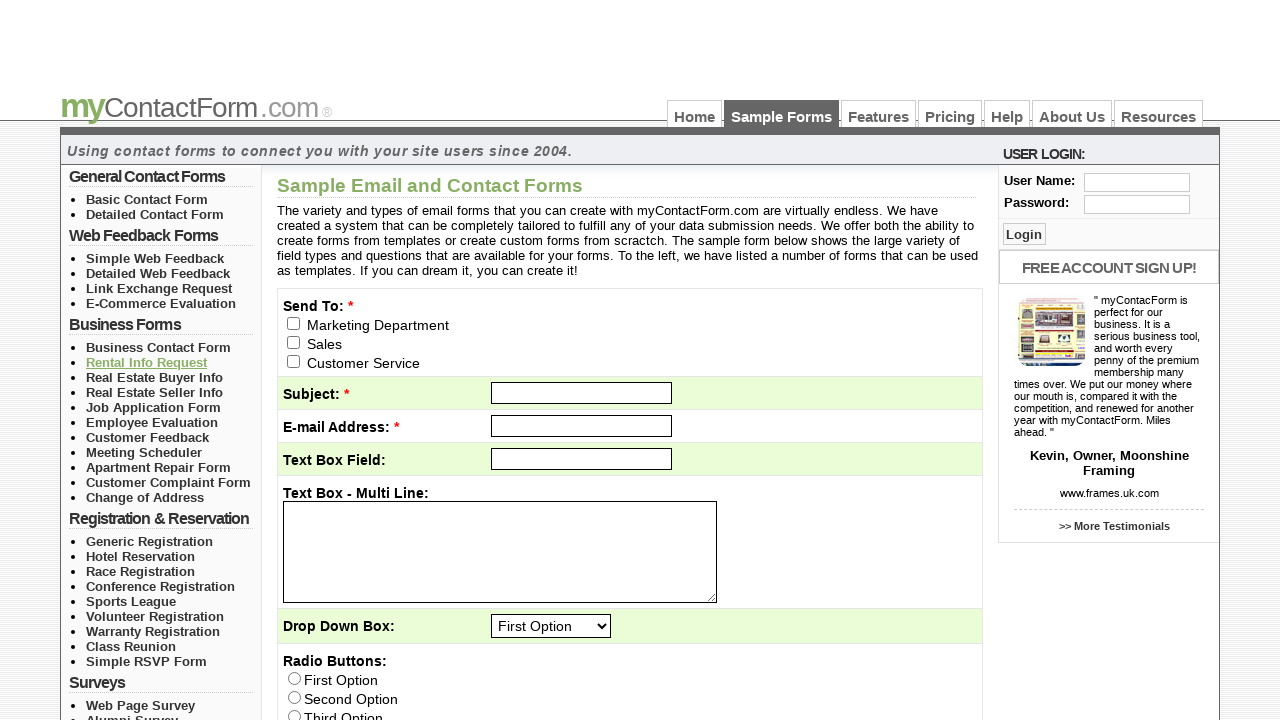

Clicked link 5 from navigation list 5 at (143, 360) on #left_col_top > ul >> nth=4 >> li >> nth=4 >> a
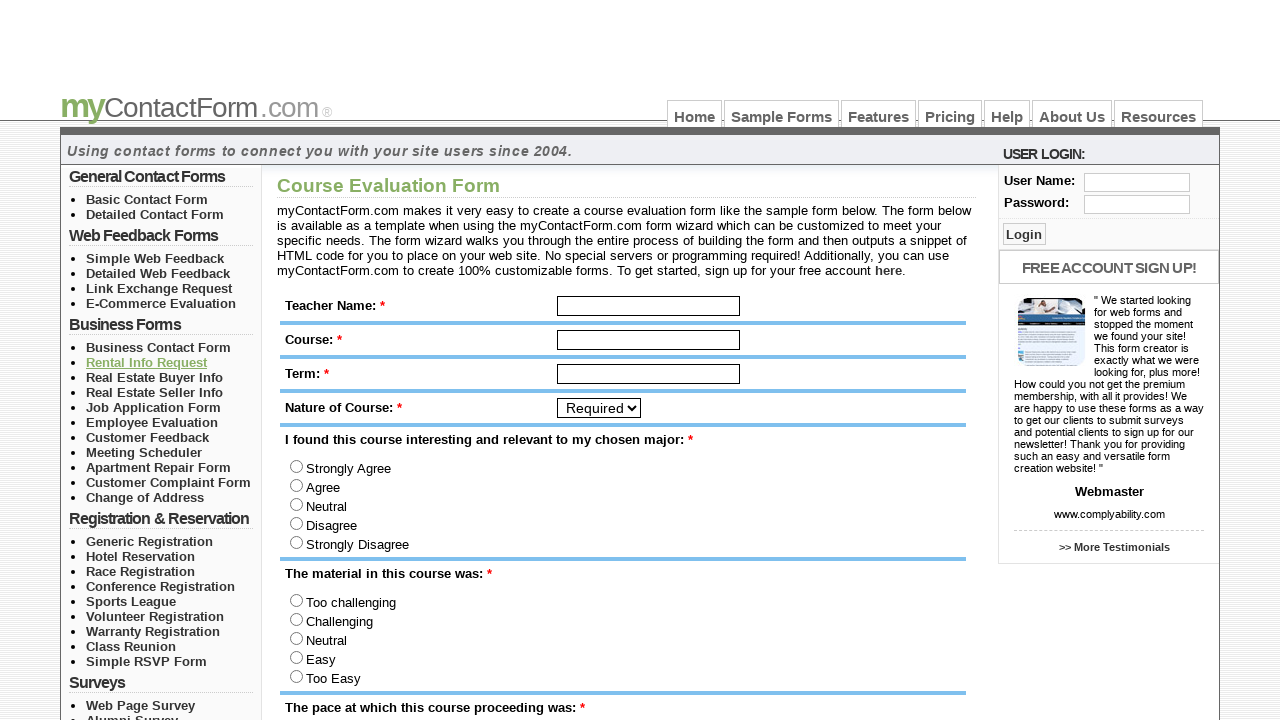

Page loaded after clicking contact form link
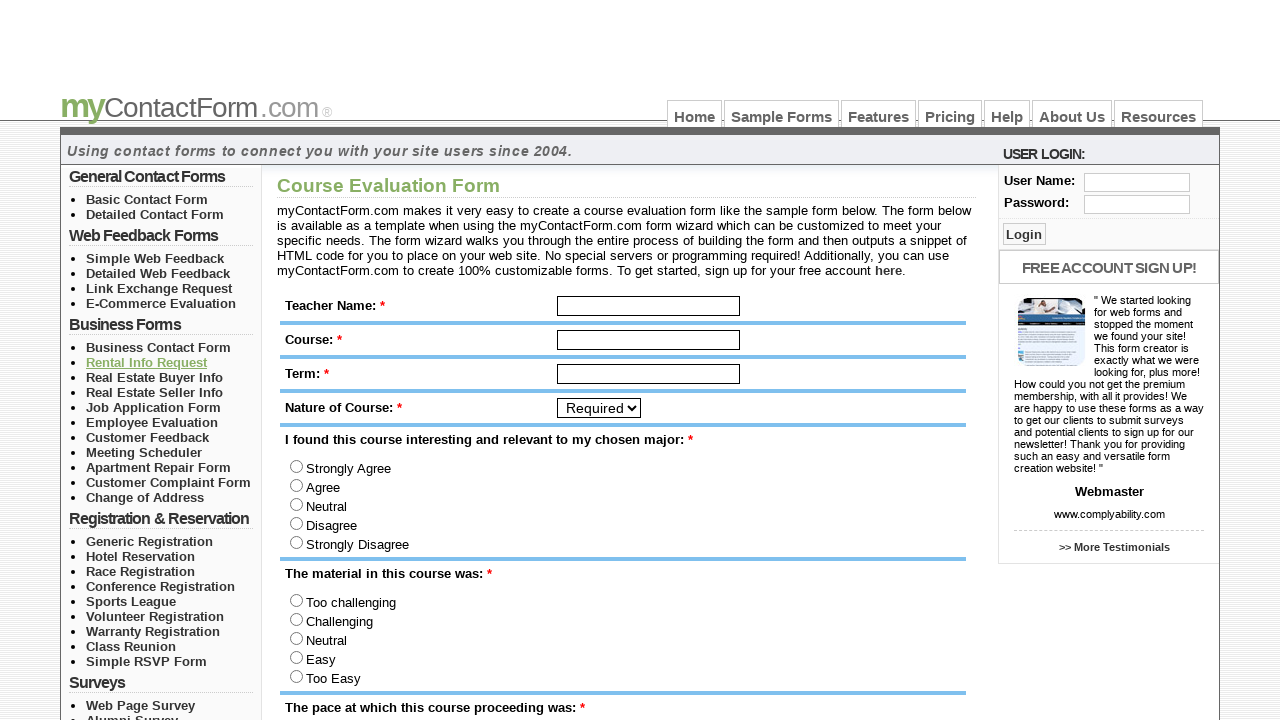

Navigated back to samples page
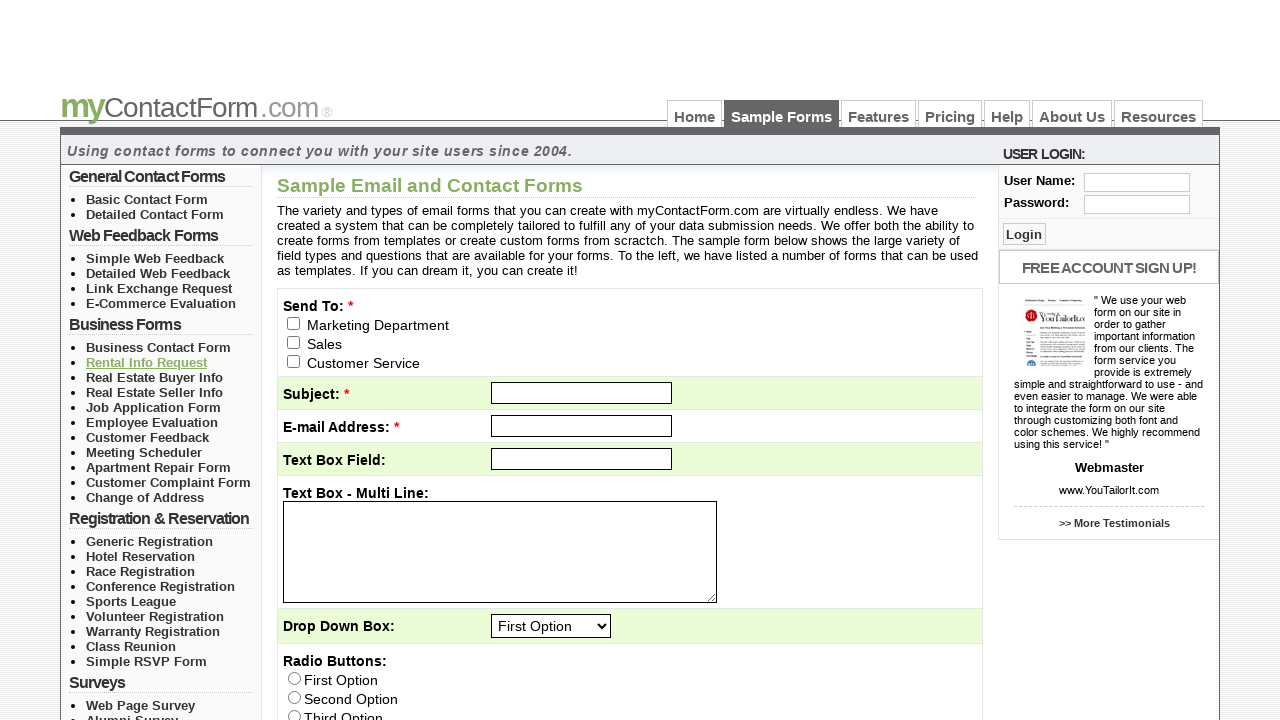

Samples page navigation reloaded
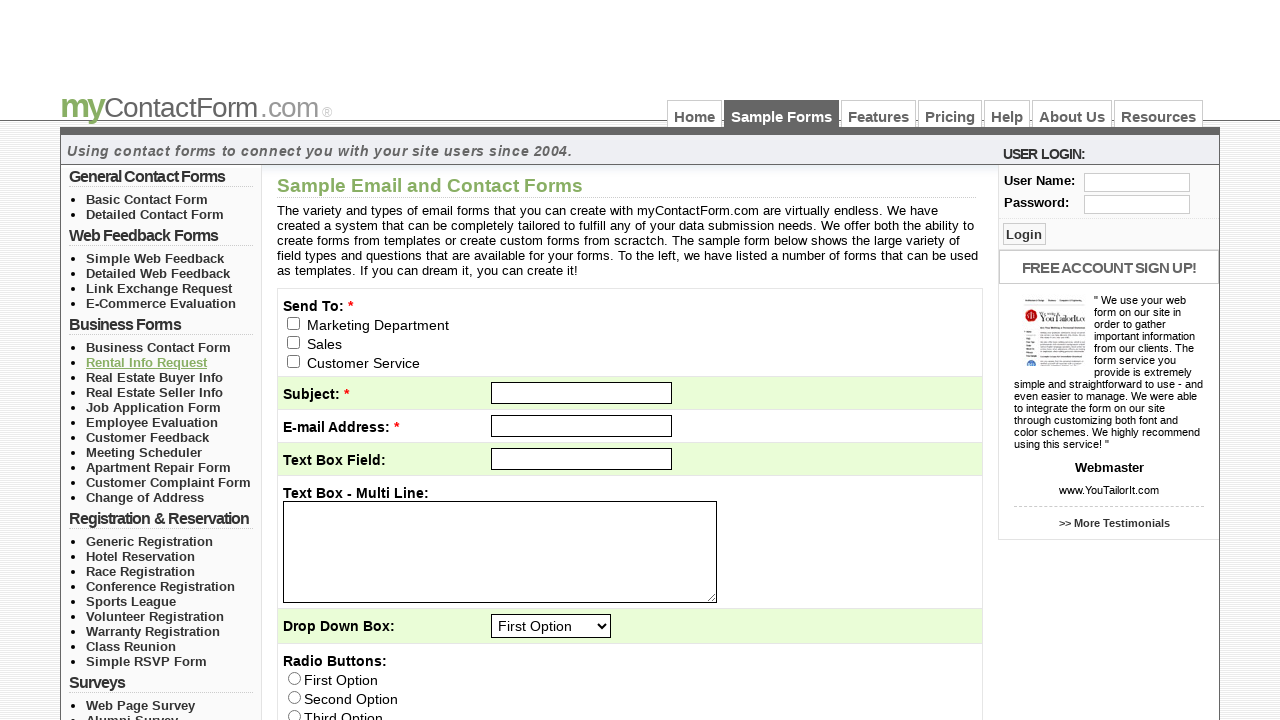

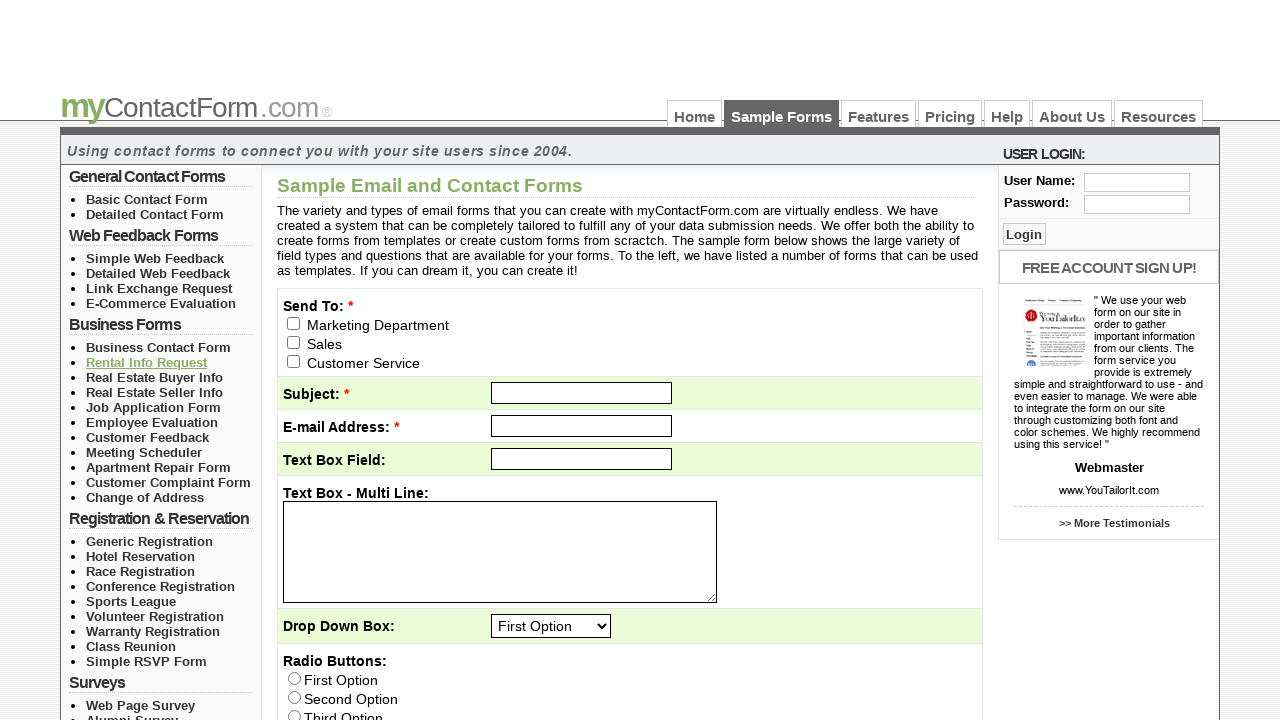